Tests a large form submission by filling all input fields with text and clicking the submit button, then handling the resulting alert dialog.

Starting URL: http://suninjuly.github.io/huge_form.html

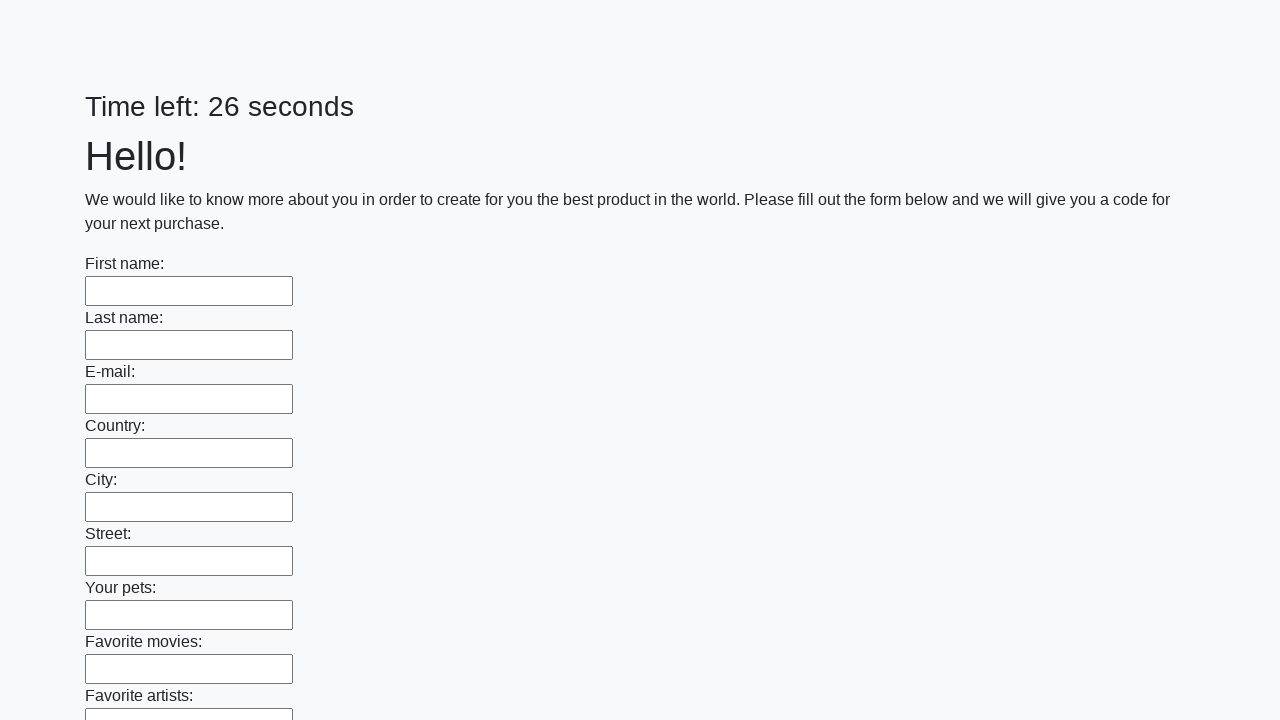

Waited for input elements to load
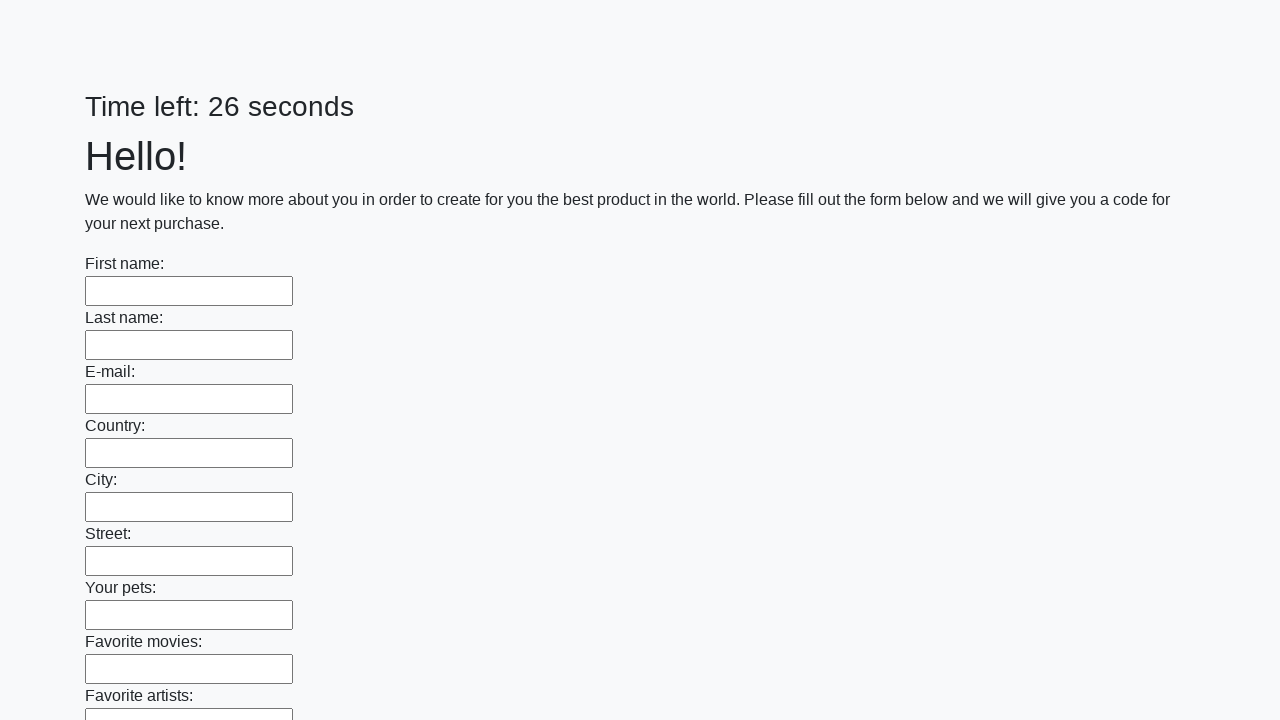

Located all input elements on the page
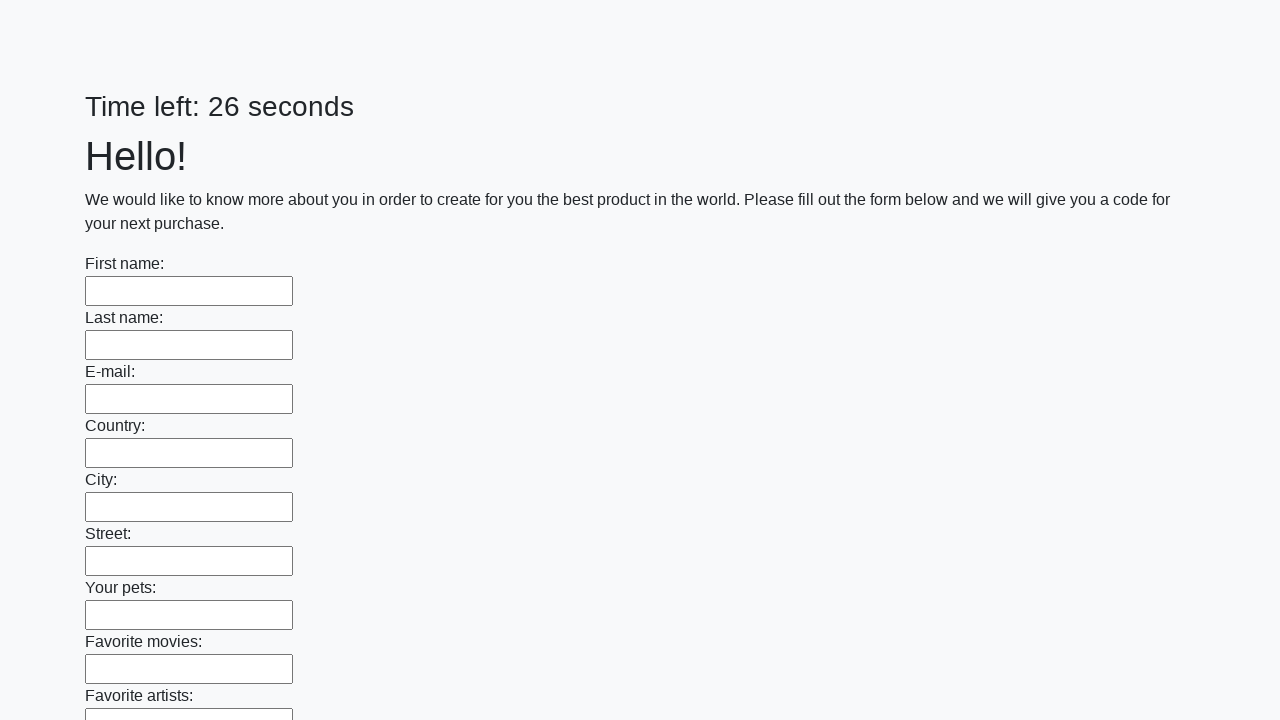

Filled input field with 'Мой ответ' on input >> nth=0
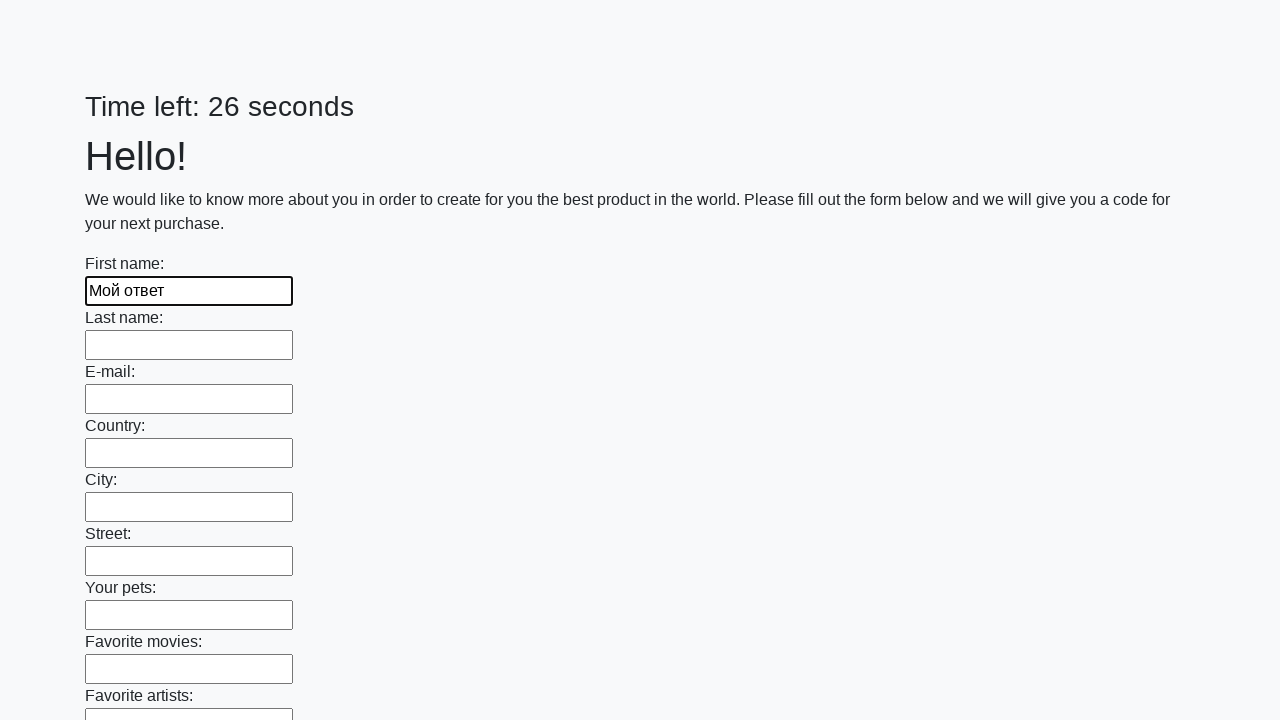

Filled input field with 'Мой ответ' on input >> nth=1
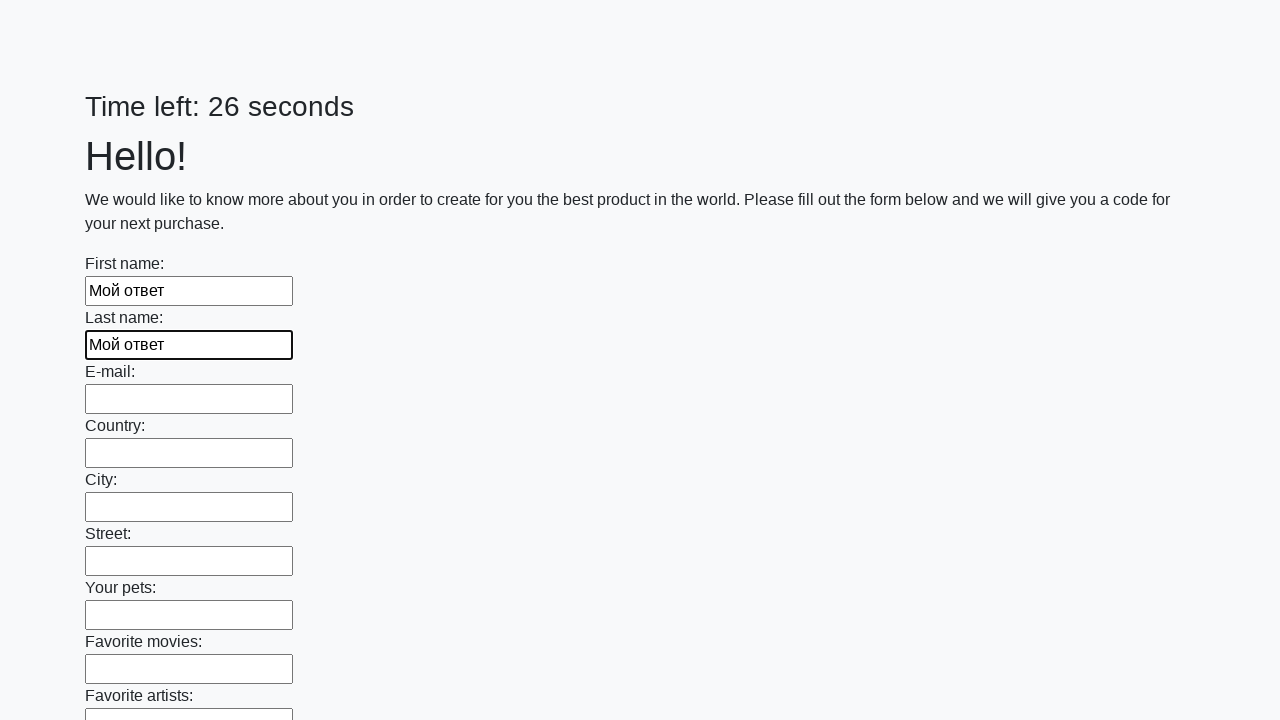

Filled input field with 'Мой ответ' on input >> nth=2
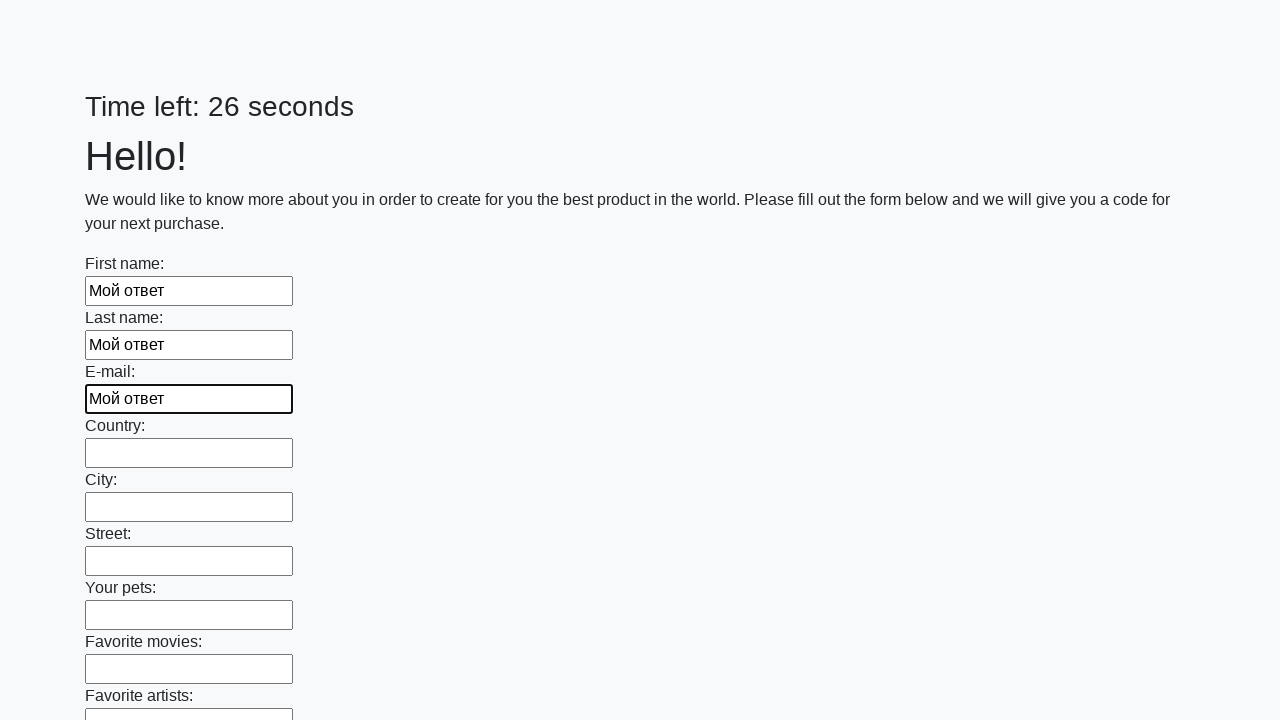

Filled input field with 'Мой ответ' on input >> nth=3
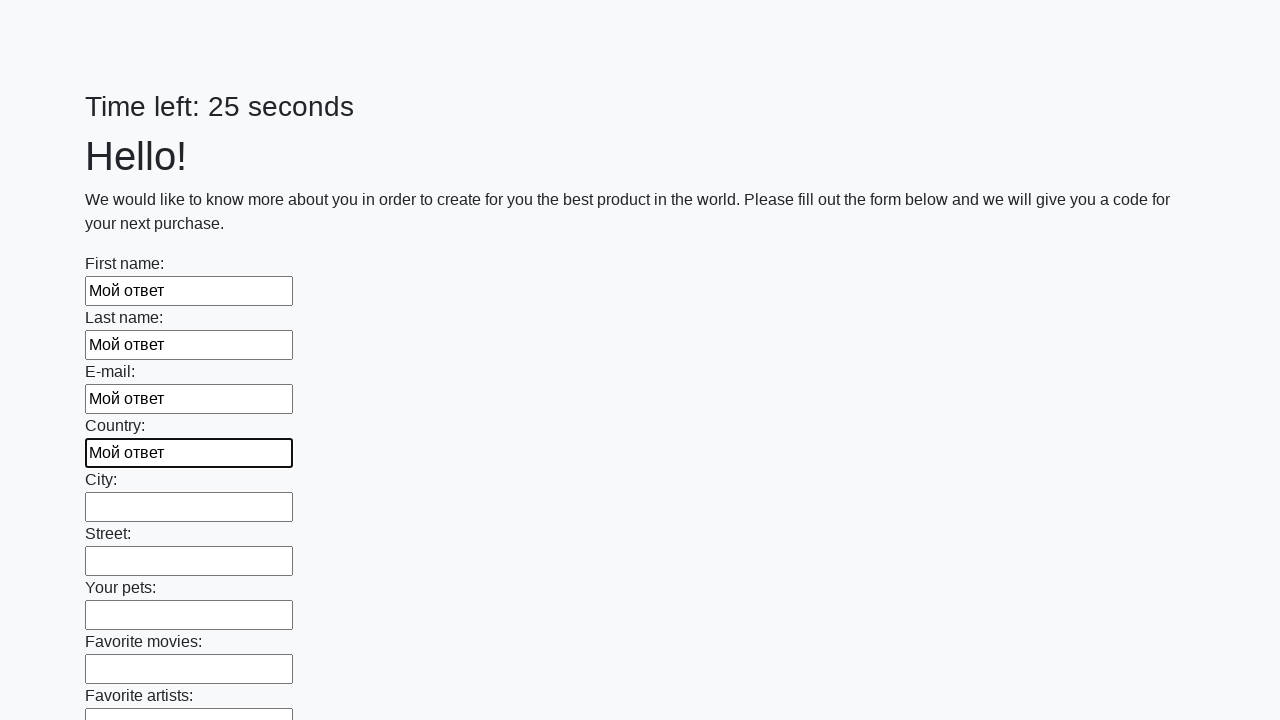

Filled input field with 'Мой ответ' on input >> nth=4
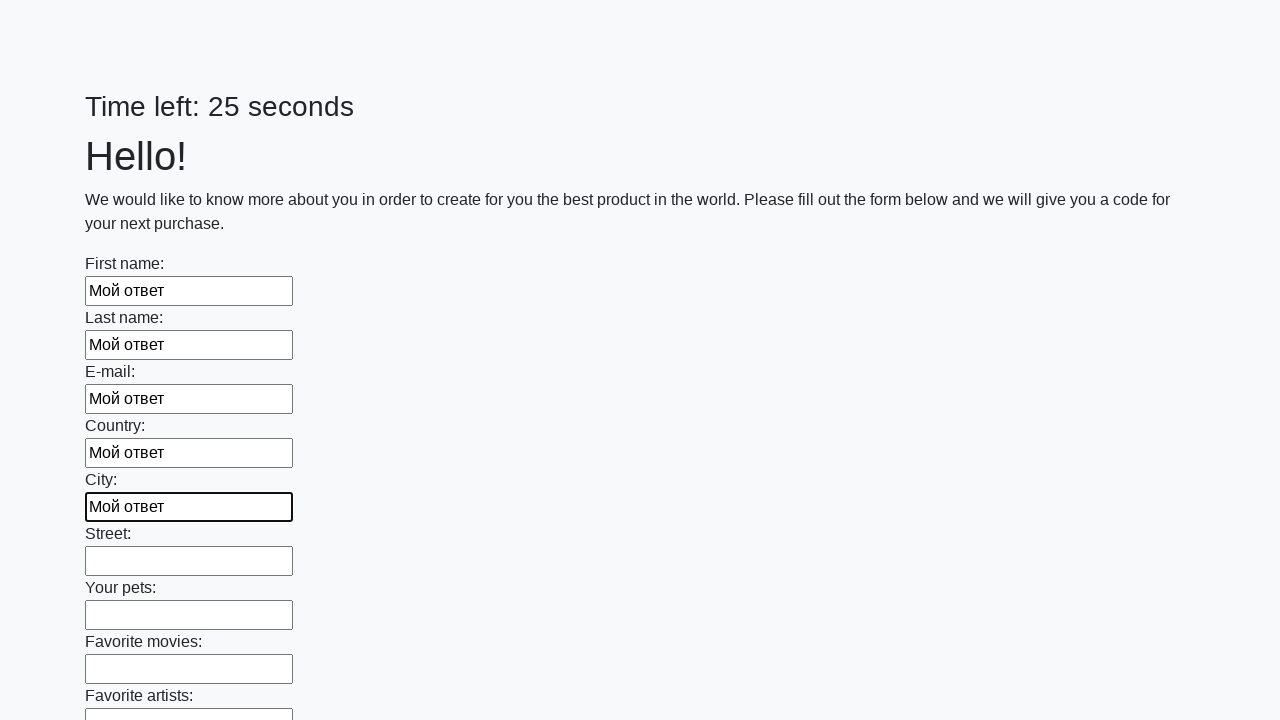

Filled input field with 'Мой ответ' on input >> nth=5
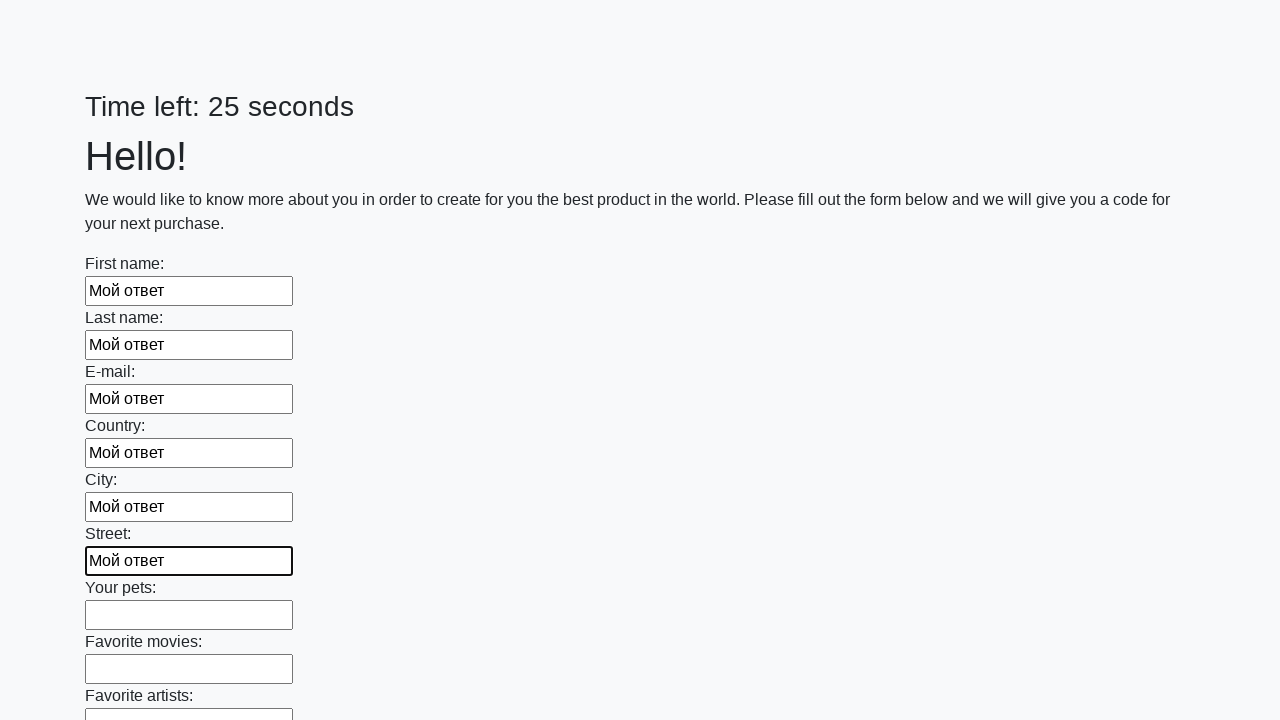

Filled input field with 'Мой ответ' on input >> nth=6
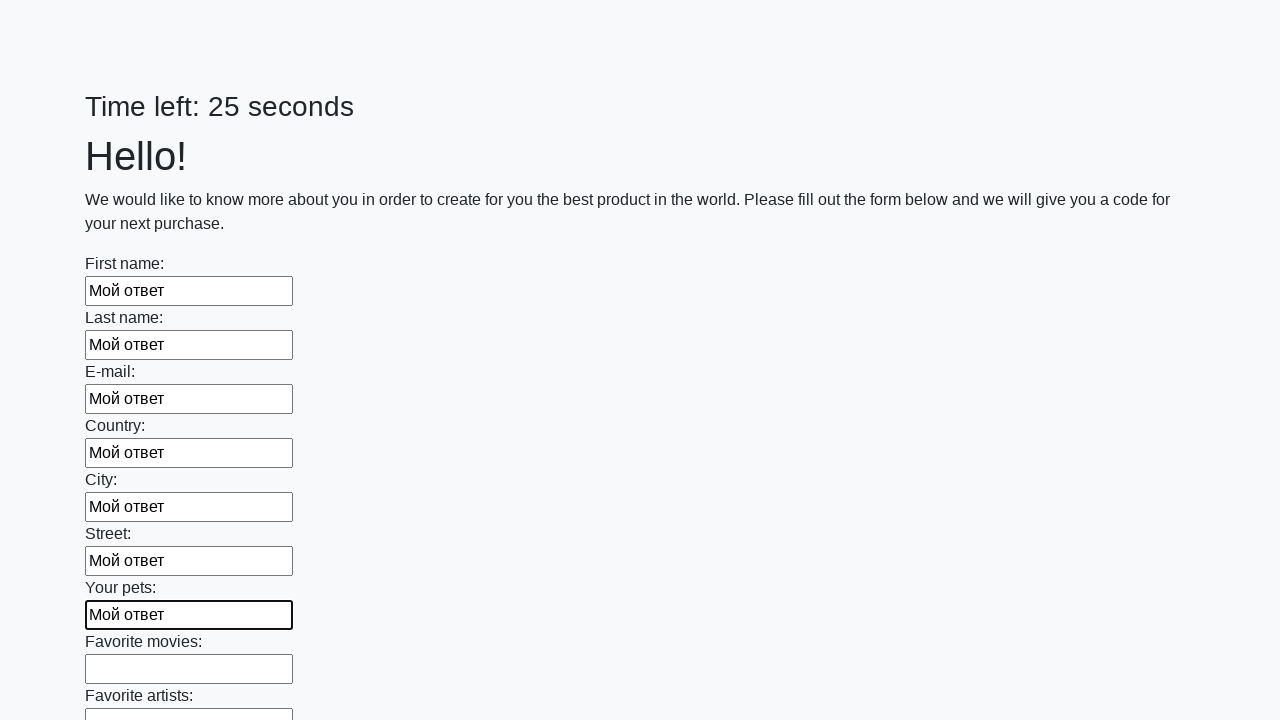

Filled input field with 'Мой ответ' on input >> nth=7
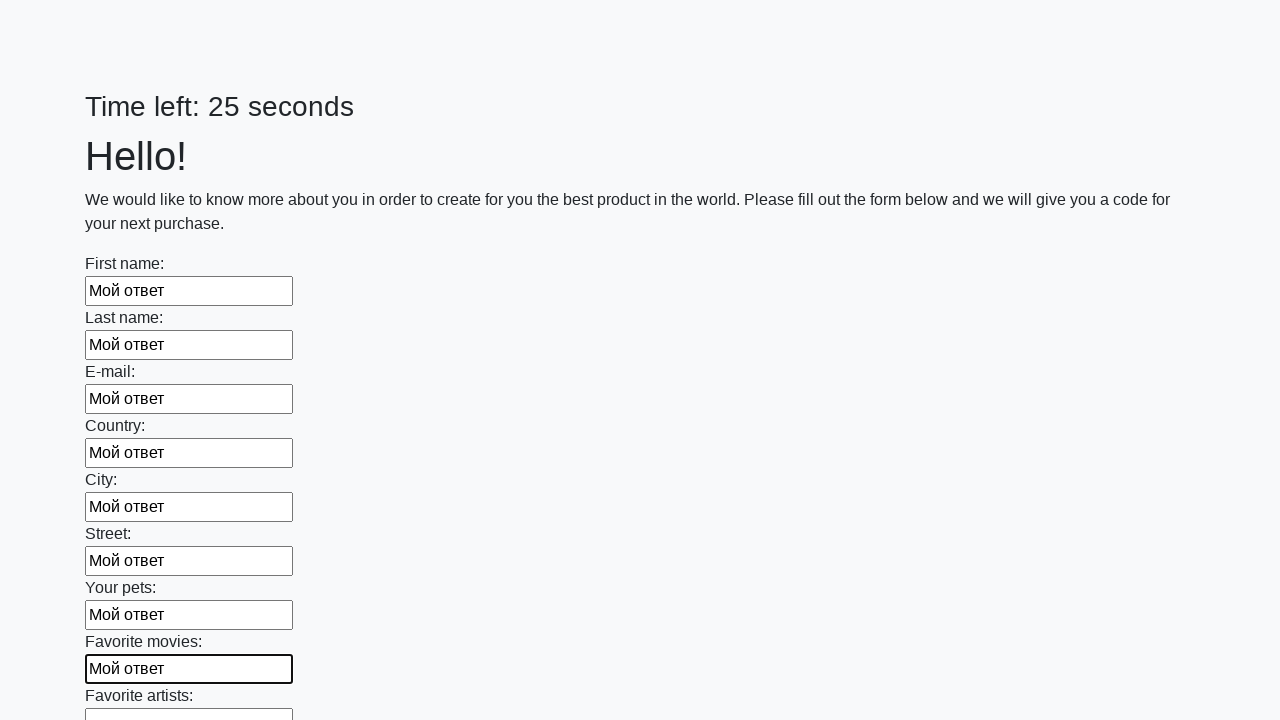

Filled input field with 'Мой ответ' on input >> nth=8
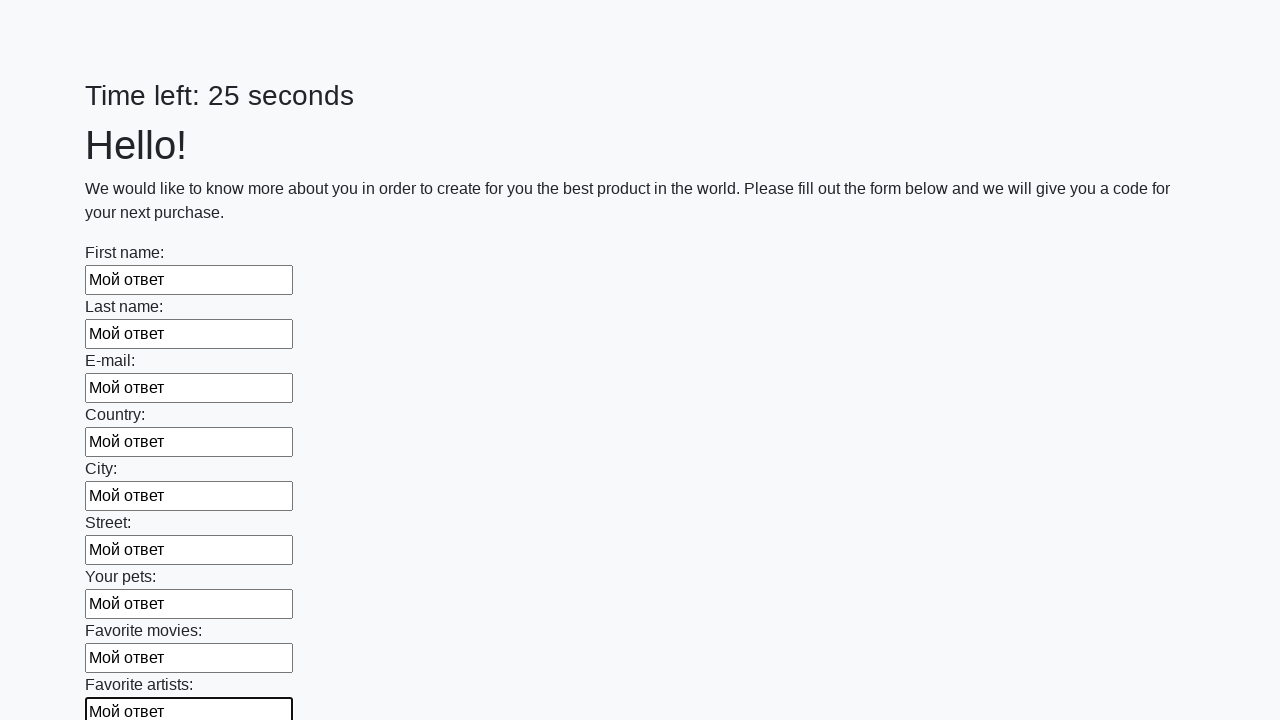

Filled input field with 'Мой ответ' on input >> nth=9
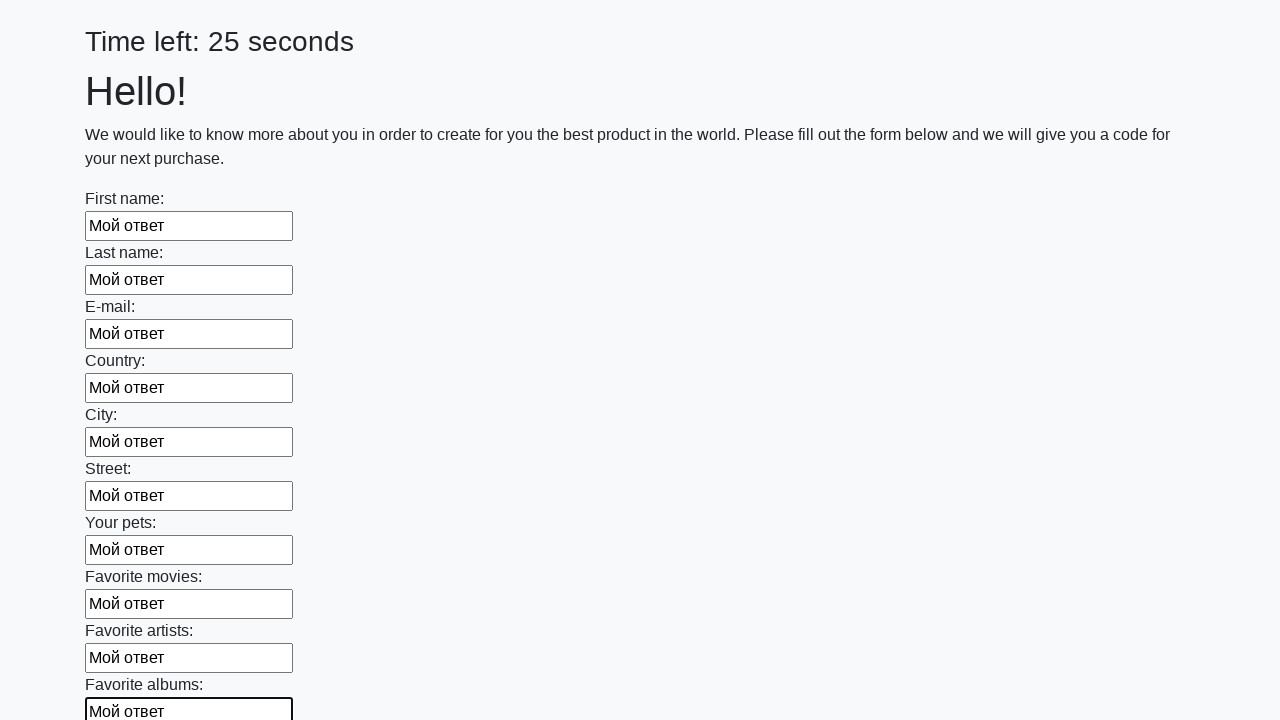

Filled input field with 'Мой ответ' on input >> nth=10
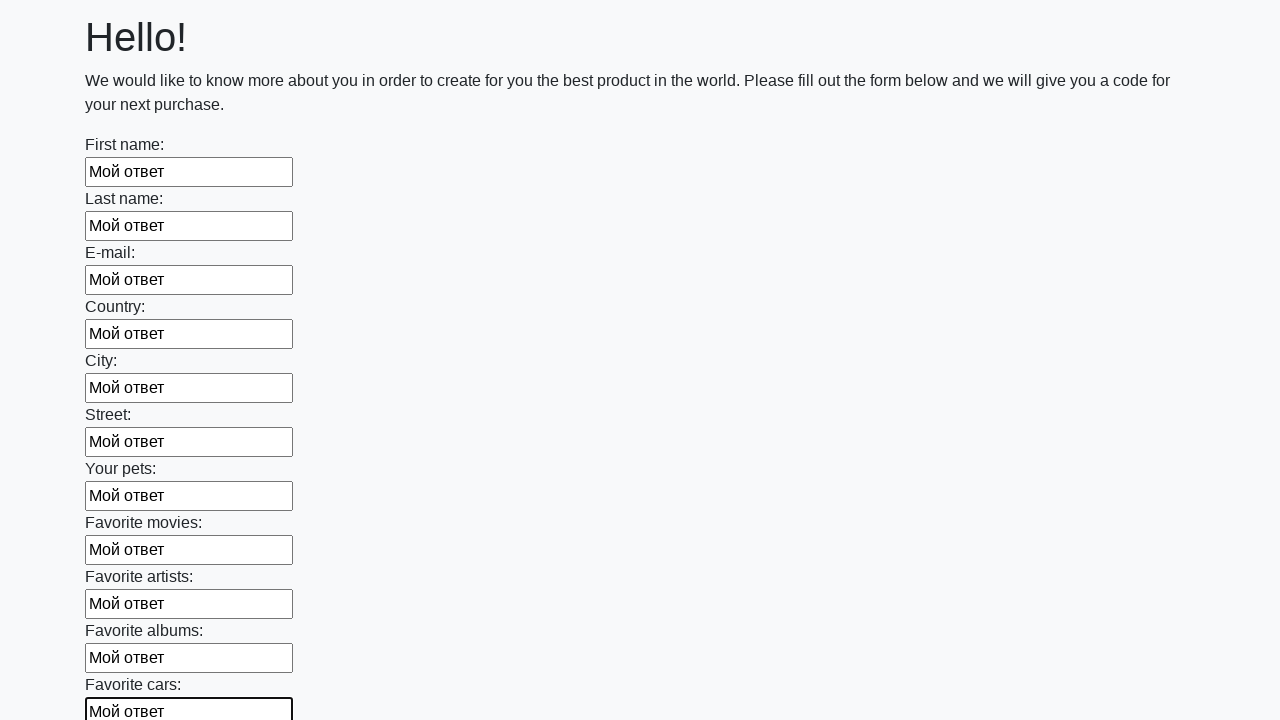

Filled input field with 'Мой ответ' on input >> nth=11
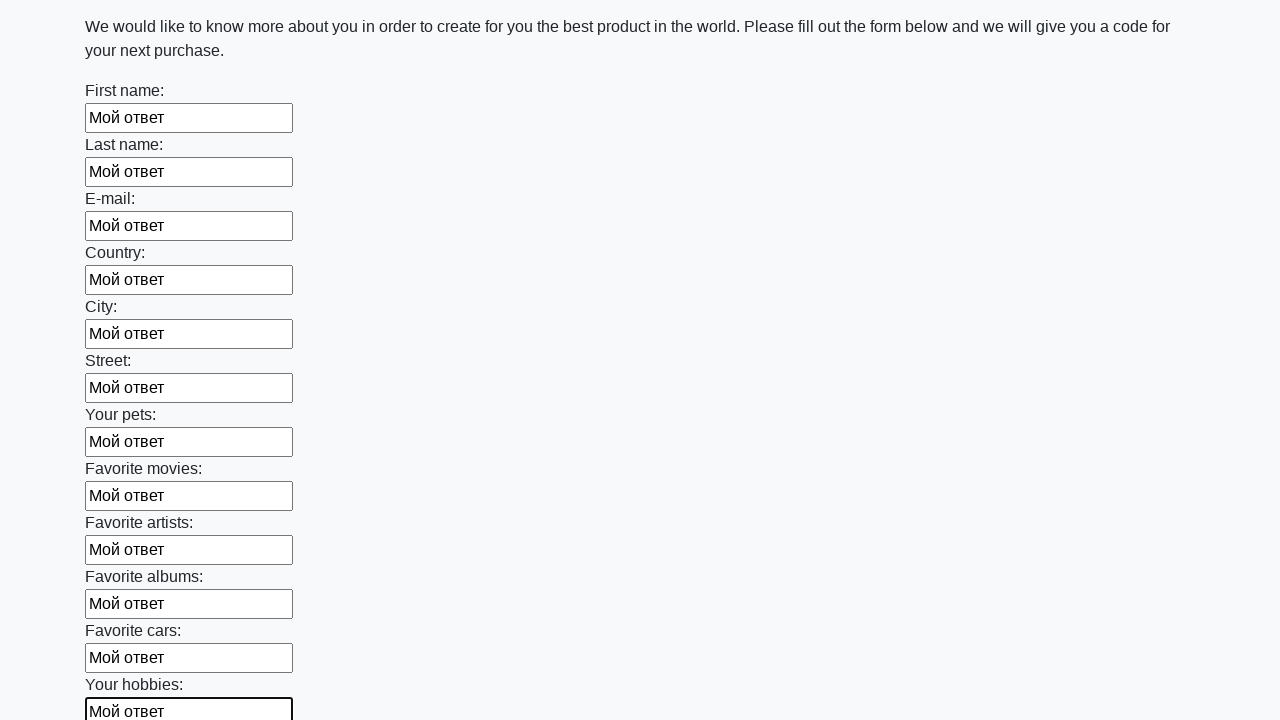

Filled input field with 'Мой ответ' on input >> nth=12
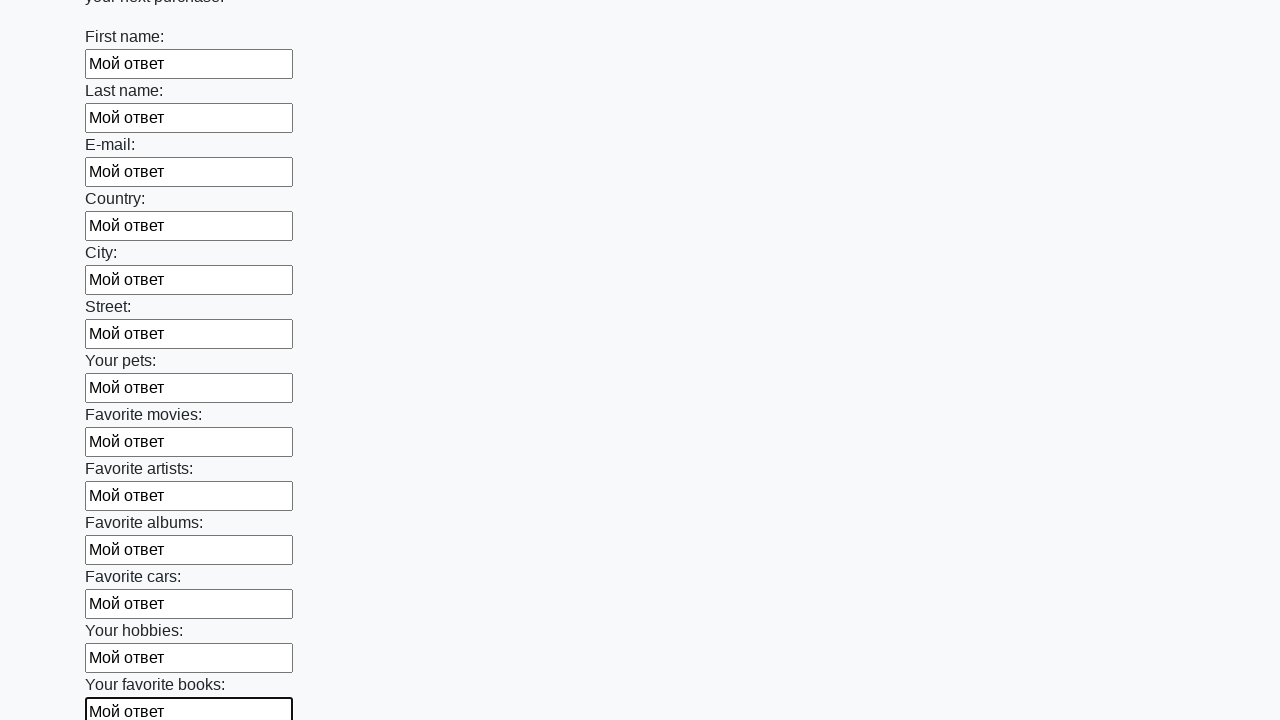

Filled input field with 'Мой ответ' on input >> nth=13
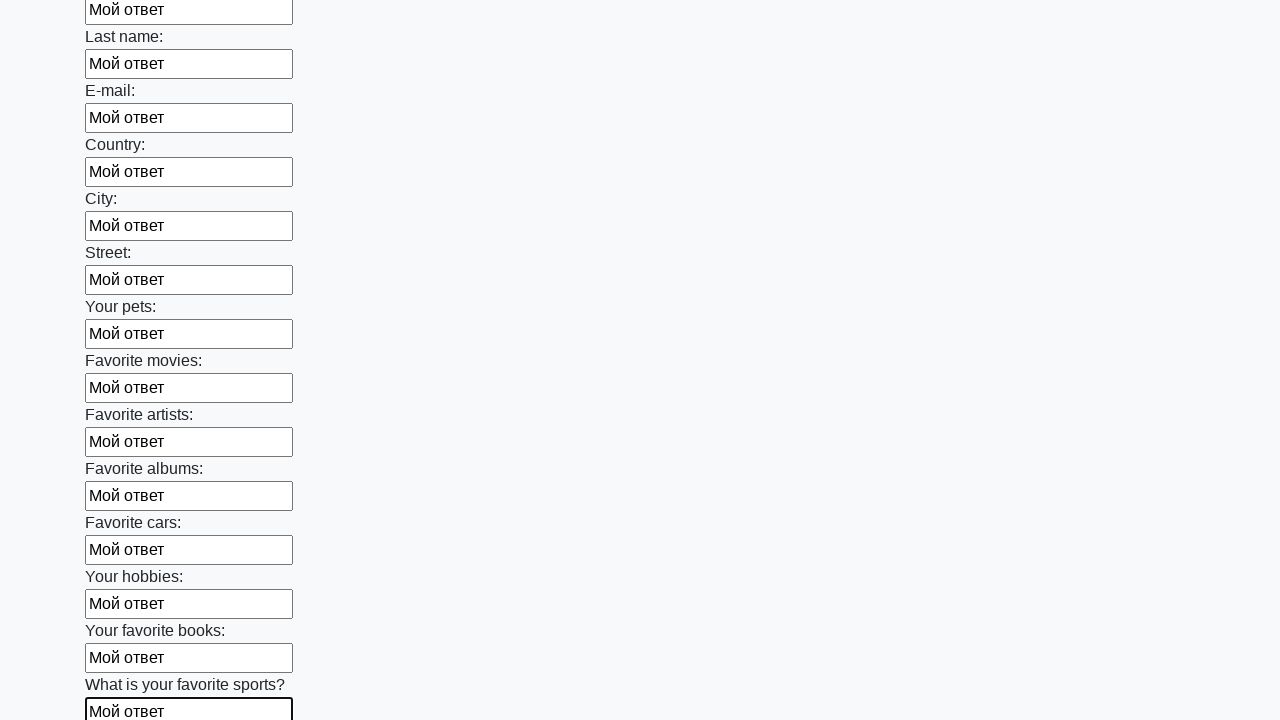

Filled input field with 'Мой ответ' on input >> nth=14
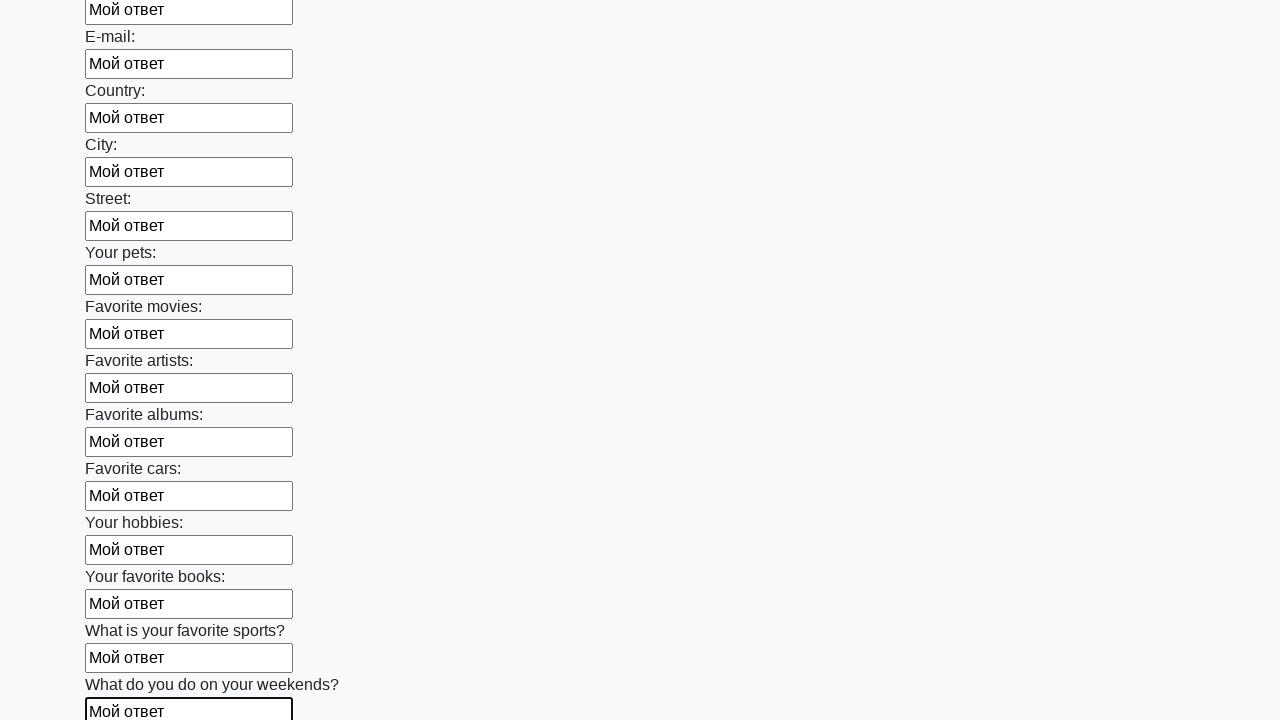

Filled input field with 'Мой ответ' on input >> nth=15
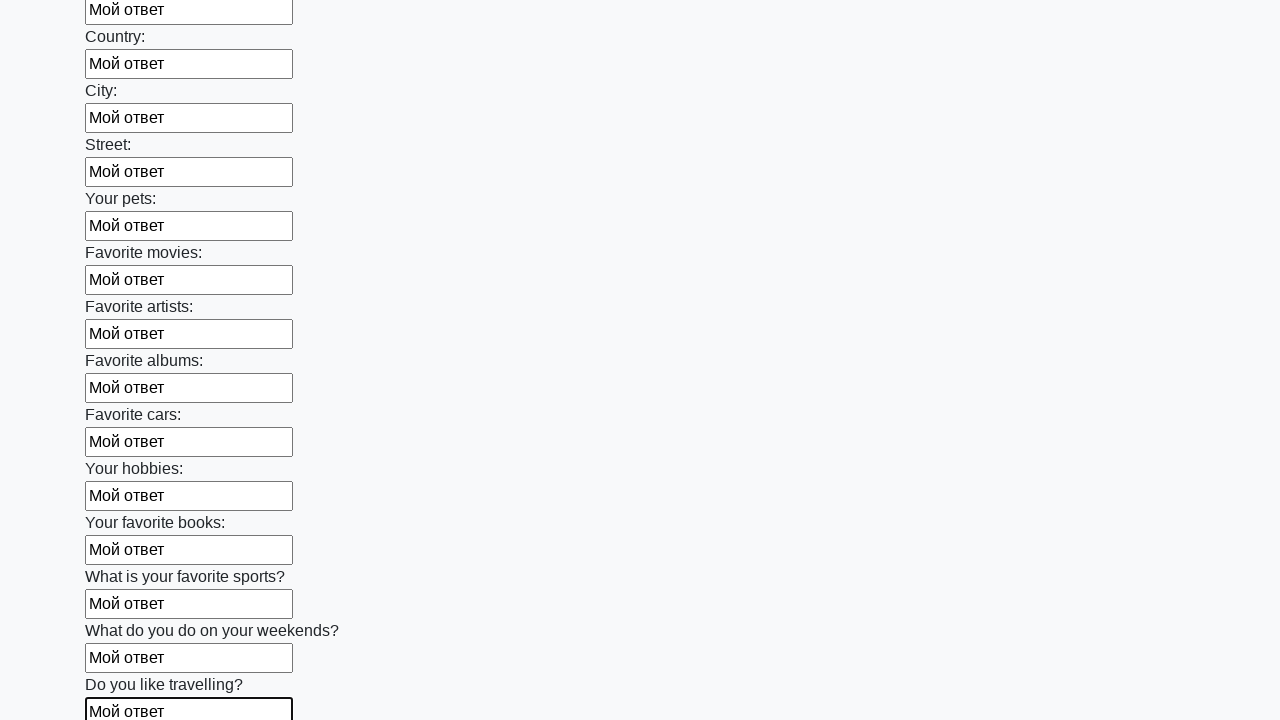

Filled input field with 'Мой ответ' on input >> nth=16
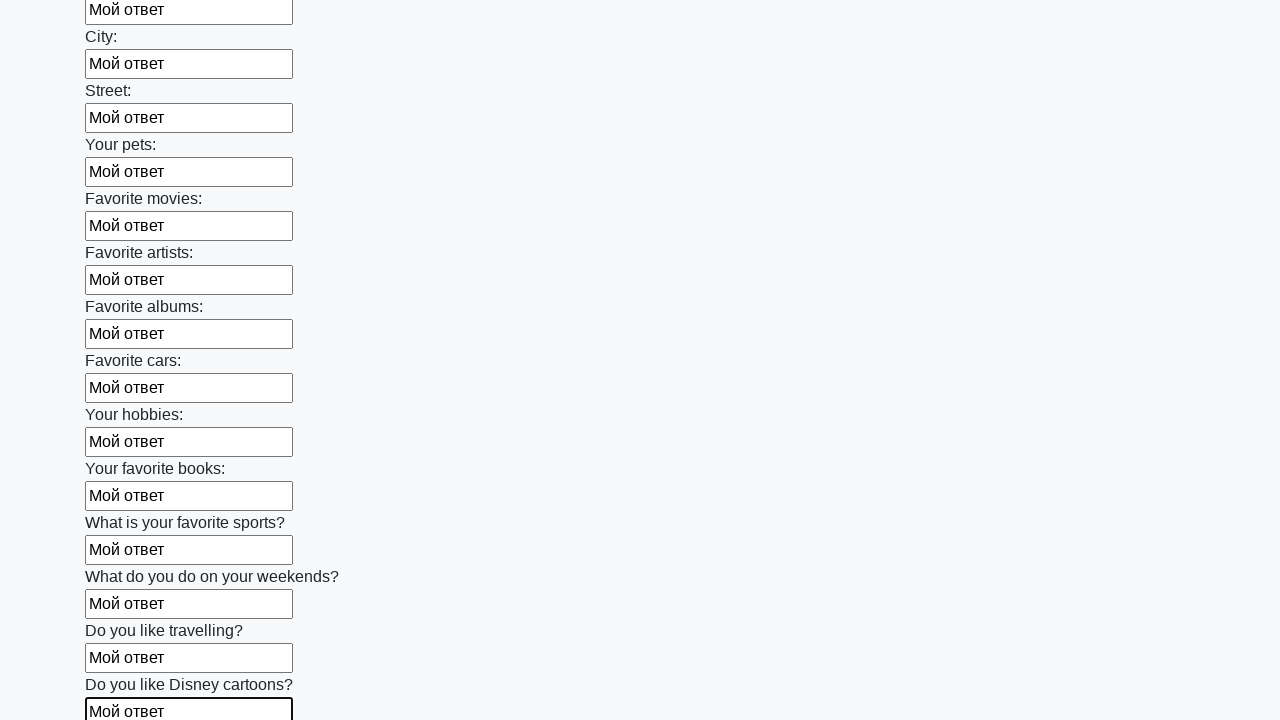

Filled input field with 'Мой ответ' on input >> nth=17
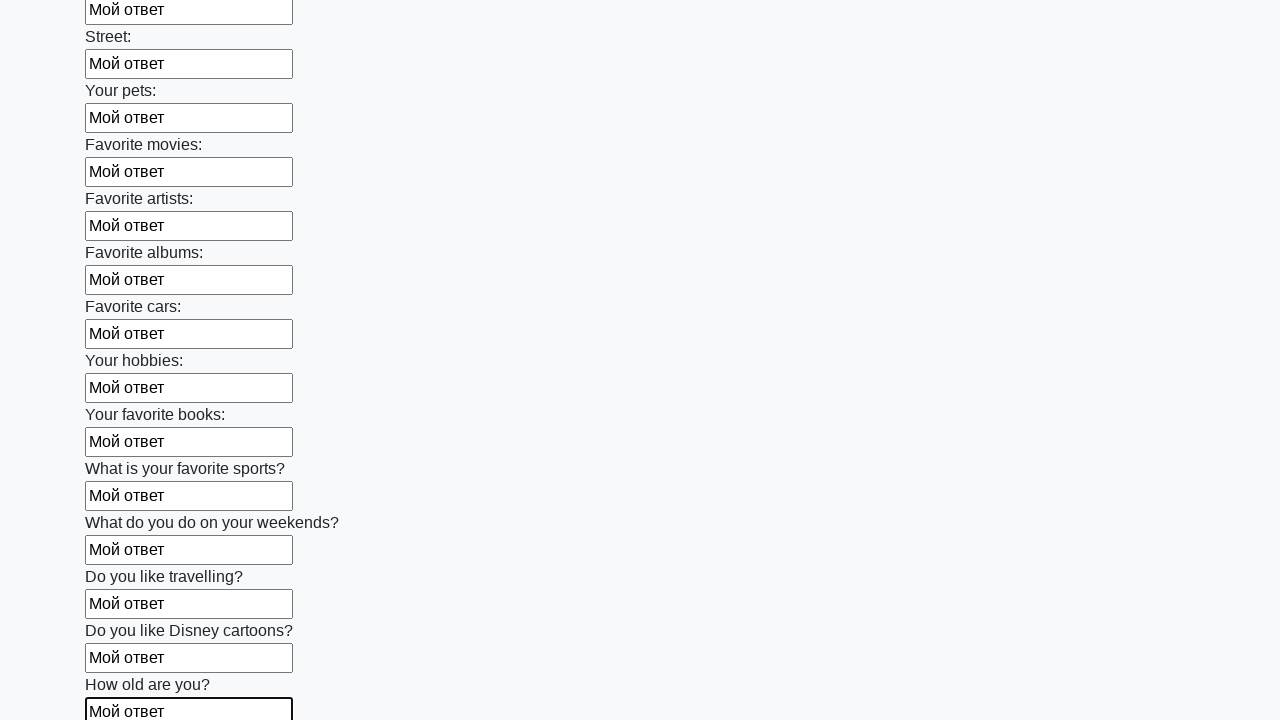

Filled input field with 'Мой ответ' on input >> nth=18
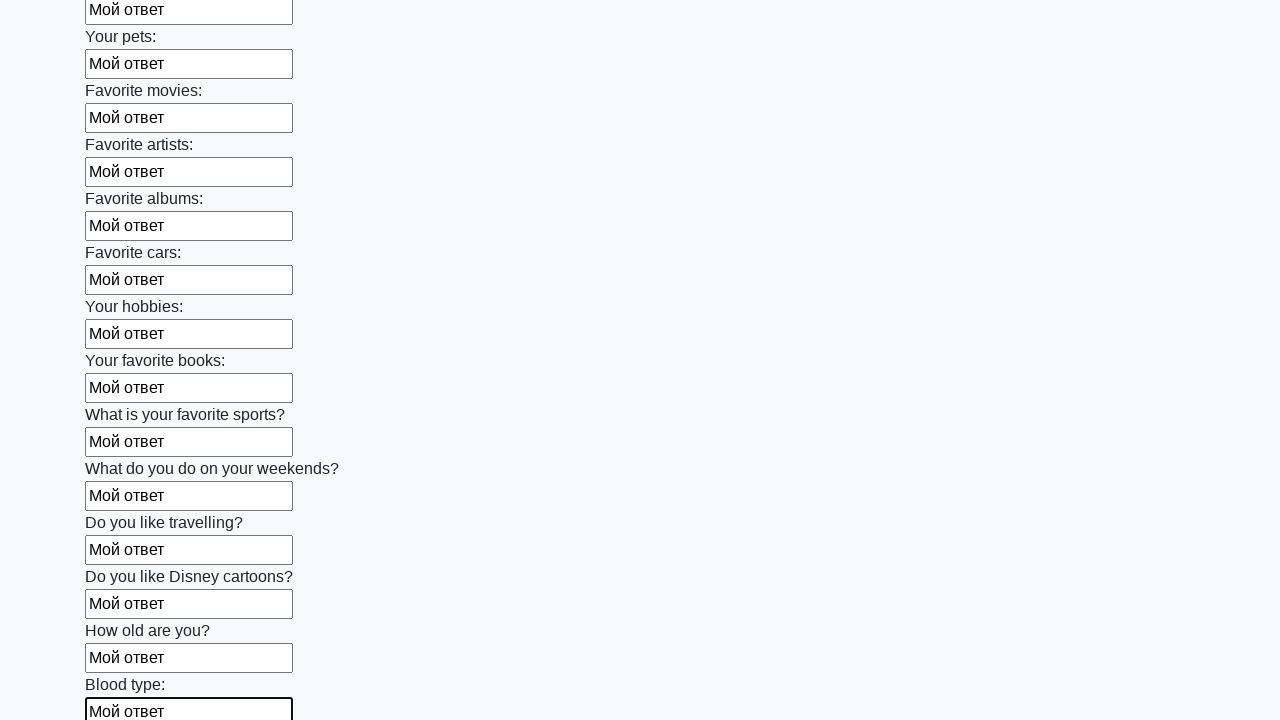

Filled input field with 'Мой ответ' on input >> nth=19
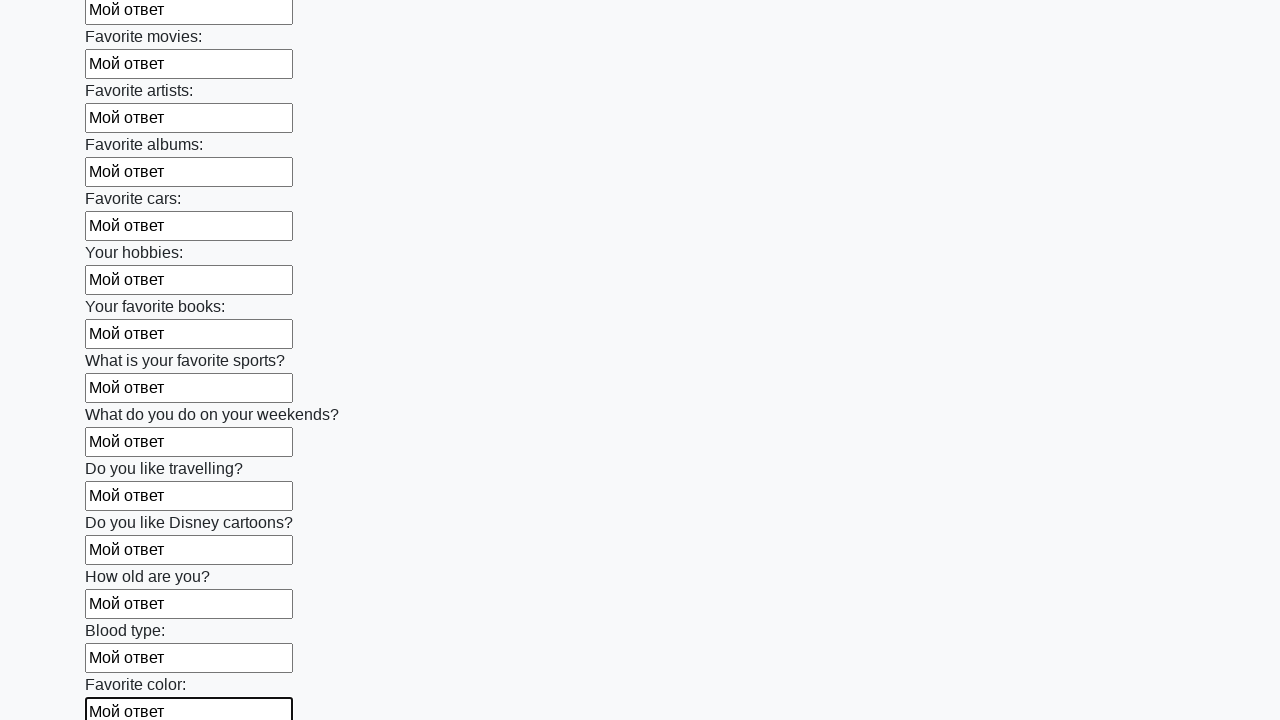

Filled input field with 'Мой ответ' on input >> nth=20
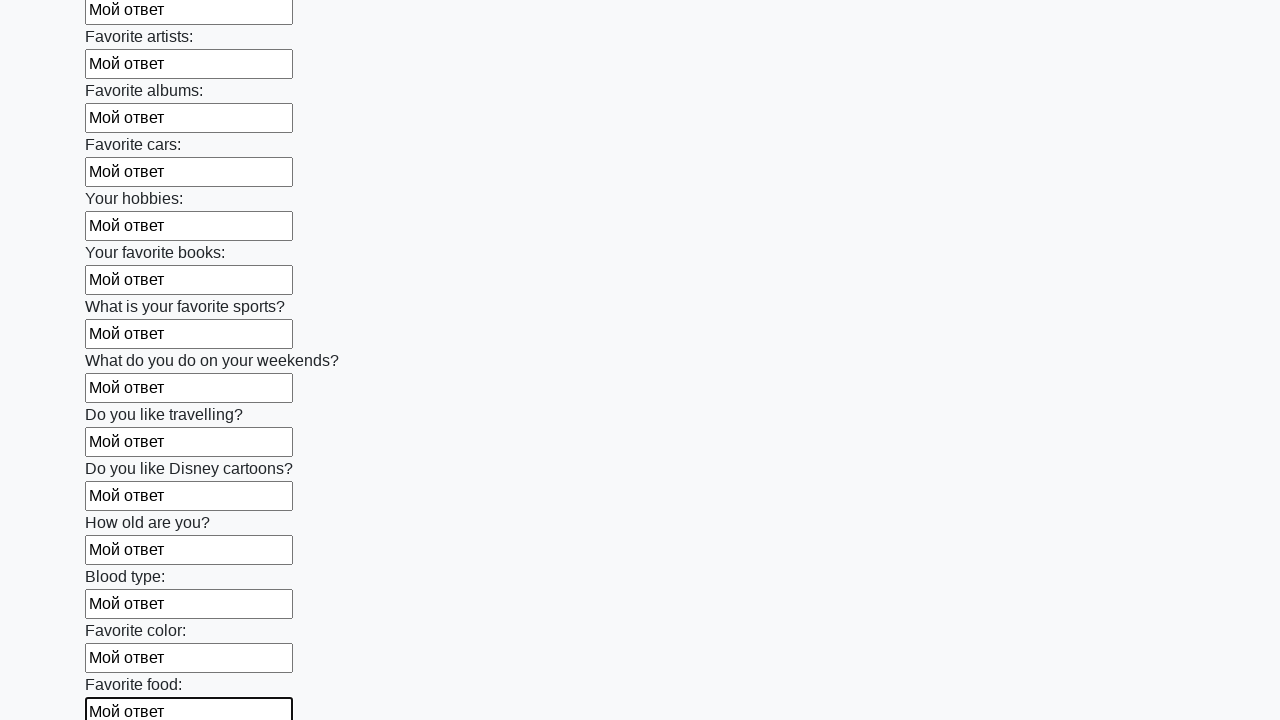

Filled input field with 'Мой ответ' on input >> nth=21
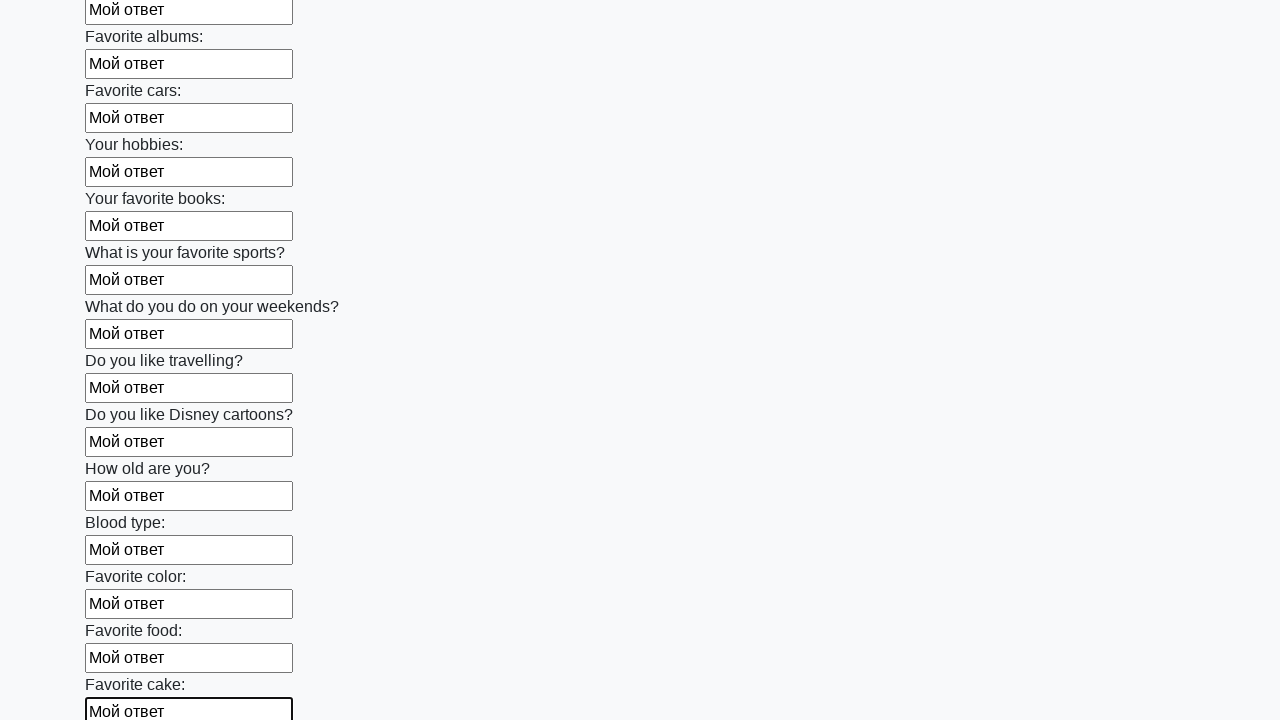

Filled input field with 'Мой ответ' on input >> nth=22
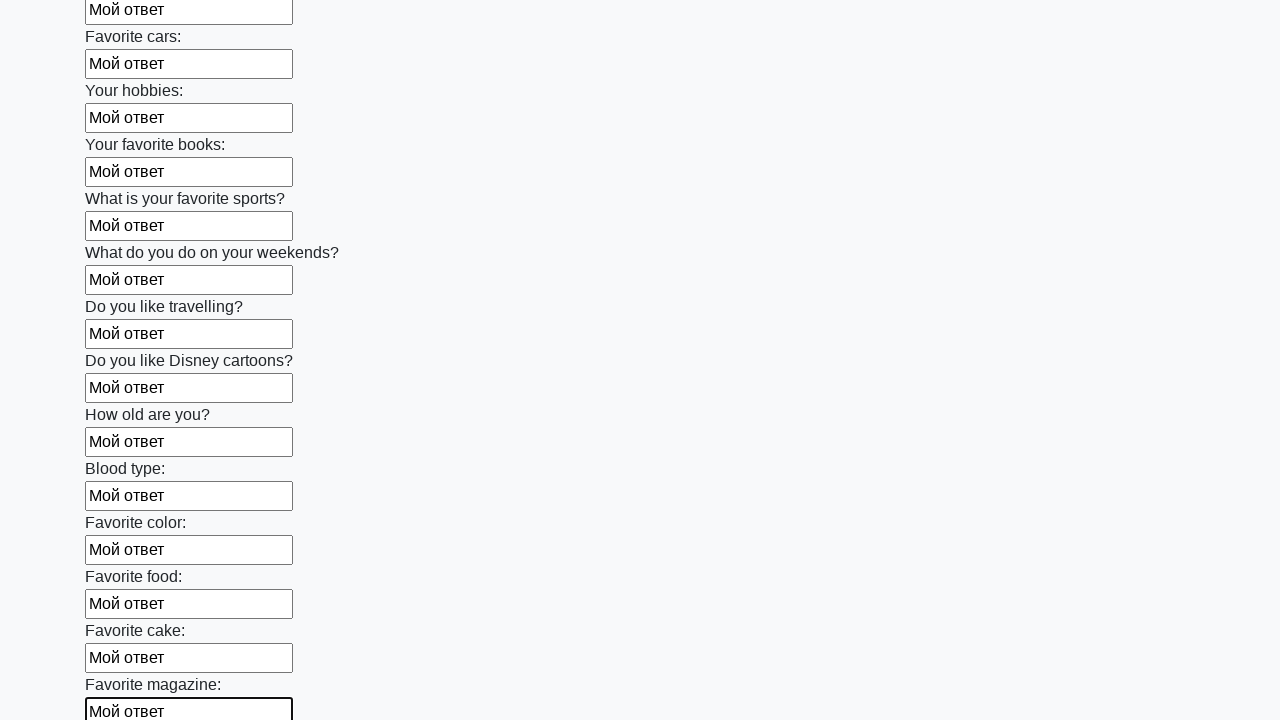

Filled input field with 'Мой ответ' on input >> nth=23
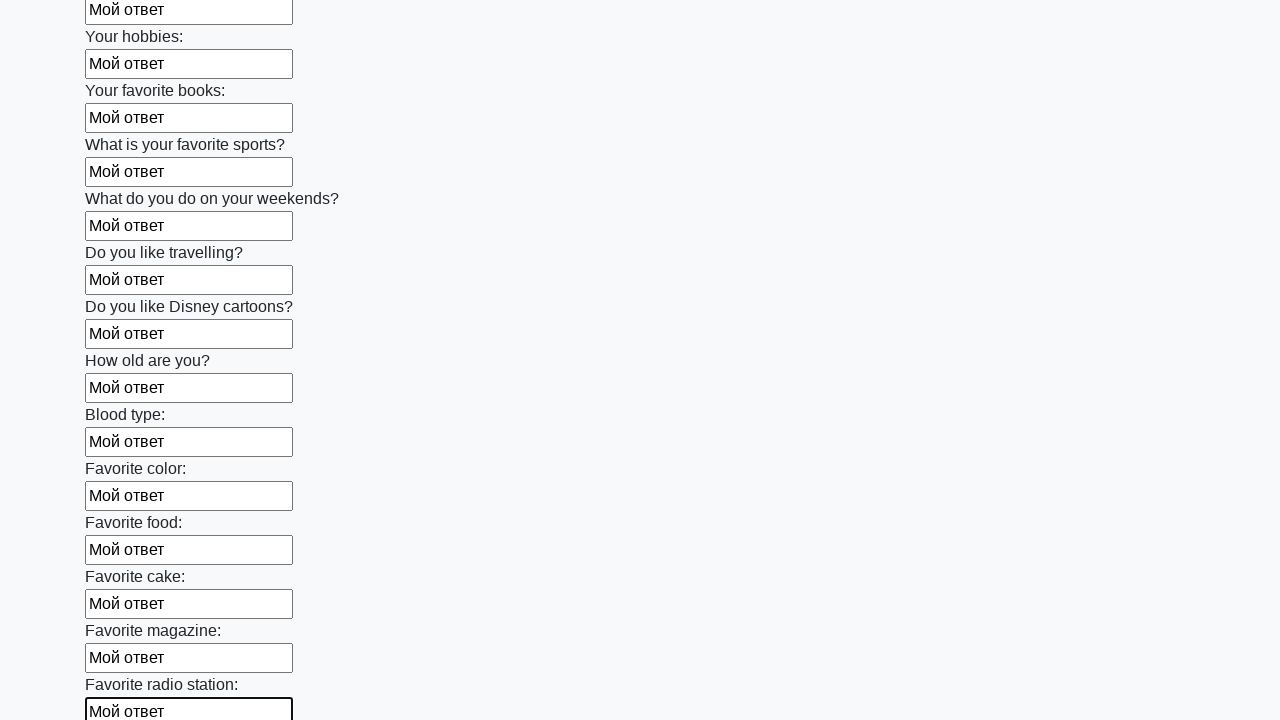

Filled input field with 'Мой ответ' on input >> nth=24
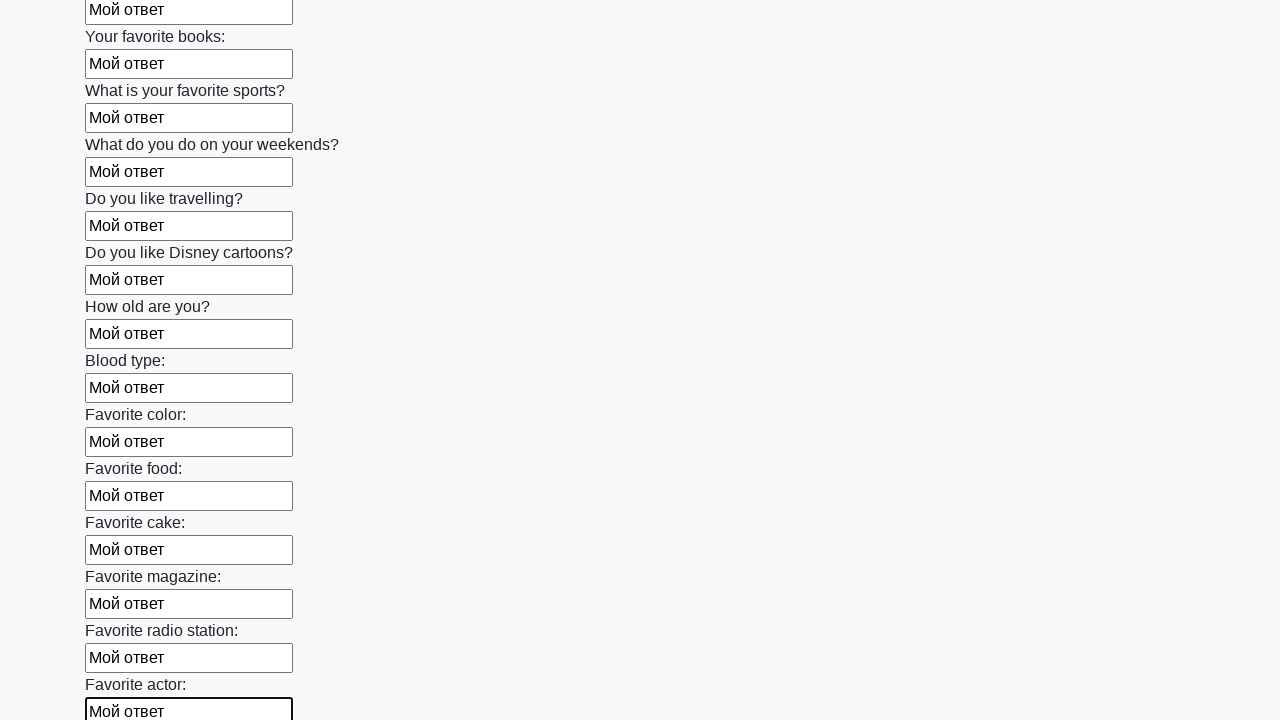

Filled input field with 'Мой ответ' on input >> nth=25
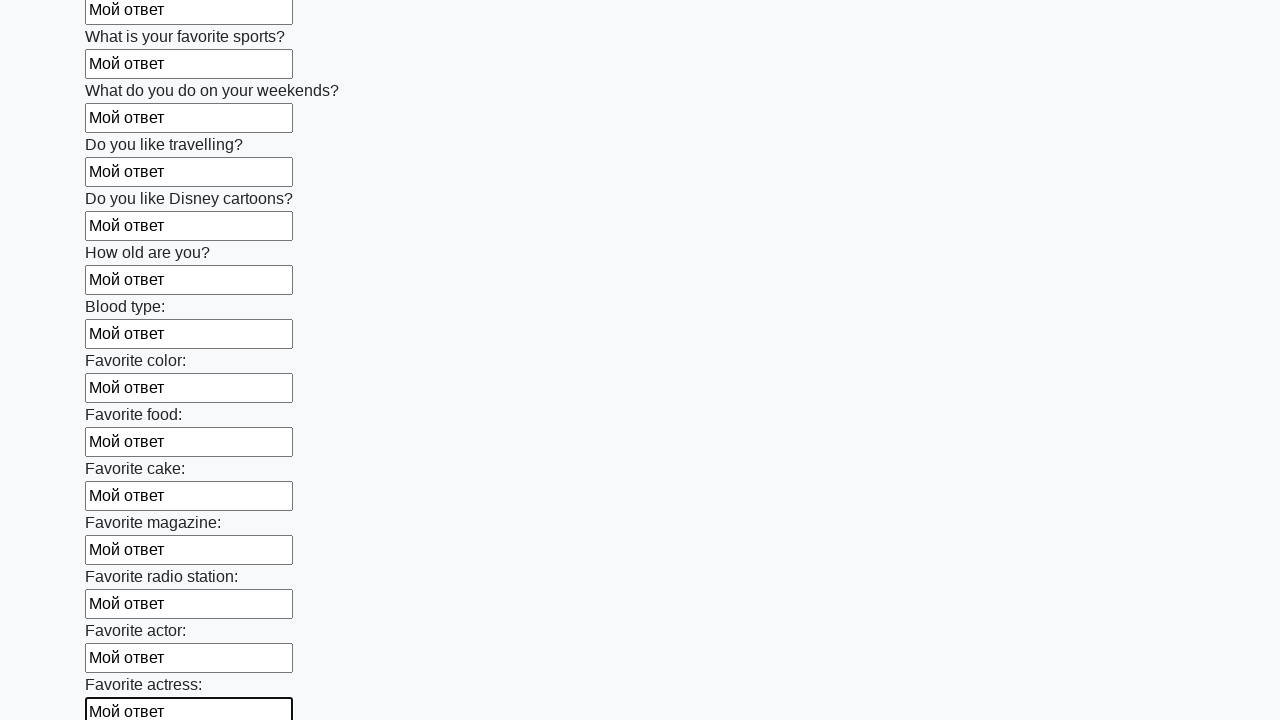

Filled input field with 'Мой ответ' on input >> nth=26
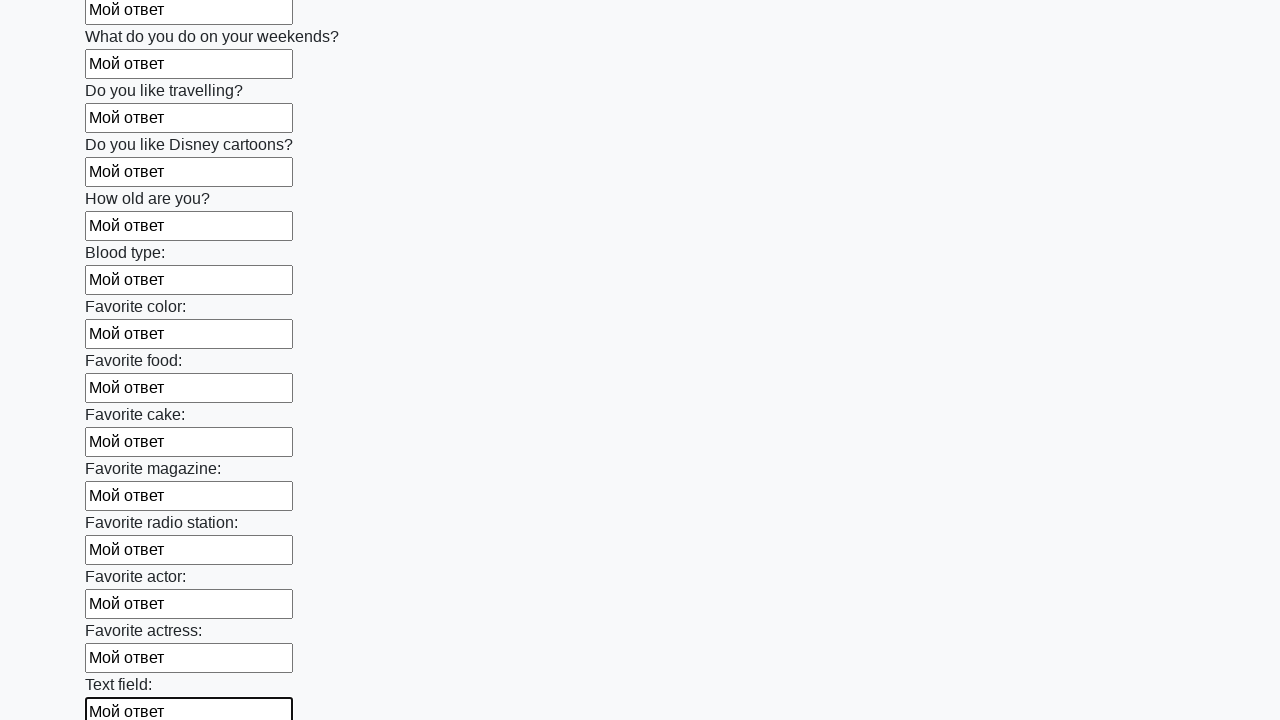

Filled input field with 'Мой ответ' on input >> nth=27
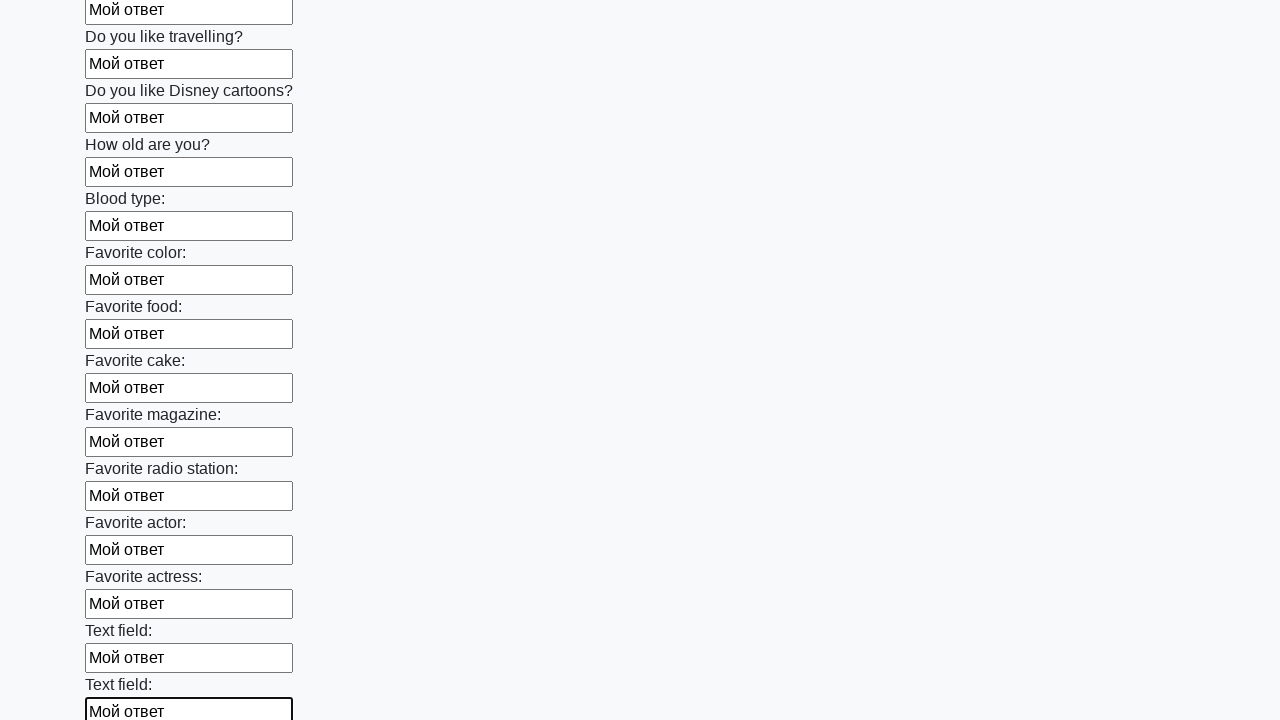

Filled input field with 'Мой ответ' on input >> nth=28
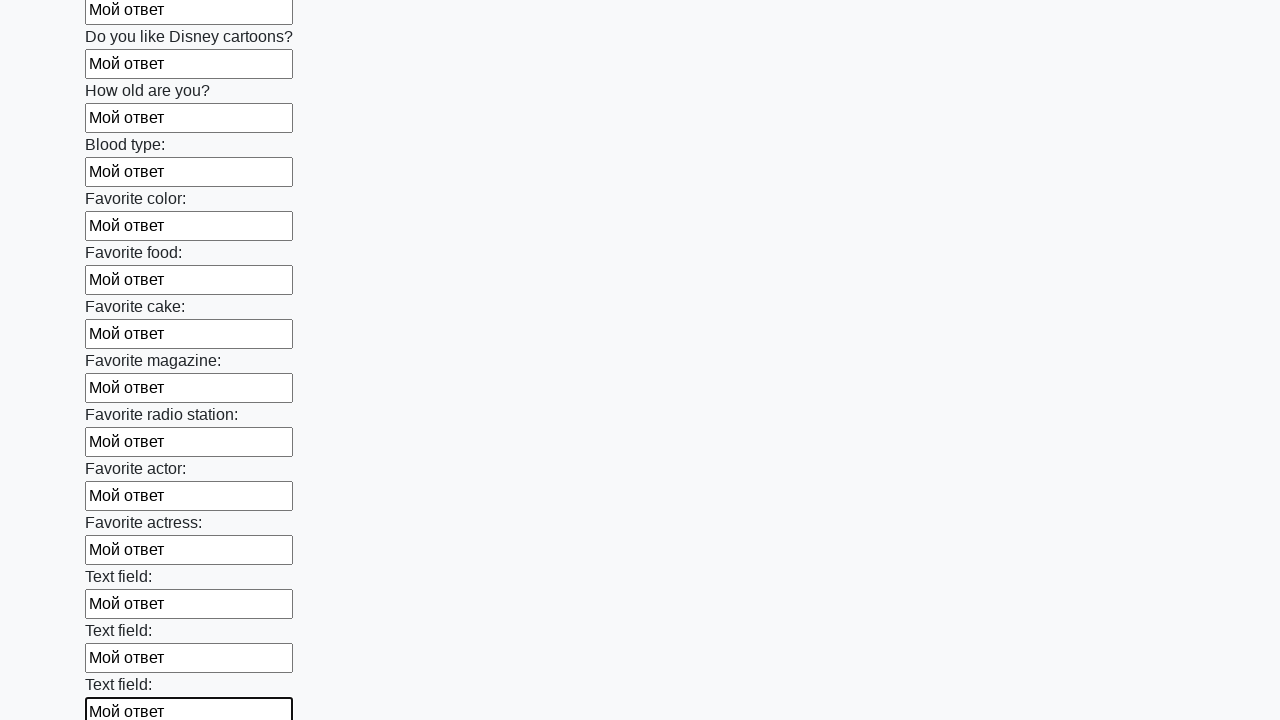

Filled input field with 'Мой ответ' on input >> nth=29
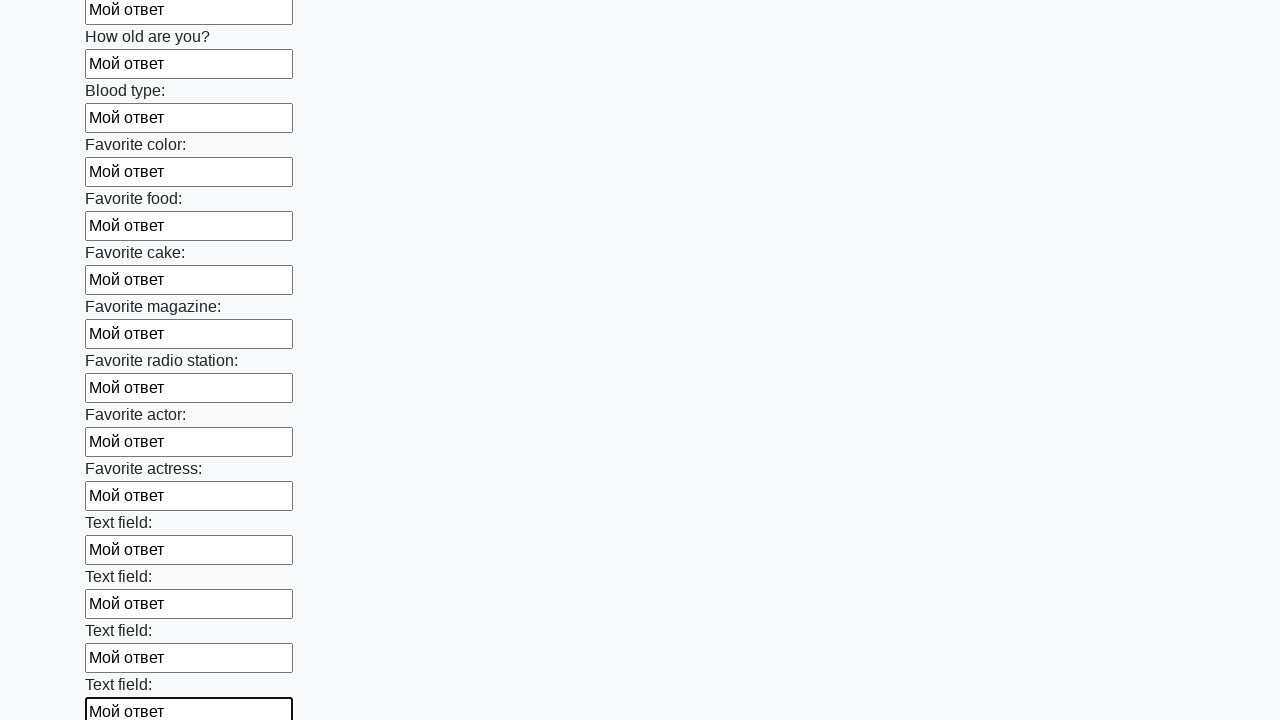

Filled input field with 'Мой ответ' on input >> nth=30
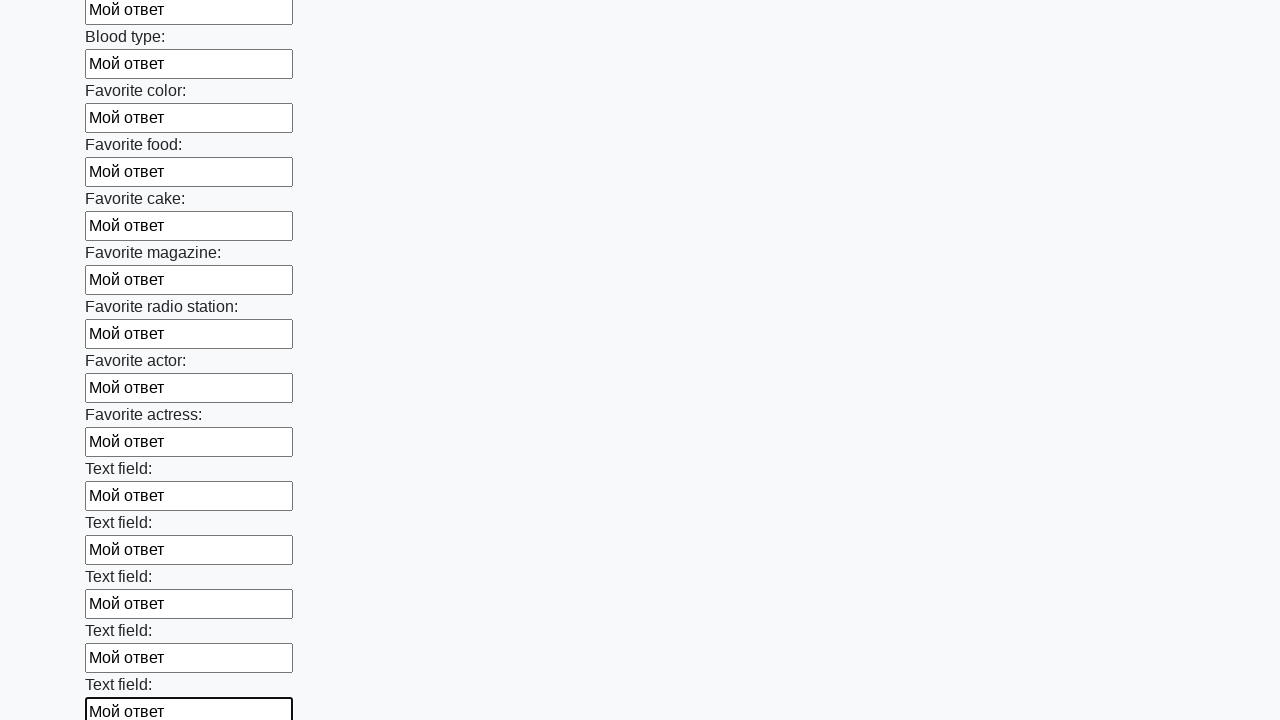

Filled input field with 'Мой ответ' on input >> nth=31
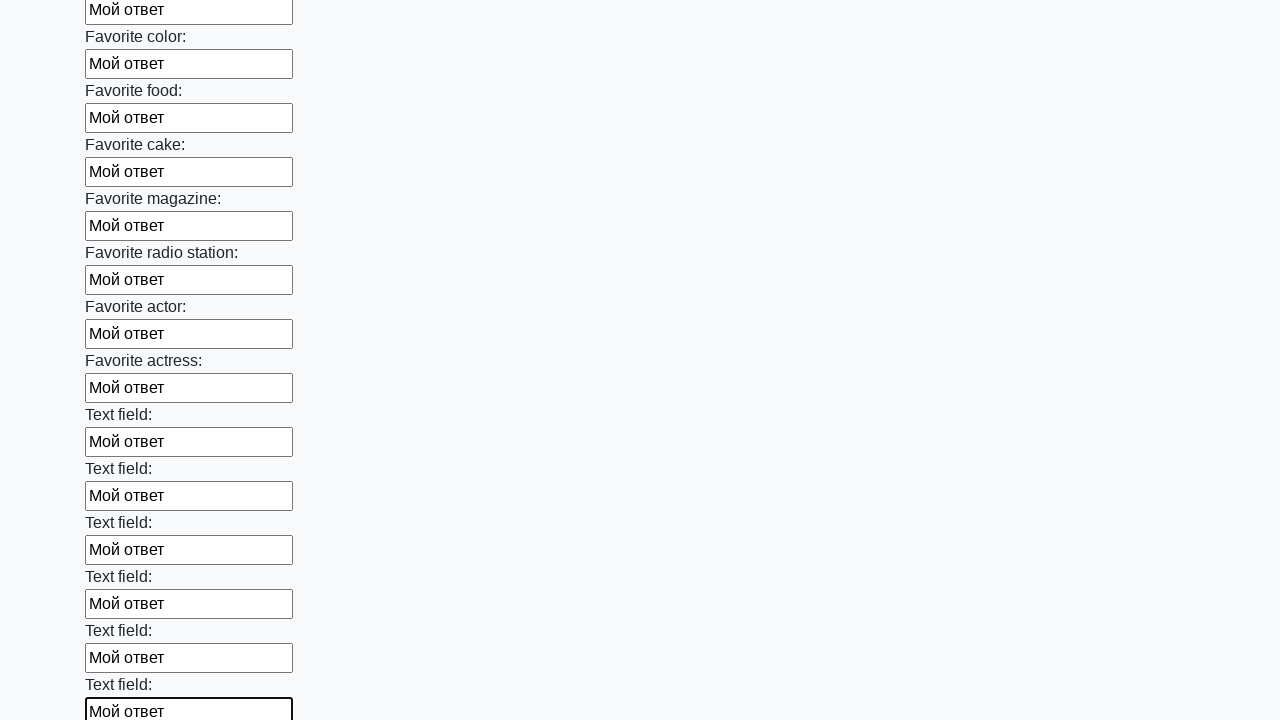

Filled input field with 'Мой ответ' on input >> nth=32
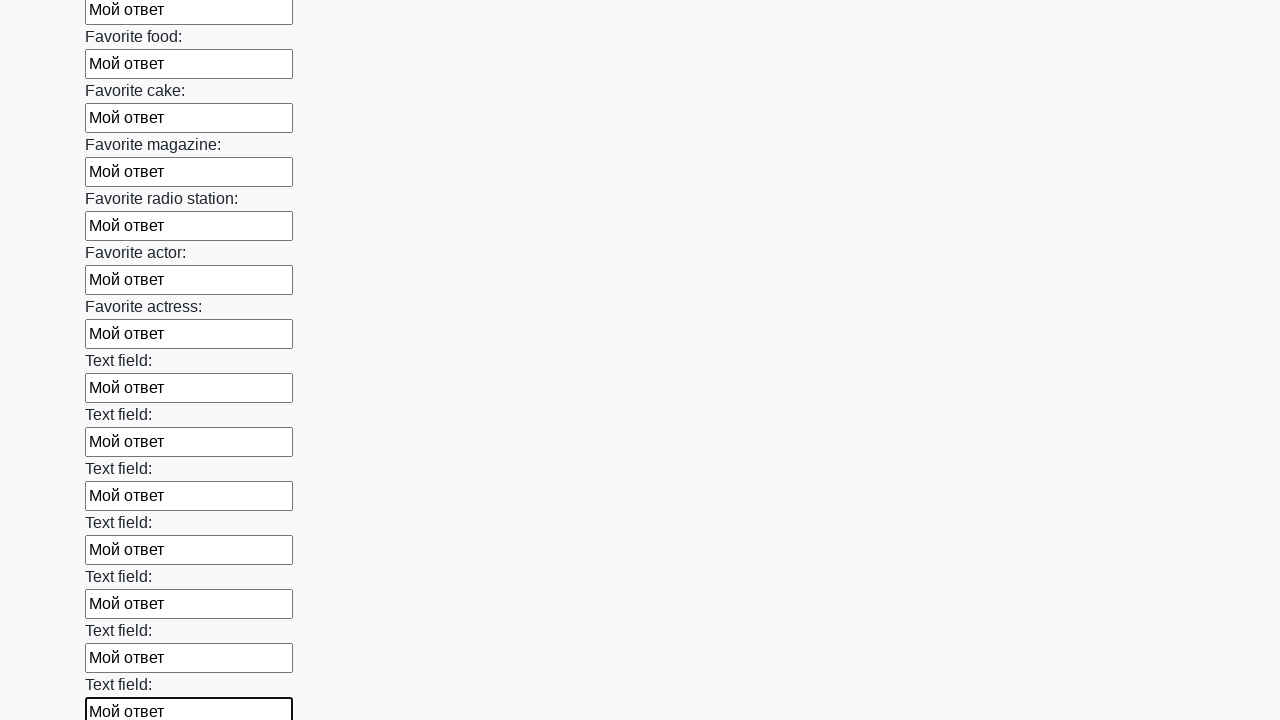

Filled input field with 'Мой ответ' on input >> nth=33
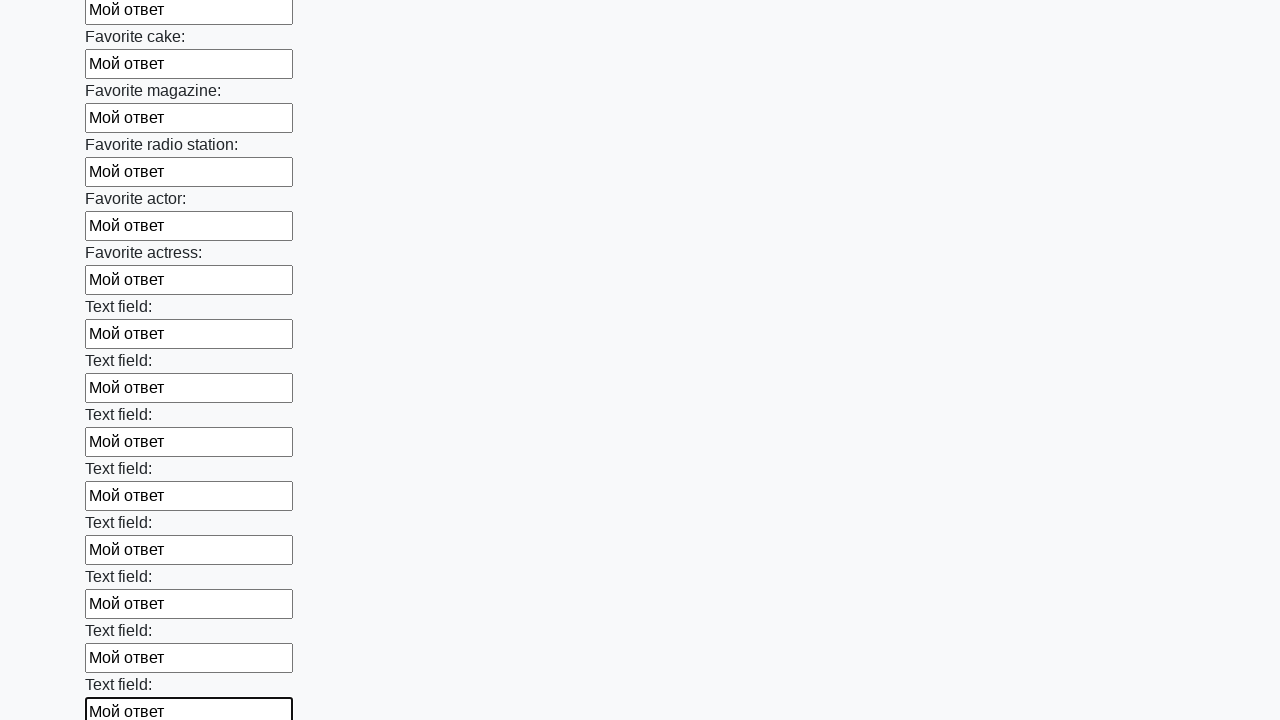

Filled input field with 'Мой ответ' on input >> nth=34
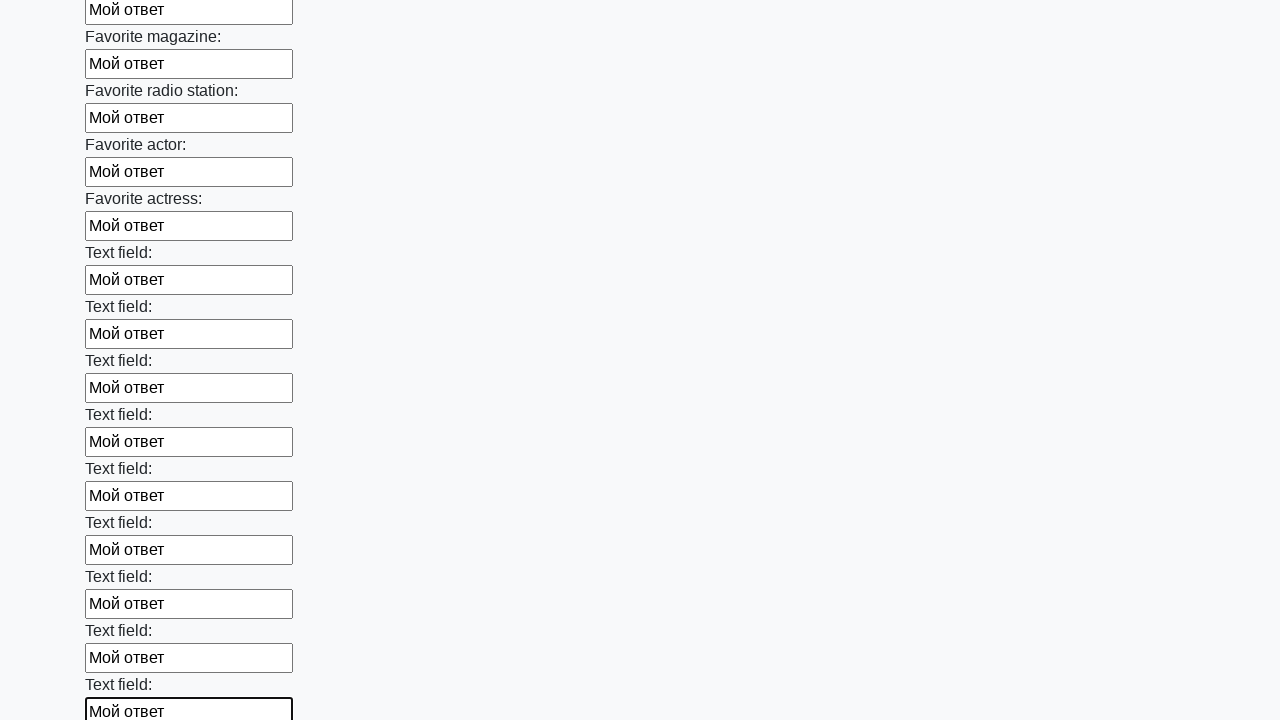

Filled input field with 'Мой ответ' on input >> nth=35
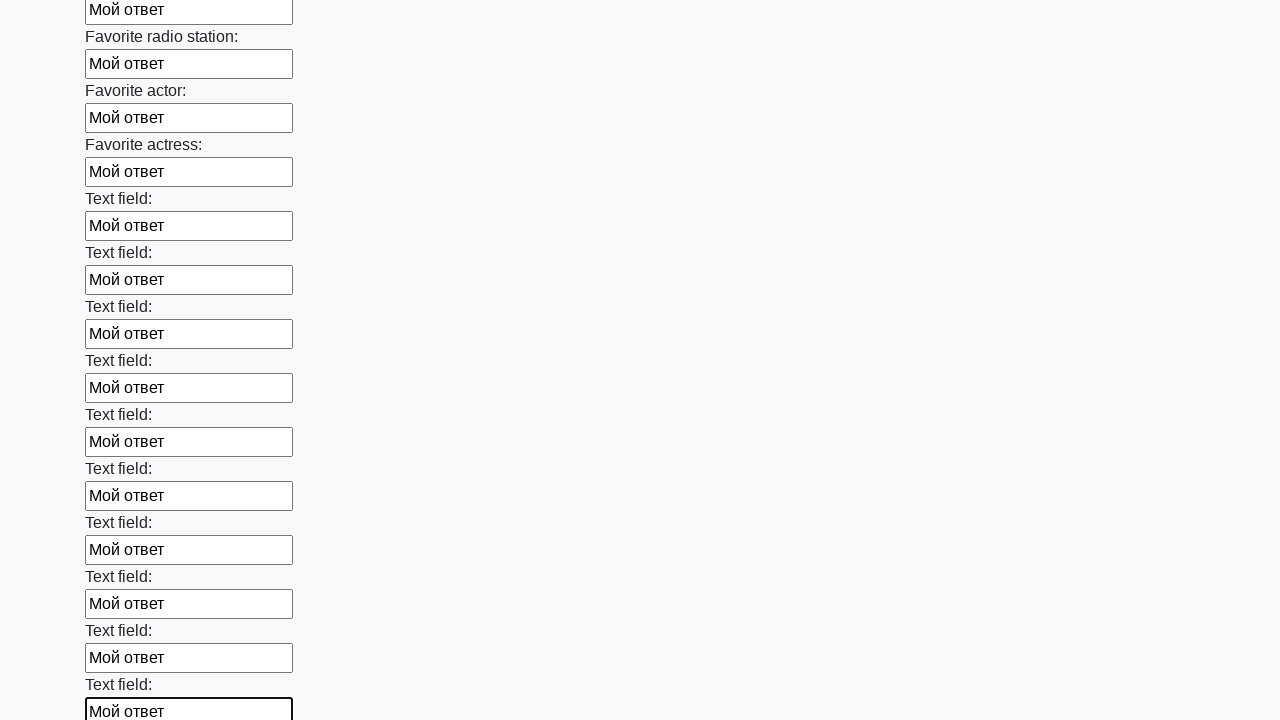

Filled input field with 'Мой ответ' on input >> nth=36
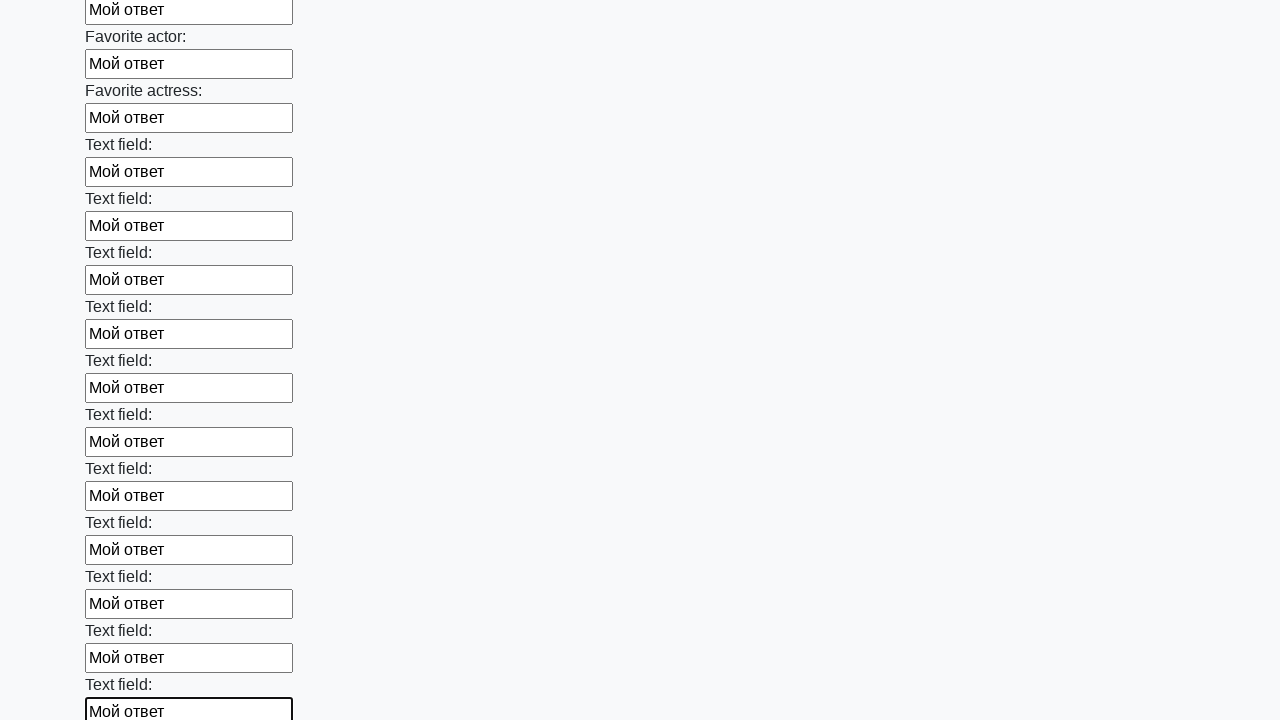

Filled input field with 'Мой ответ' on input >> nth=37
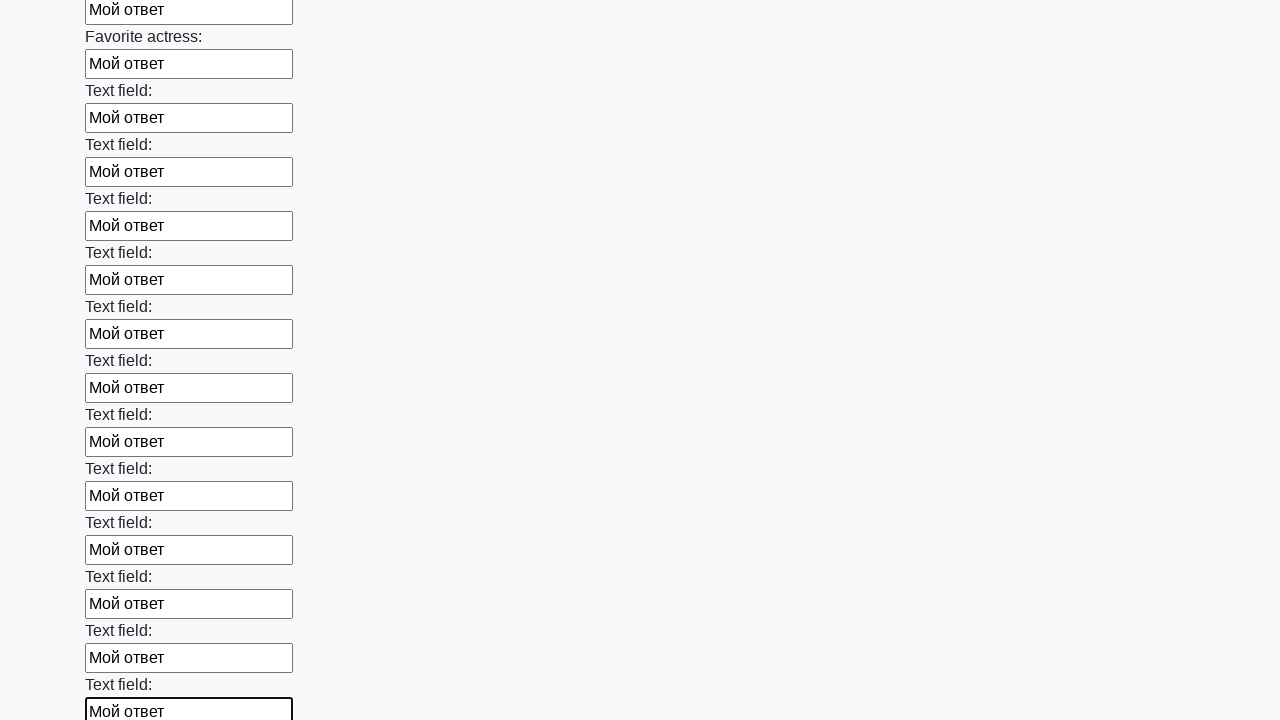

Filled input field with 'Мой ответ' on input >> nth=38
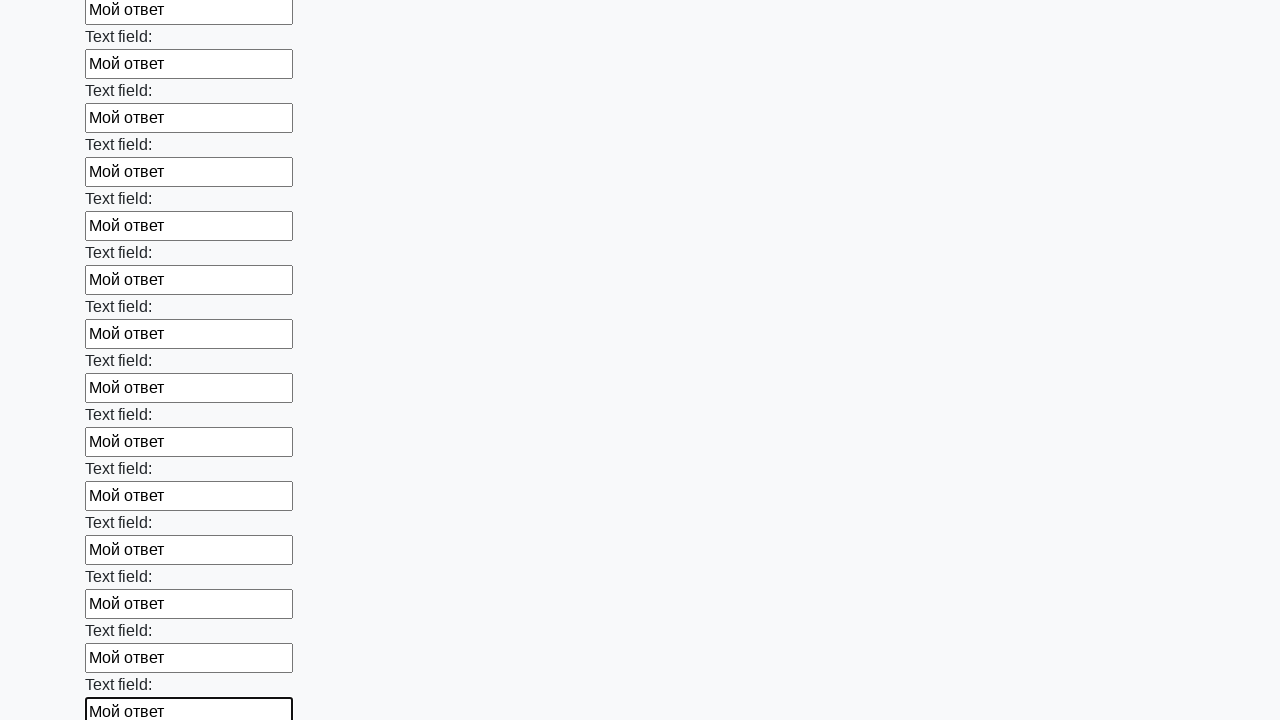

Filled input field with 'Мой ответ' on input >> nth=39
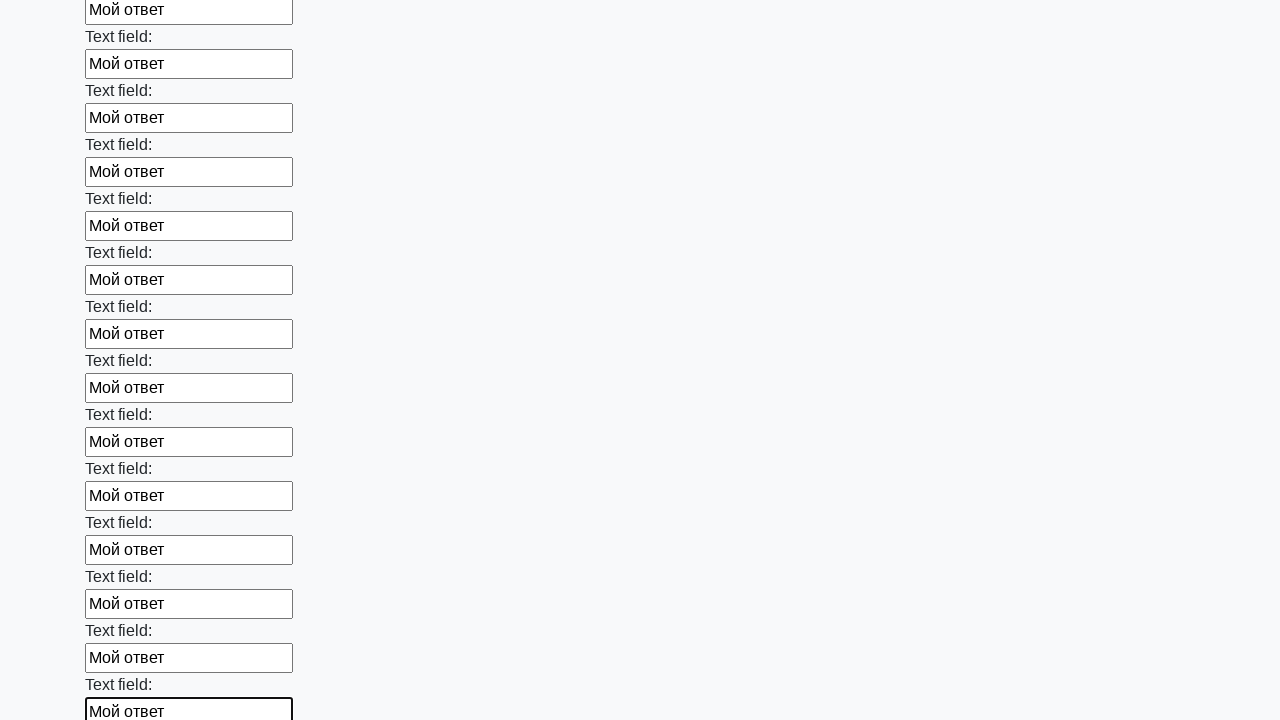

Filled input field with 'Мой ответ' on input >> nth=40
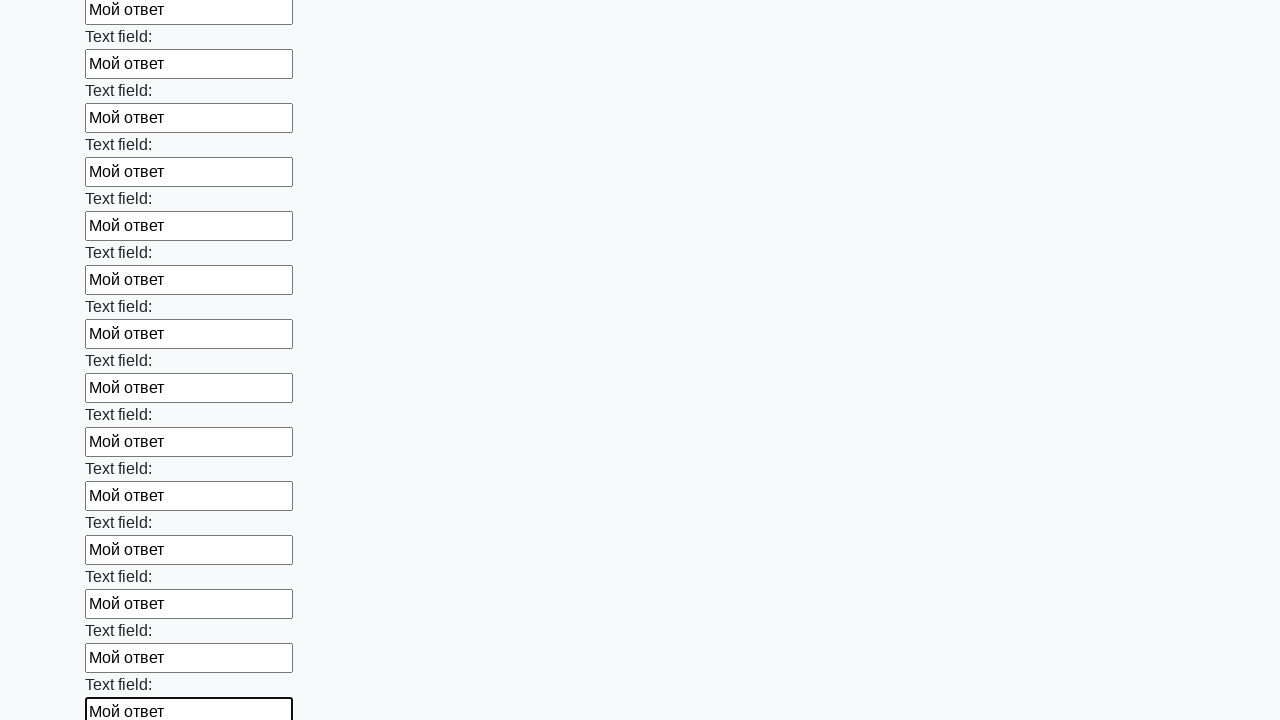

Filled input field with 'Мой ответ' on input >> nth=41
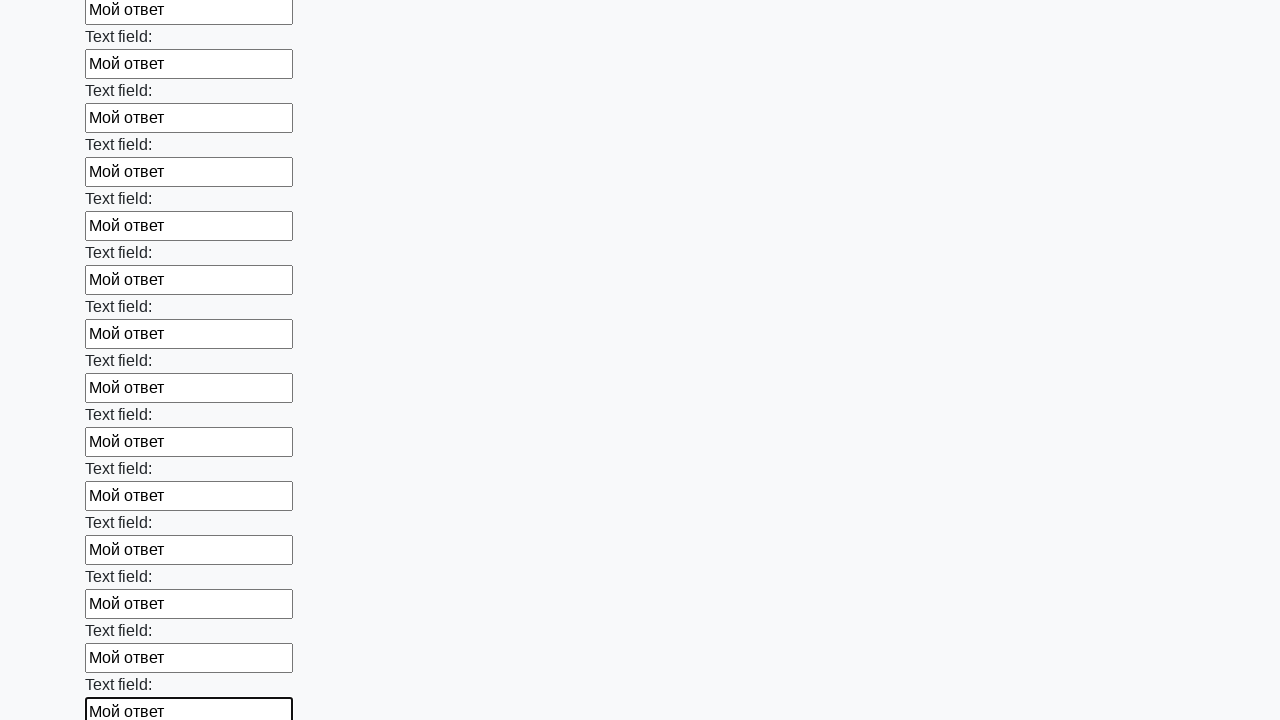

Filled input field with 'Мой ответ' on input >> nth=42
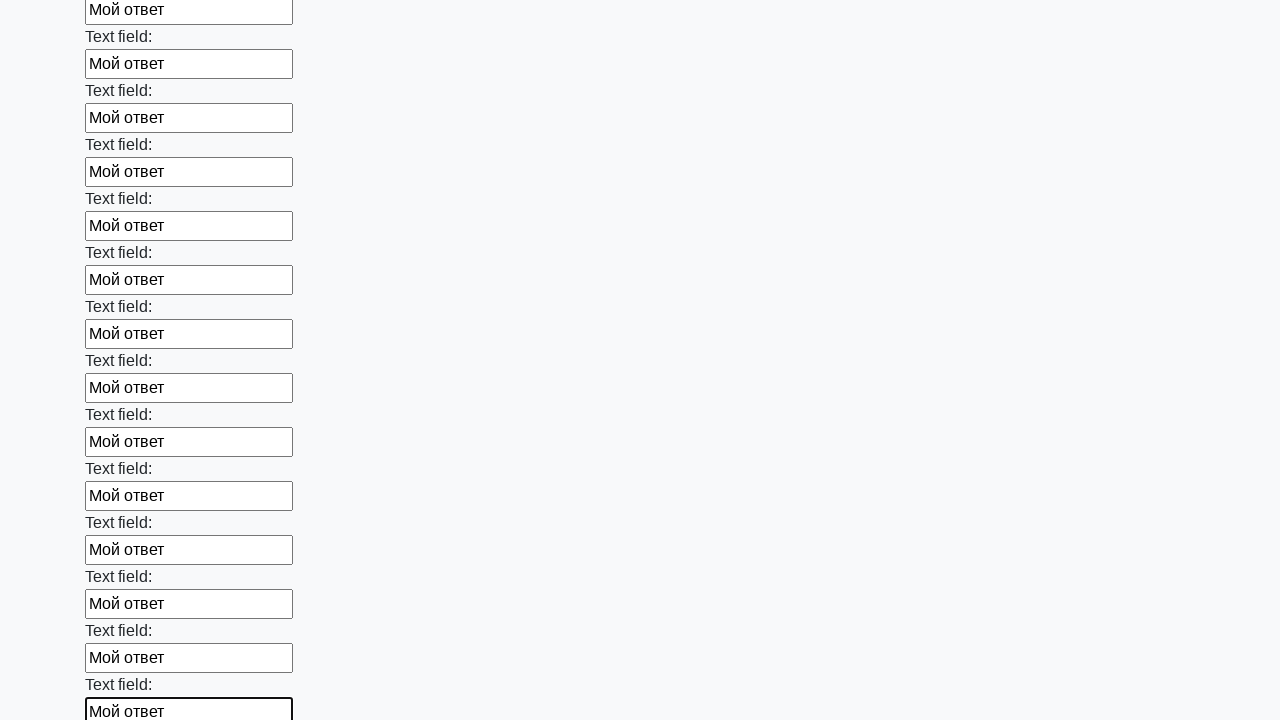

Filled input field with 'Мой ответ' on input >> nth=43
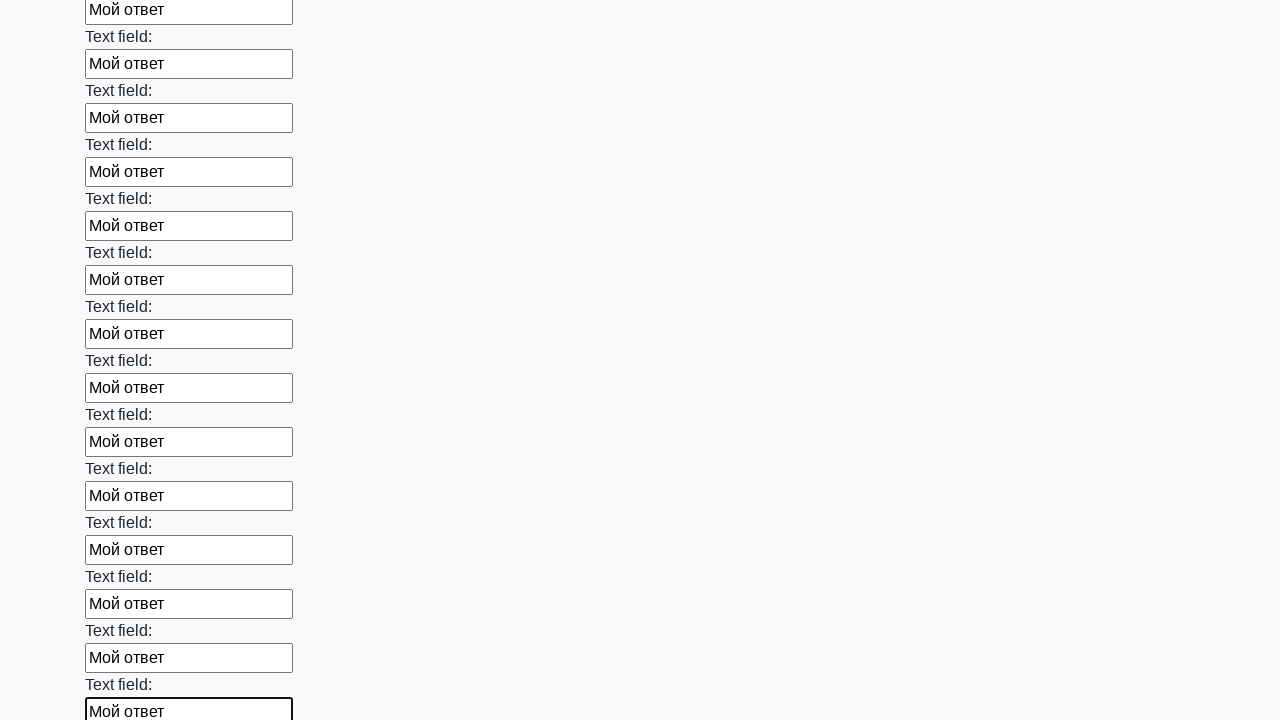

Filled input field with 'Мой ответ' on input >> nth=44
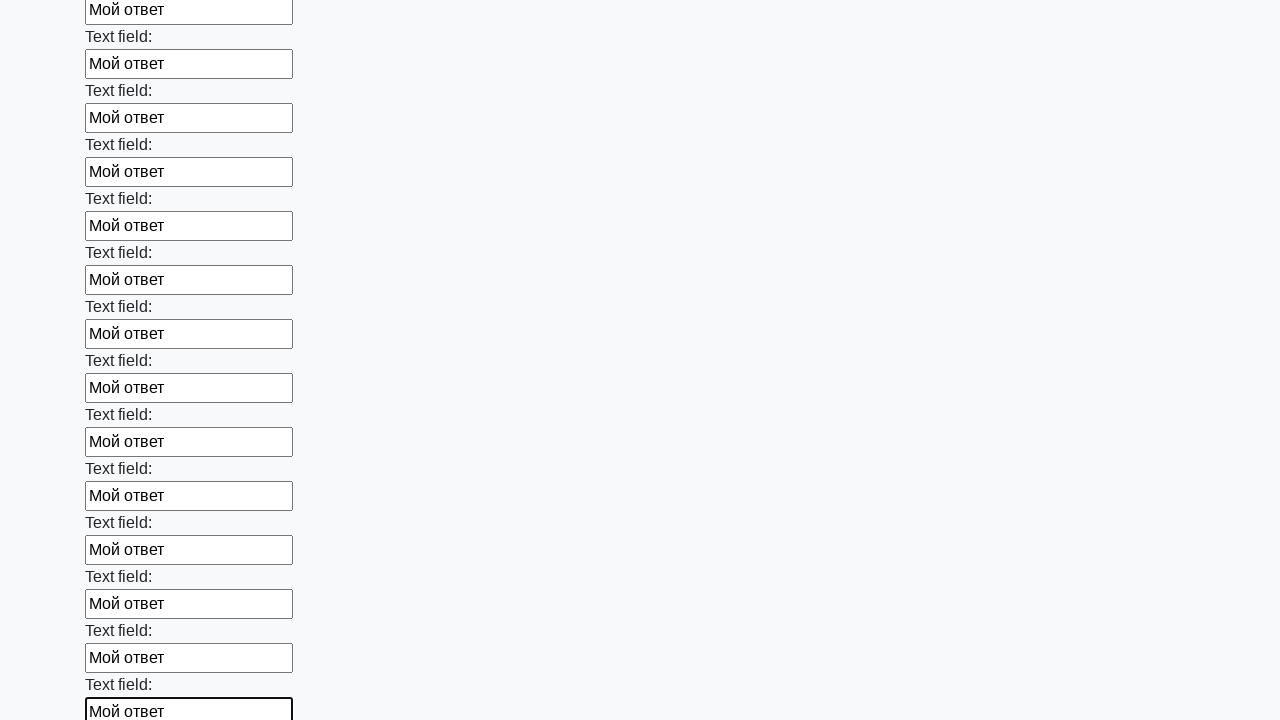

Filled input field with 'Мой ответ' on input >> nth=45
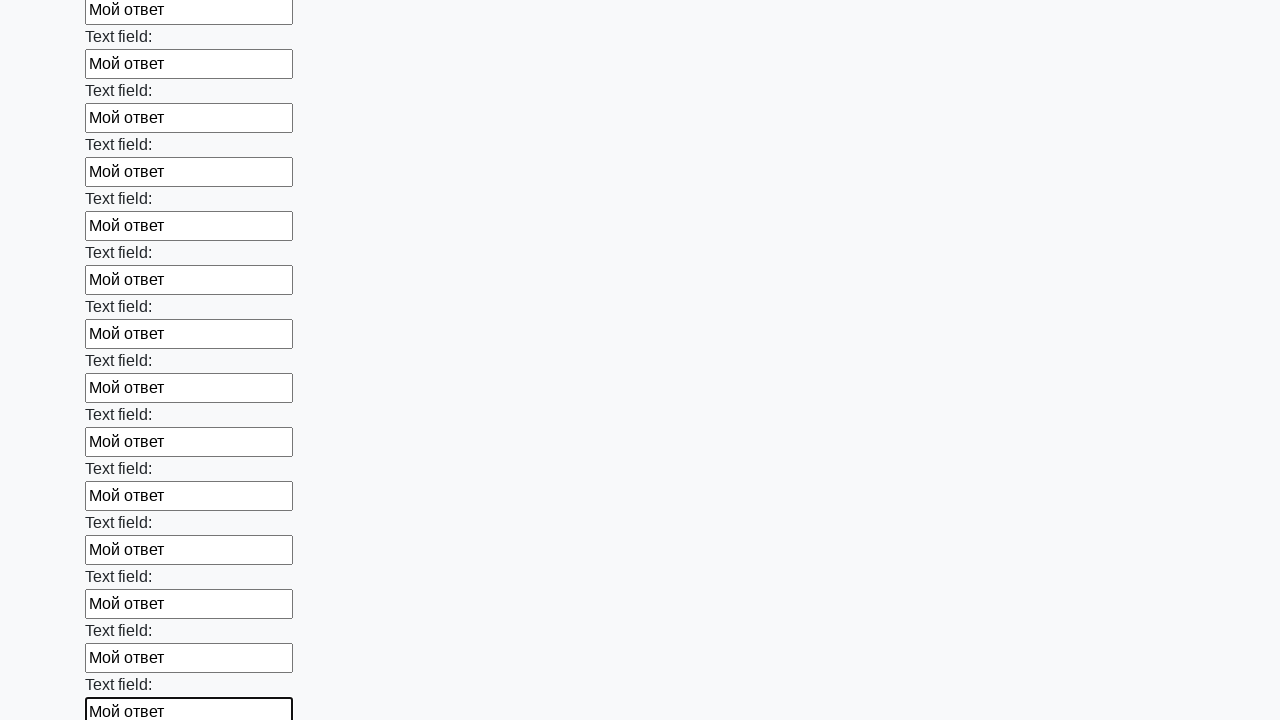

Filled input field with 'Мой ответ' on input >> nth=46
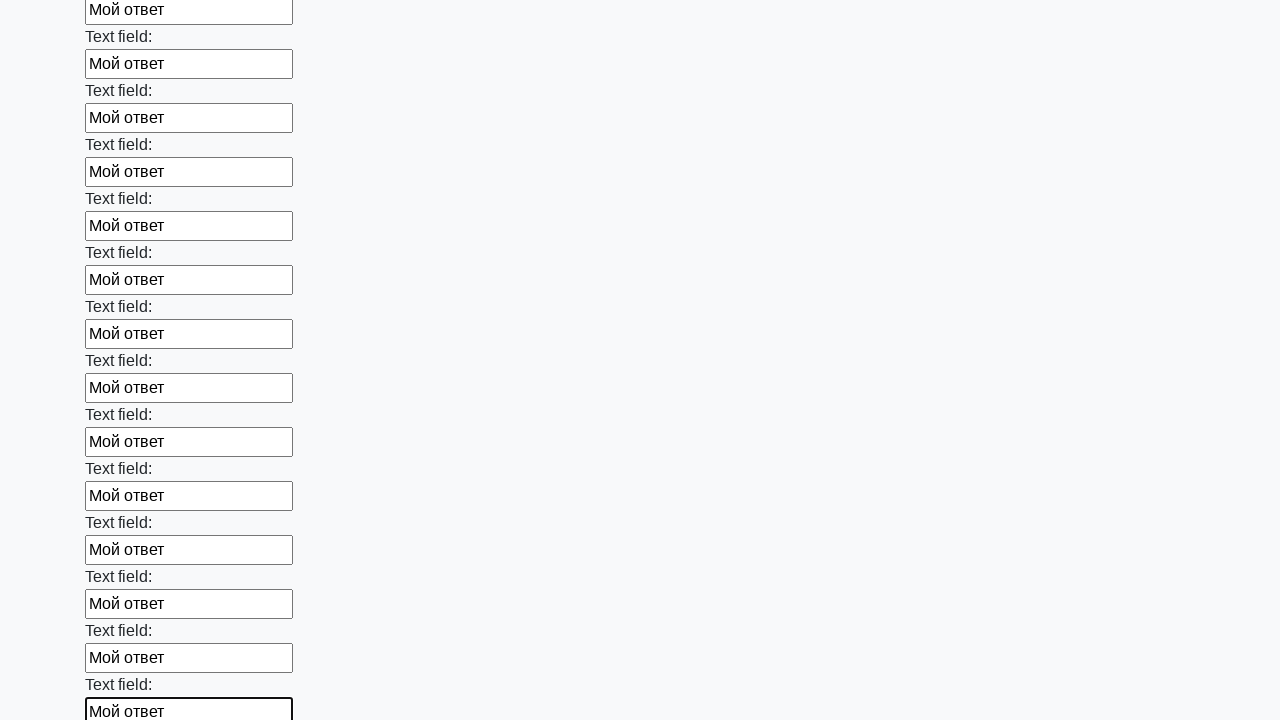

Filled input field with 'Мой ответ' on input >> nth=47
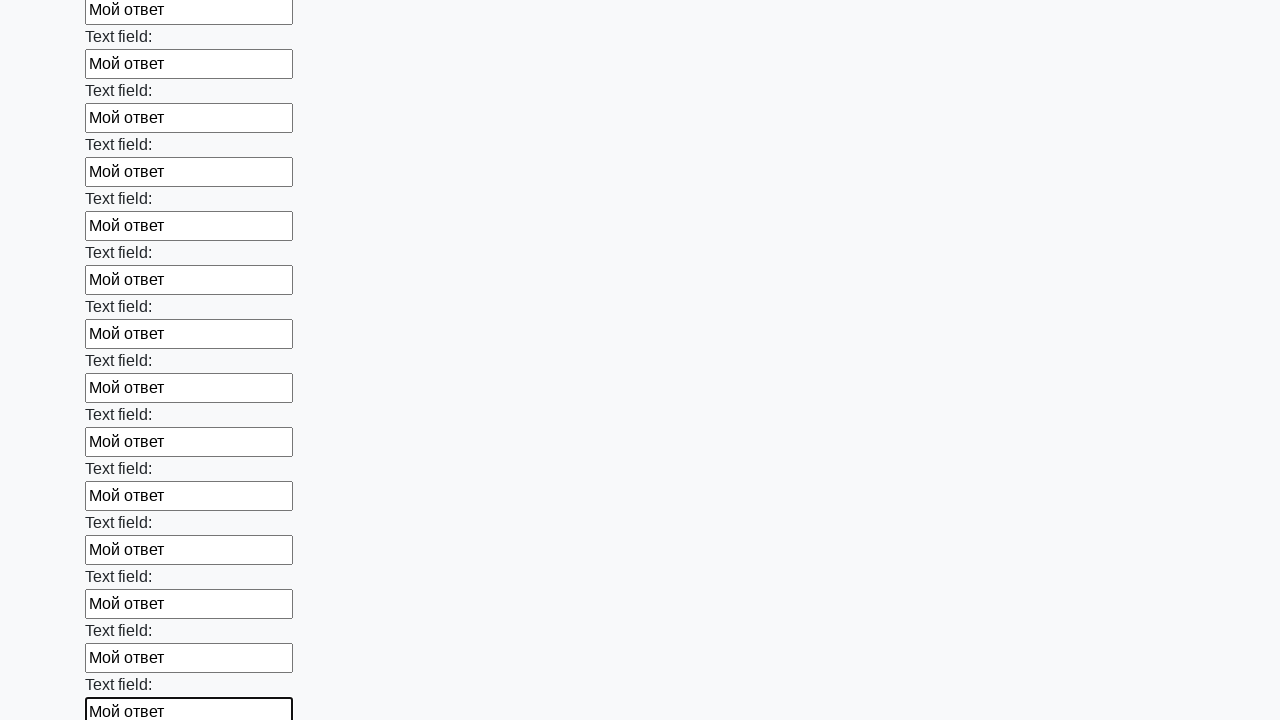

Filled input field with 'Мой ответ' on input >> nth=48
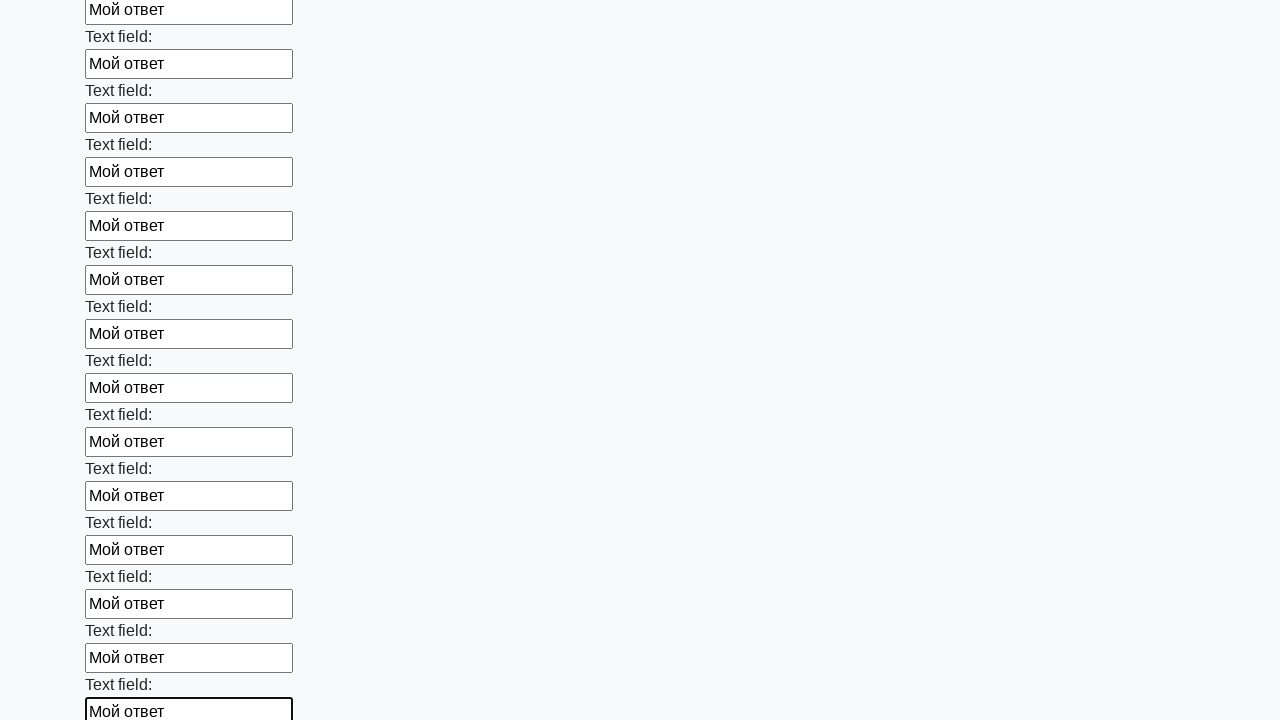

Filled input field with 'Мой ответ' on input >> nth=49
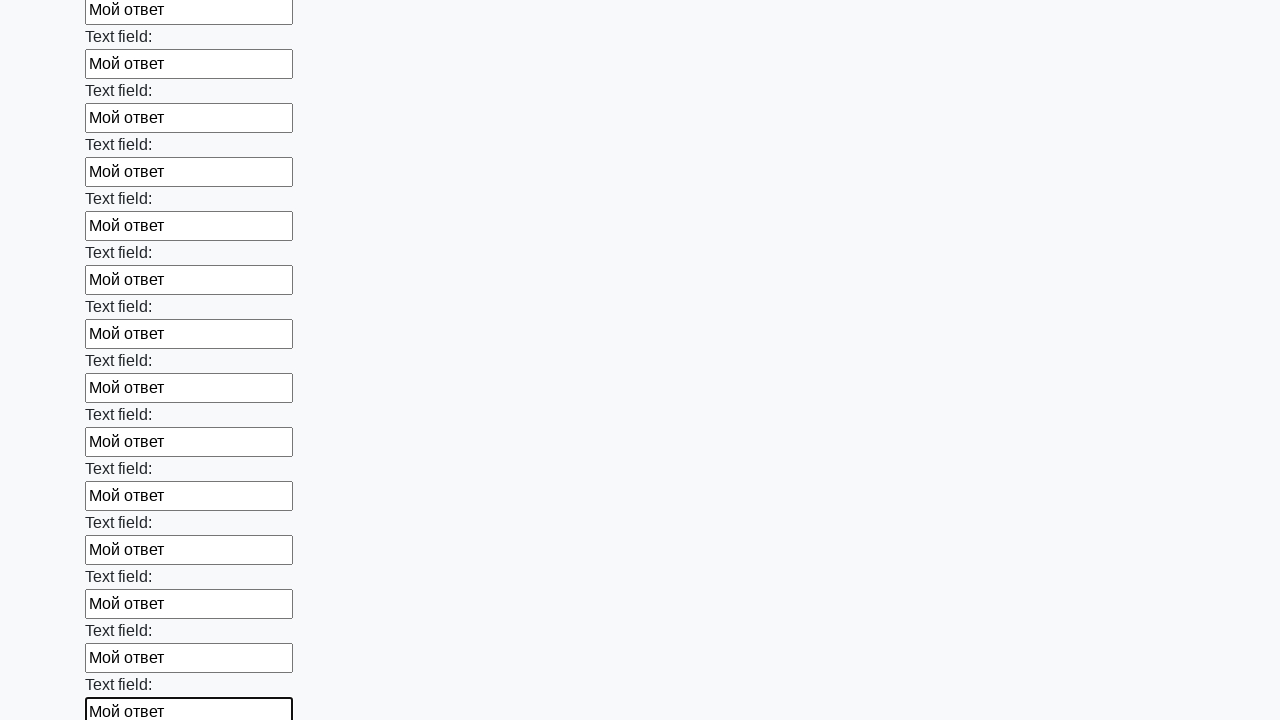

Filled input field with 'Мой ответ' on input >> nth=50
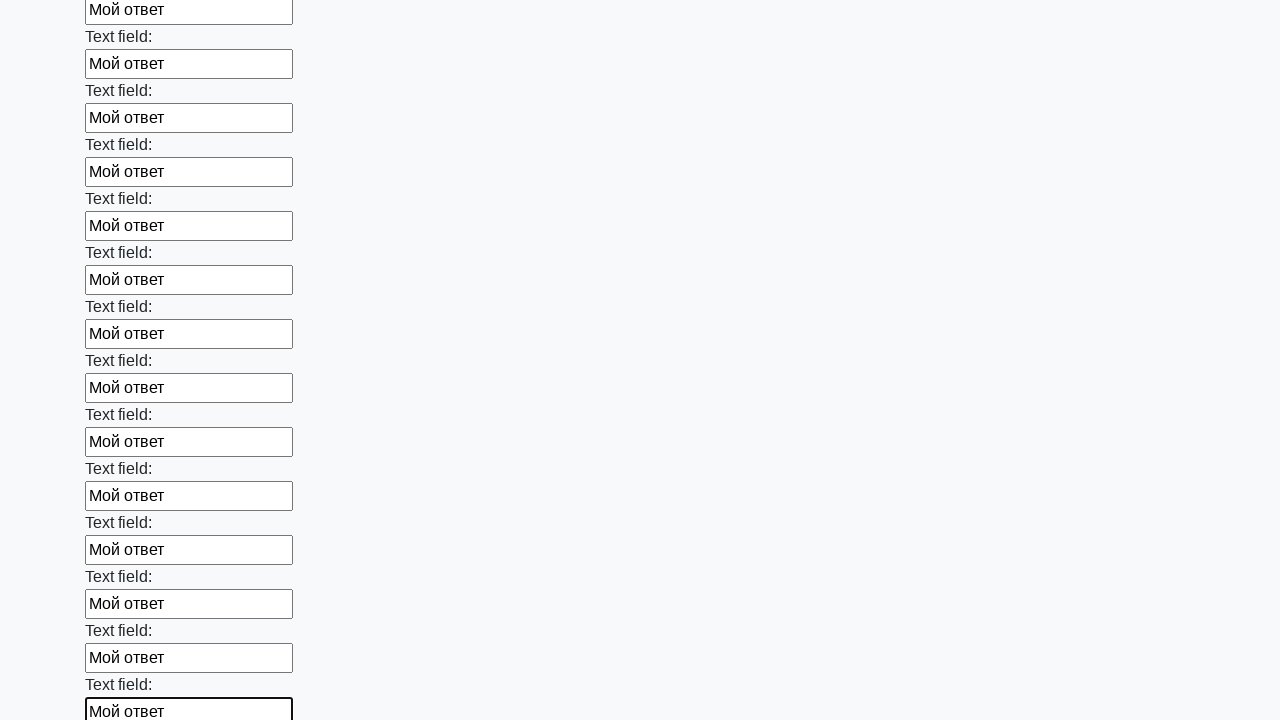

Filled input field with 'Мой ответ' on input >> nth=51
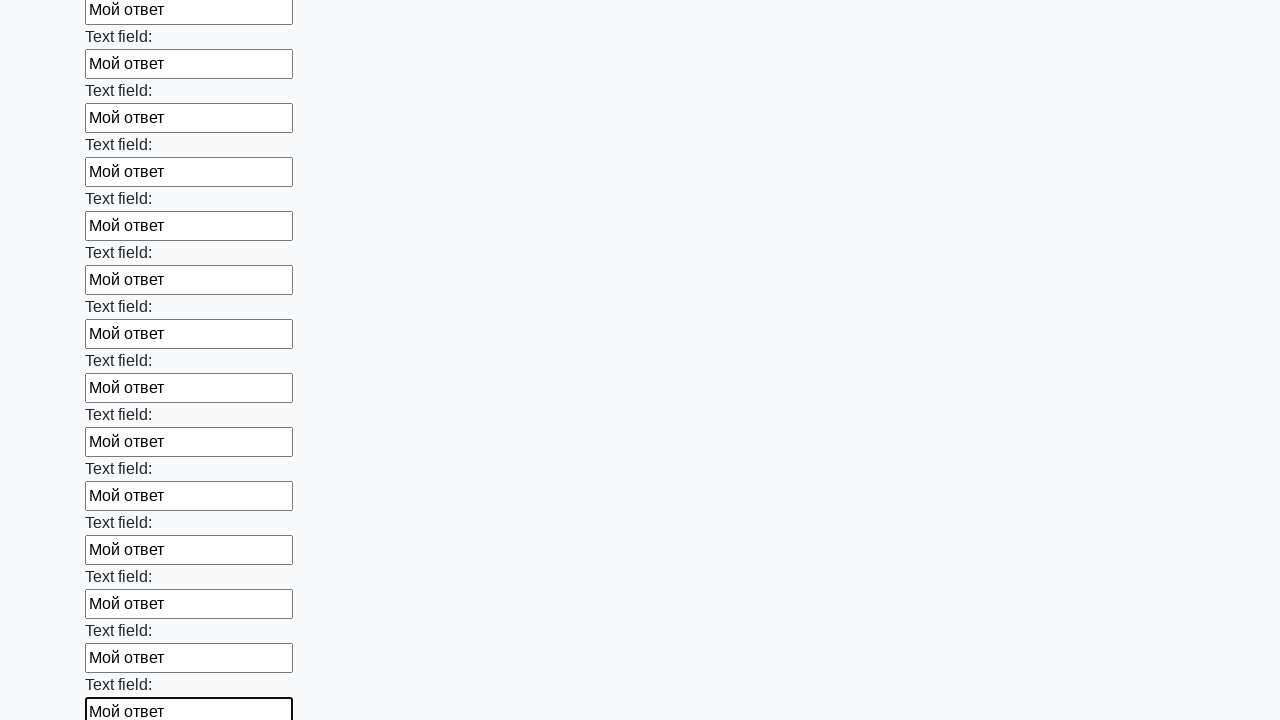

Filled input field with 'Мой ответ' on input >> nth=52
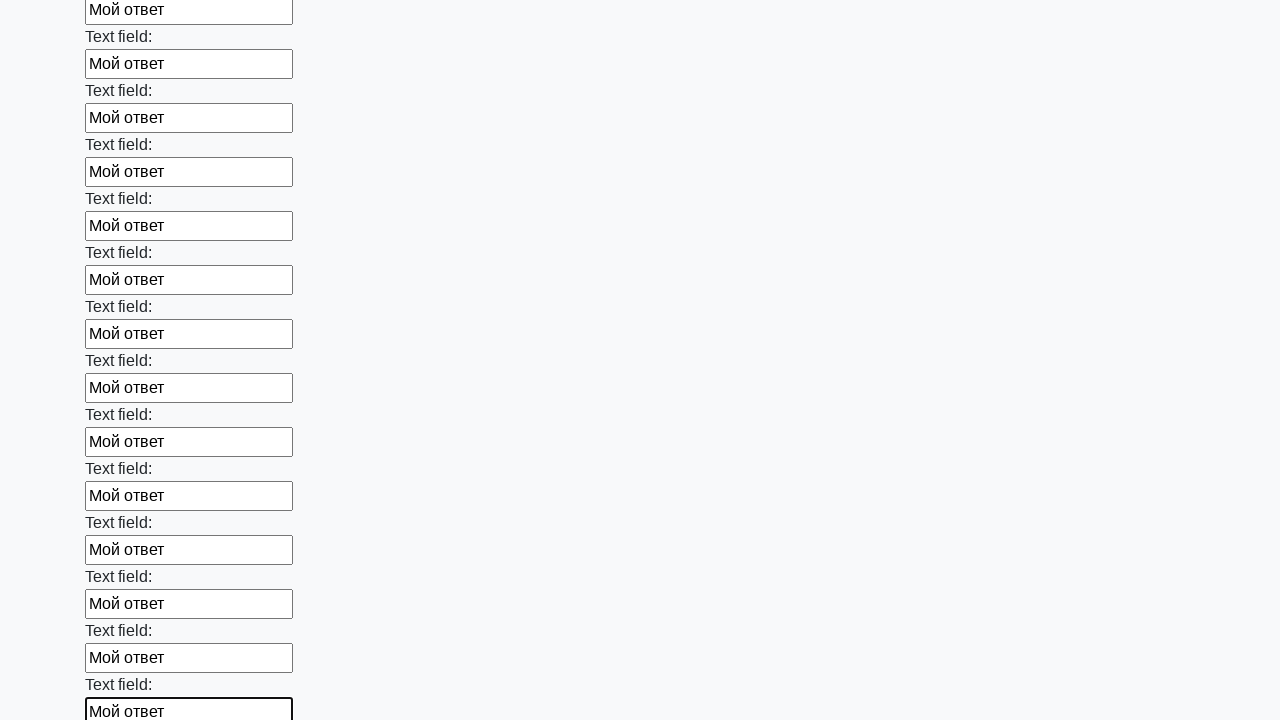

Filled input field with 'Мой ответ' on input >> nth=53
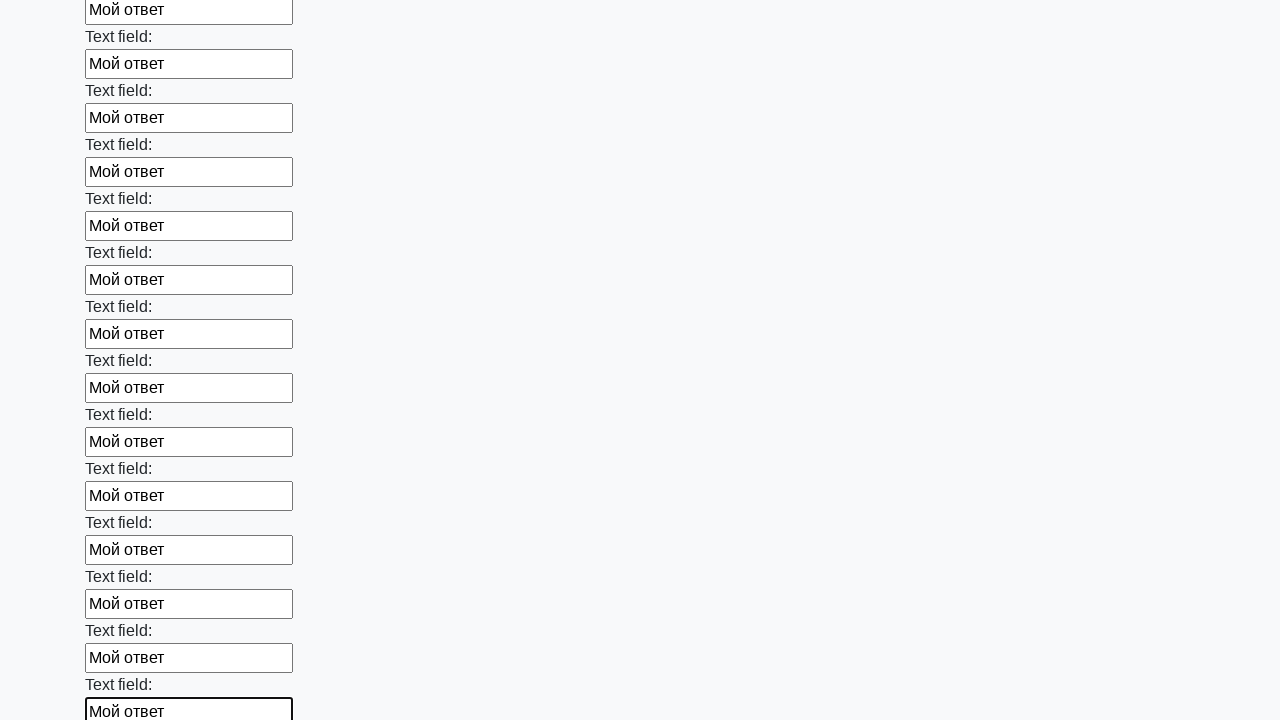

Filled input field with 'Мой ответ' on input >> nth=54
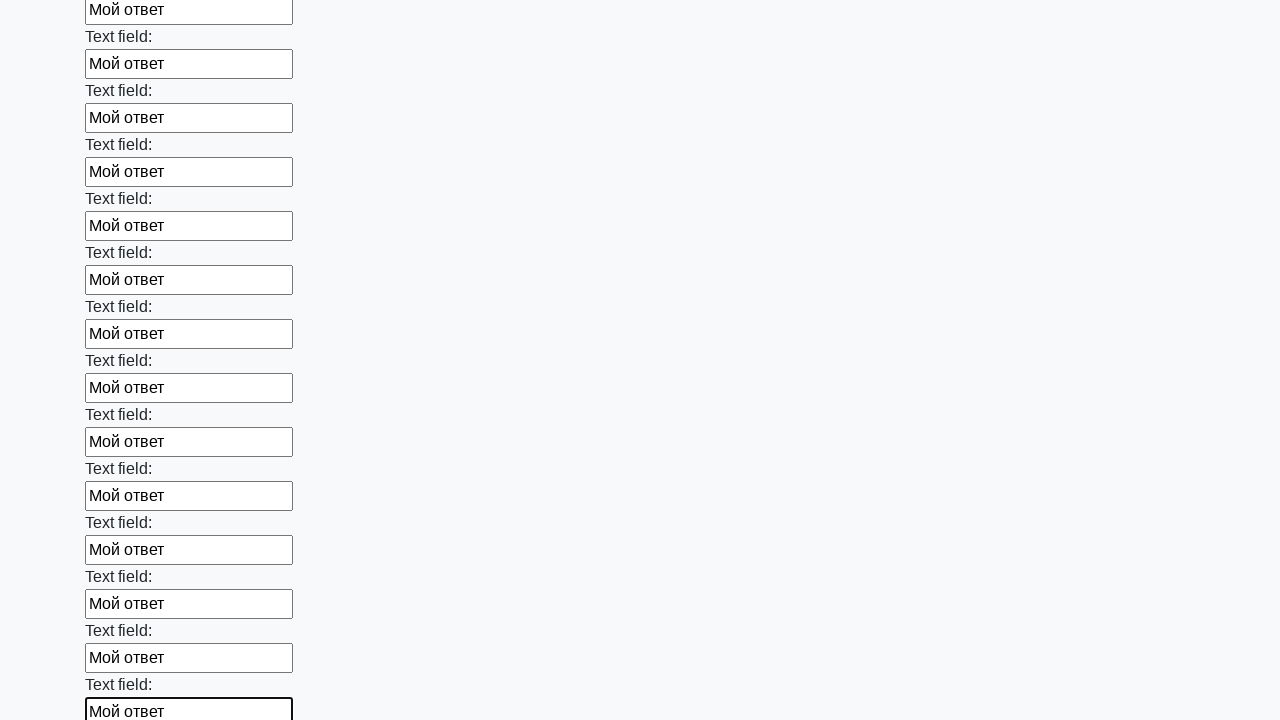

Filled input field with 'Мой ответ' on input >> nth=55
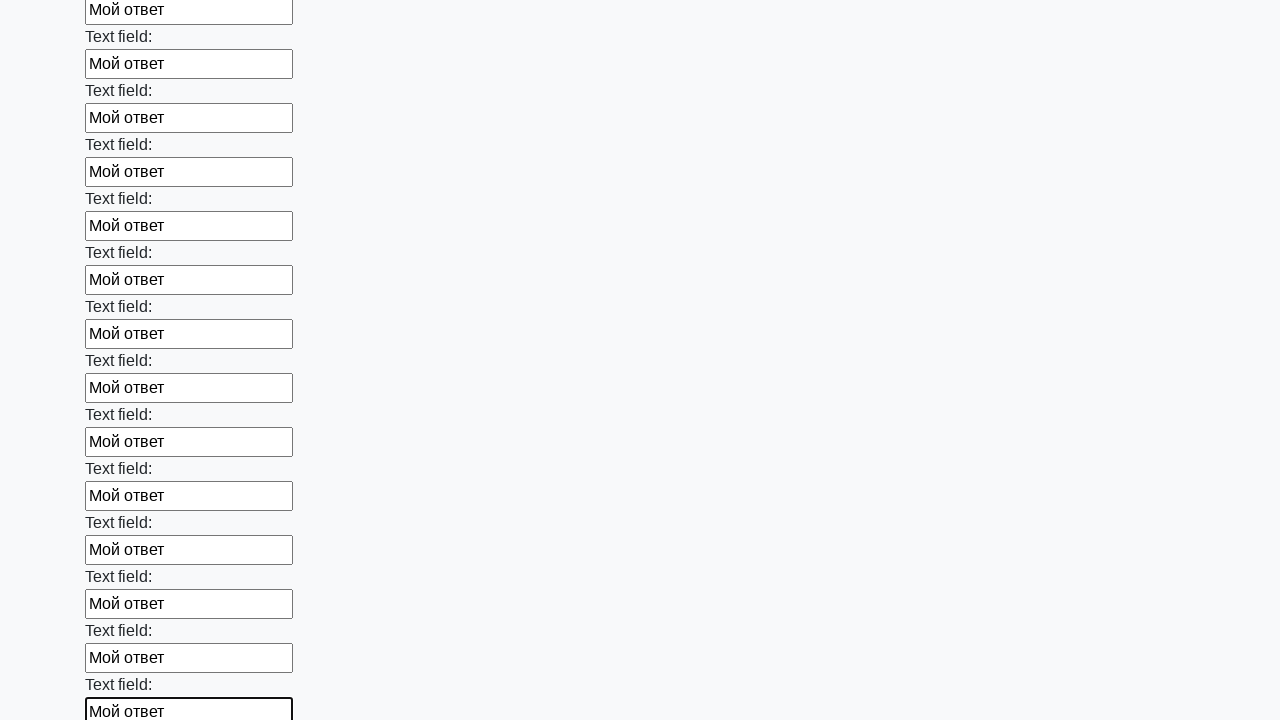

Filled input field with 'Мой ответ' on input >> nth=56
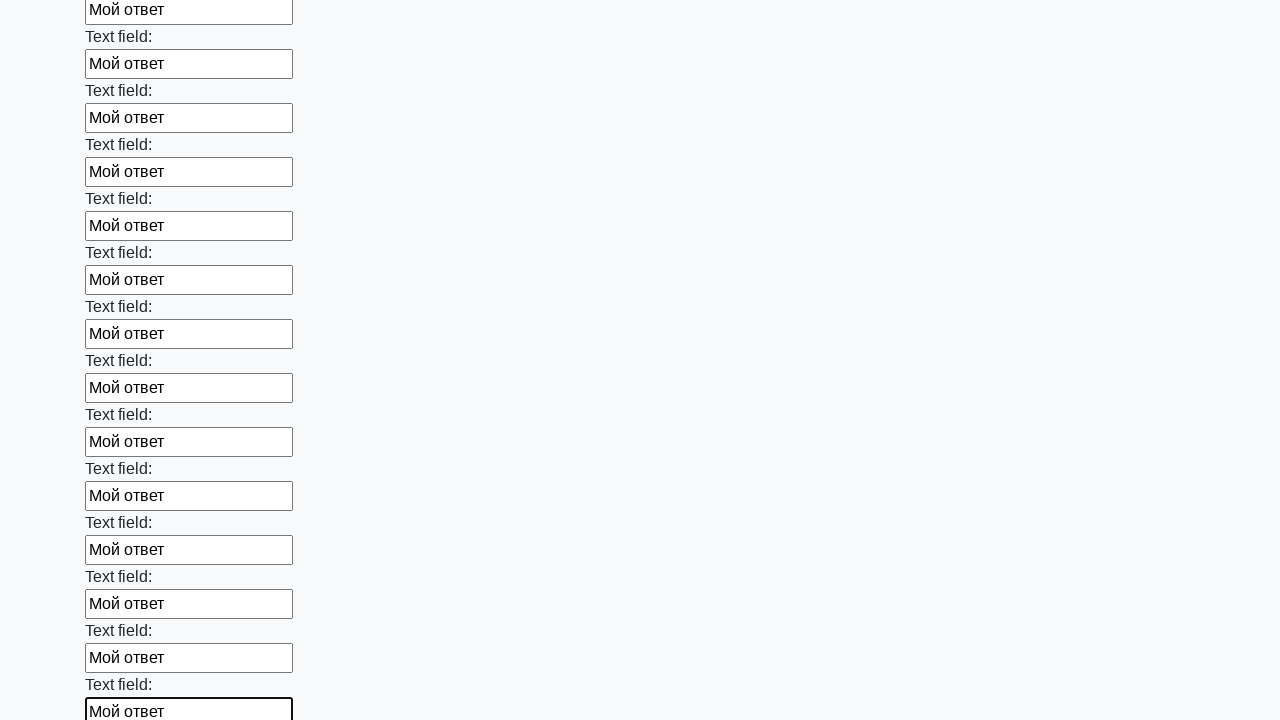

Filled input field with 'Мой ответ' on input >> nth=57
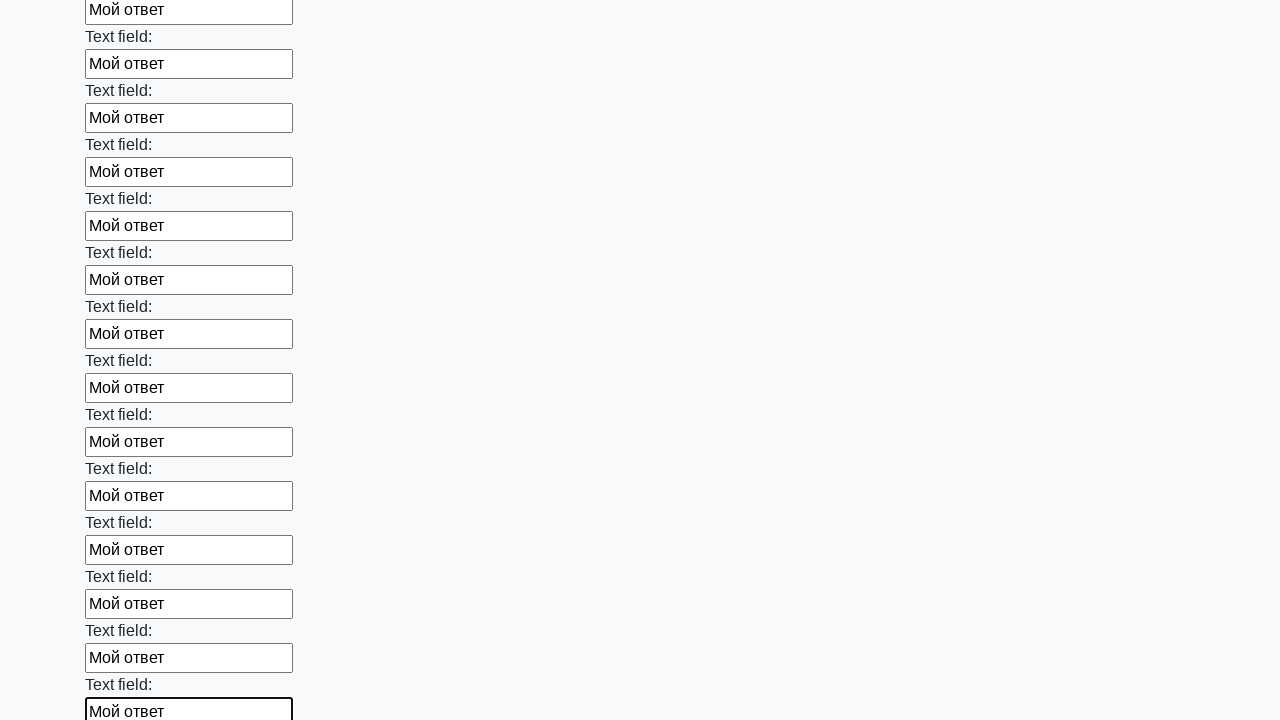

Filled input field with 'Мой ответ' on input >> nth=58
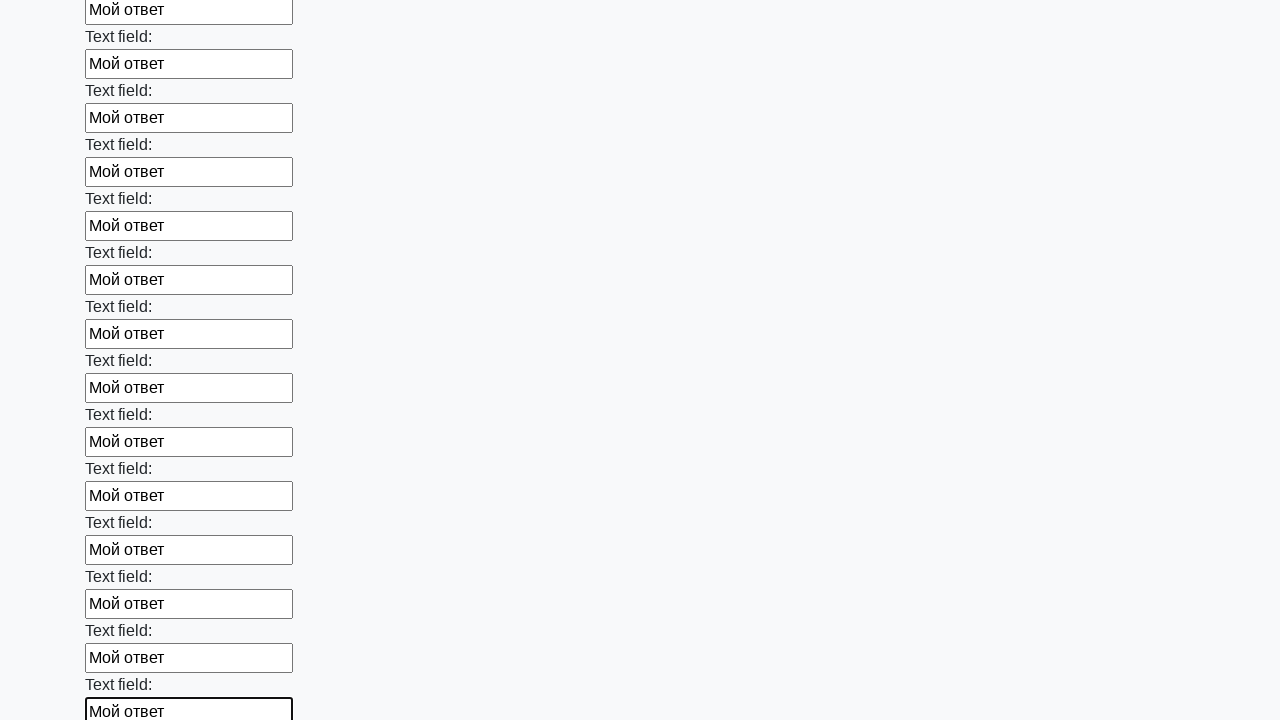

Filled input field with 'Мой ответ' on input >> nth=59
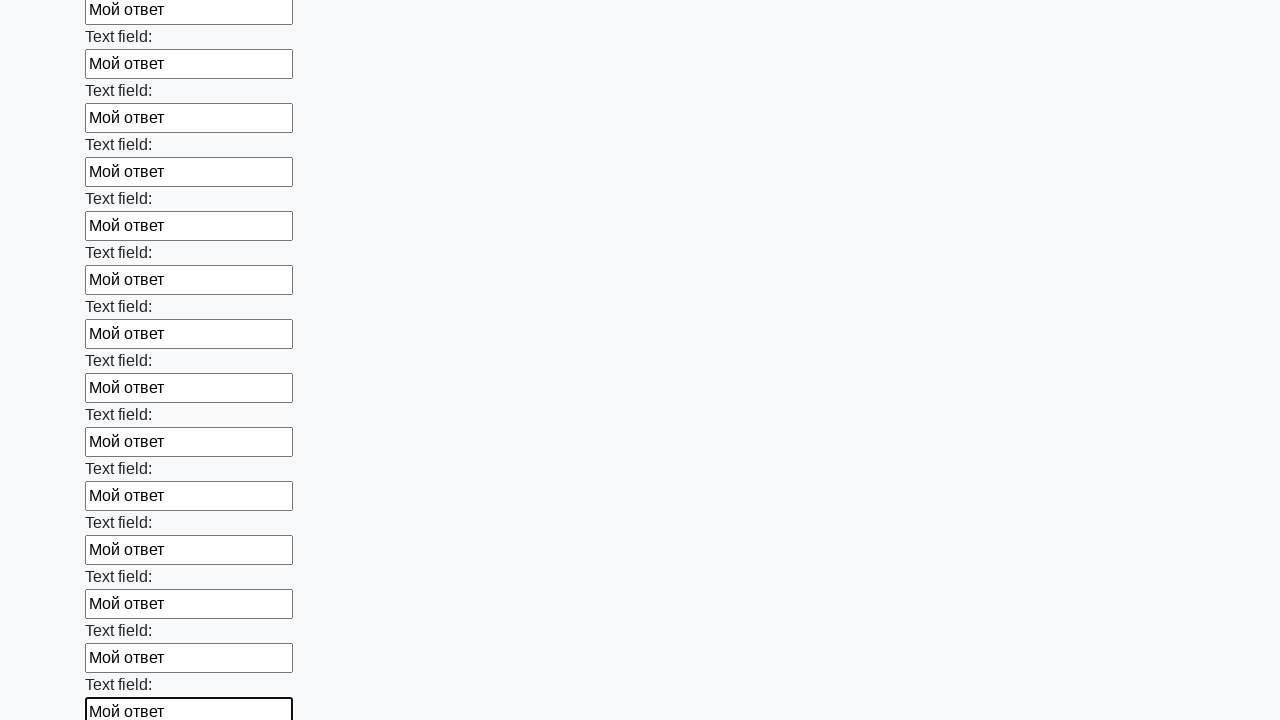

Filled input field with 'Мой ответ' on input >> nth=60
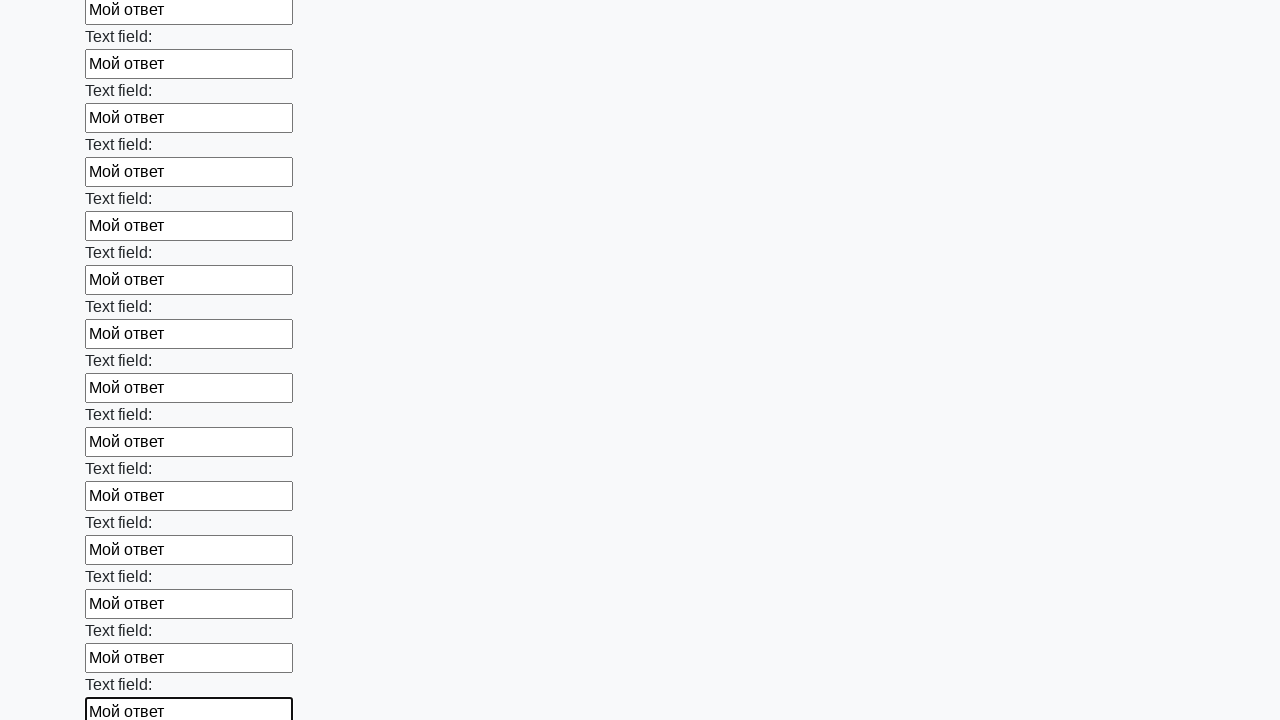

Filled input field with 'Мой ответ' on input >> nth=61
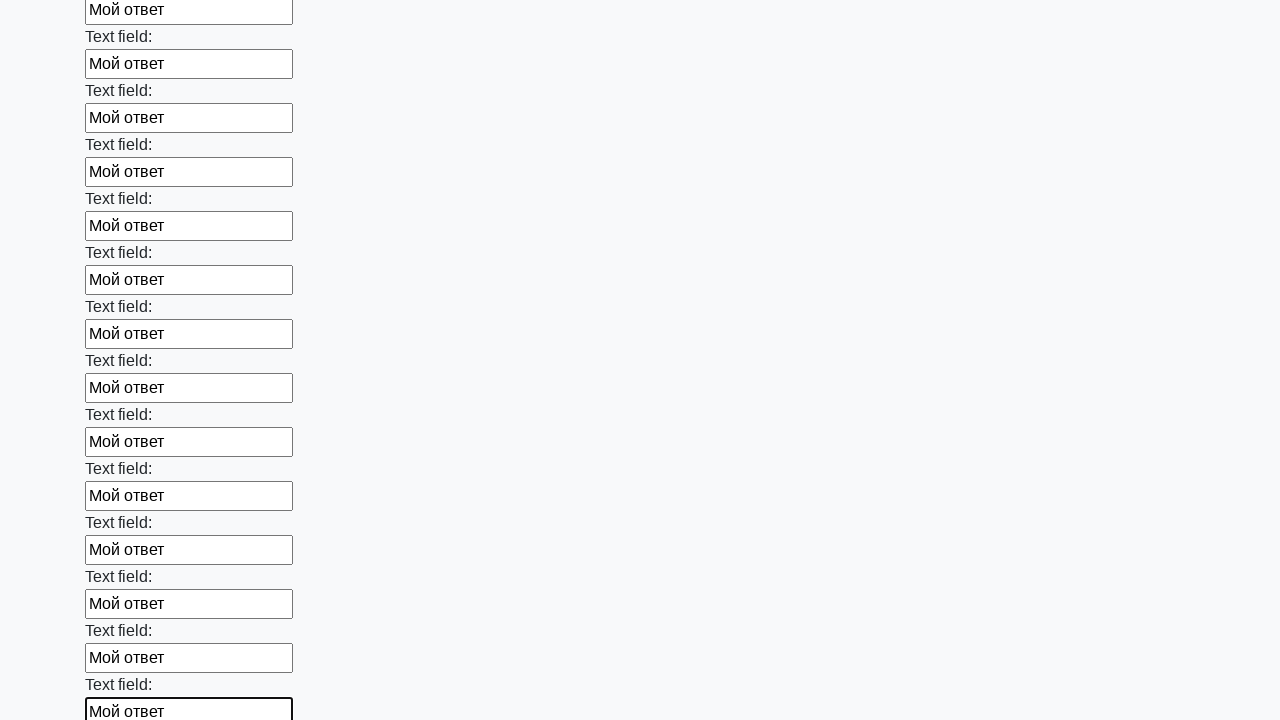

Filled input field with 'Мой ответ' on input >> nth=62
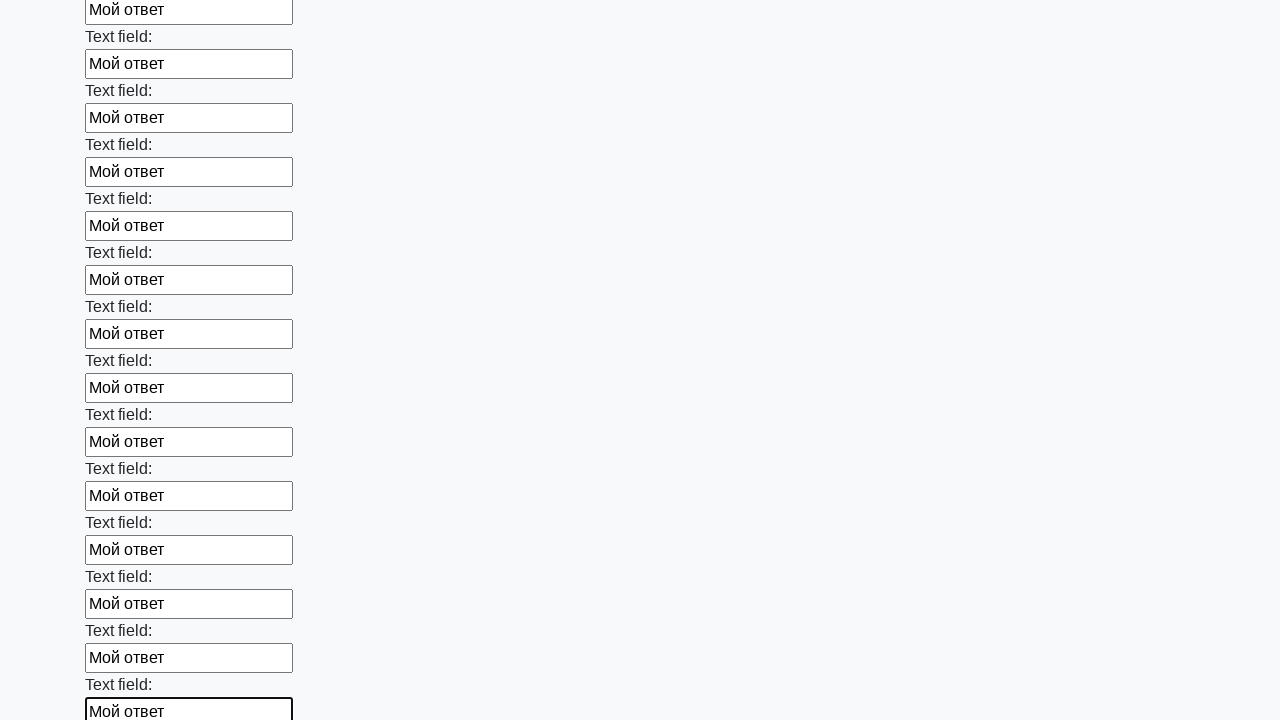

Filled input field with 'Мой ответ' on input >> nth=63
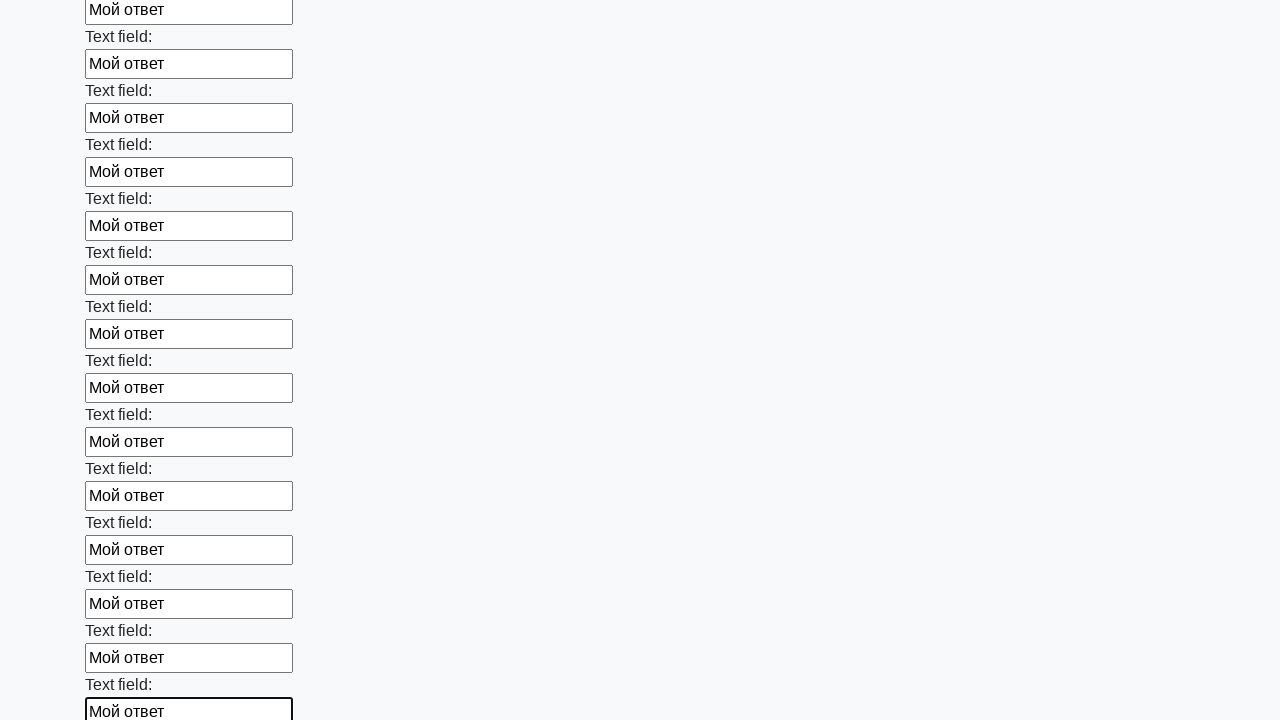

Filled input field with 'Мой ответ' on input >> nth=64
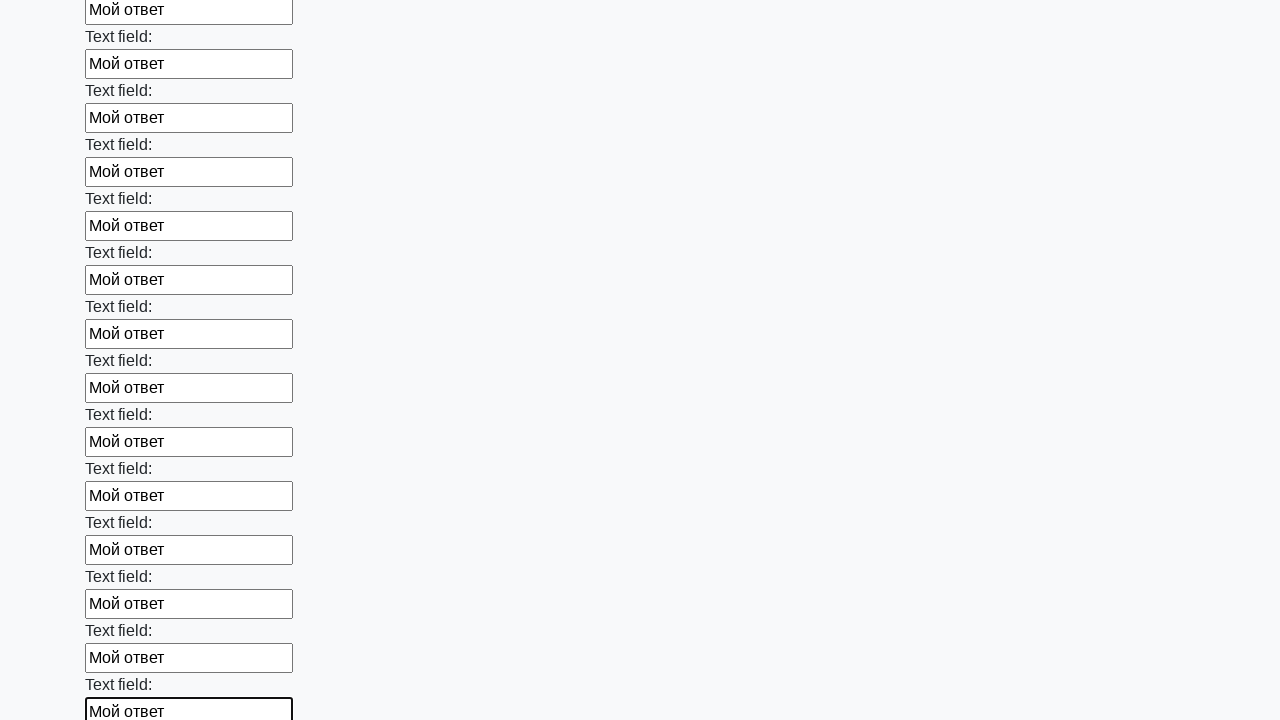

Filled input field with 'Мой ответ' on input >> nth=65
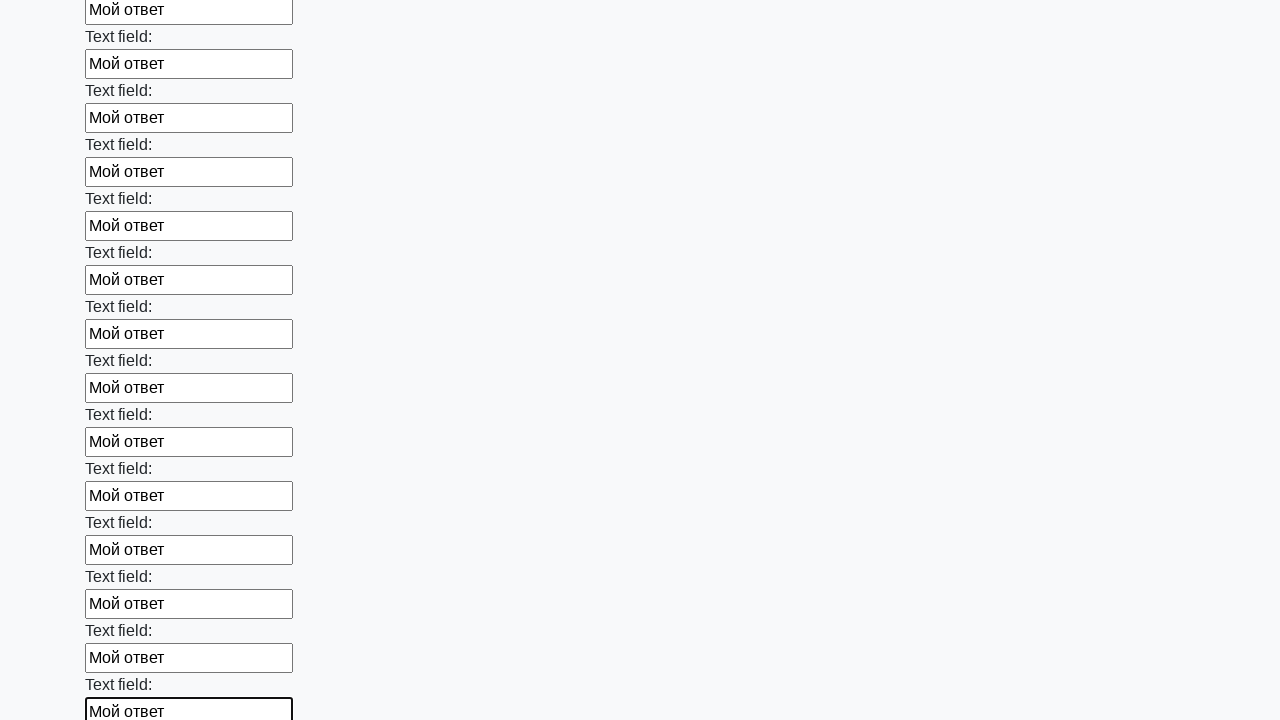

Filled input field with 'Мой ответ' on input >> nth=66
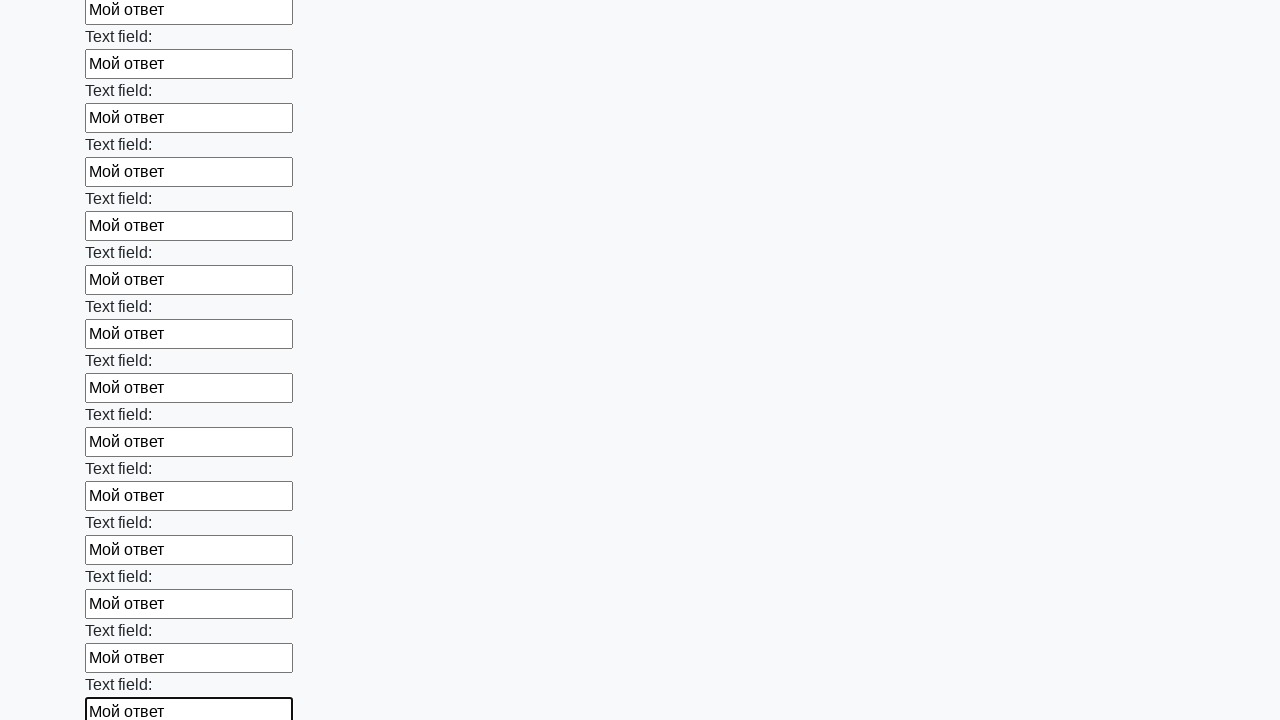

Filled input field with 'Мой ответ' on input >> nth=67
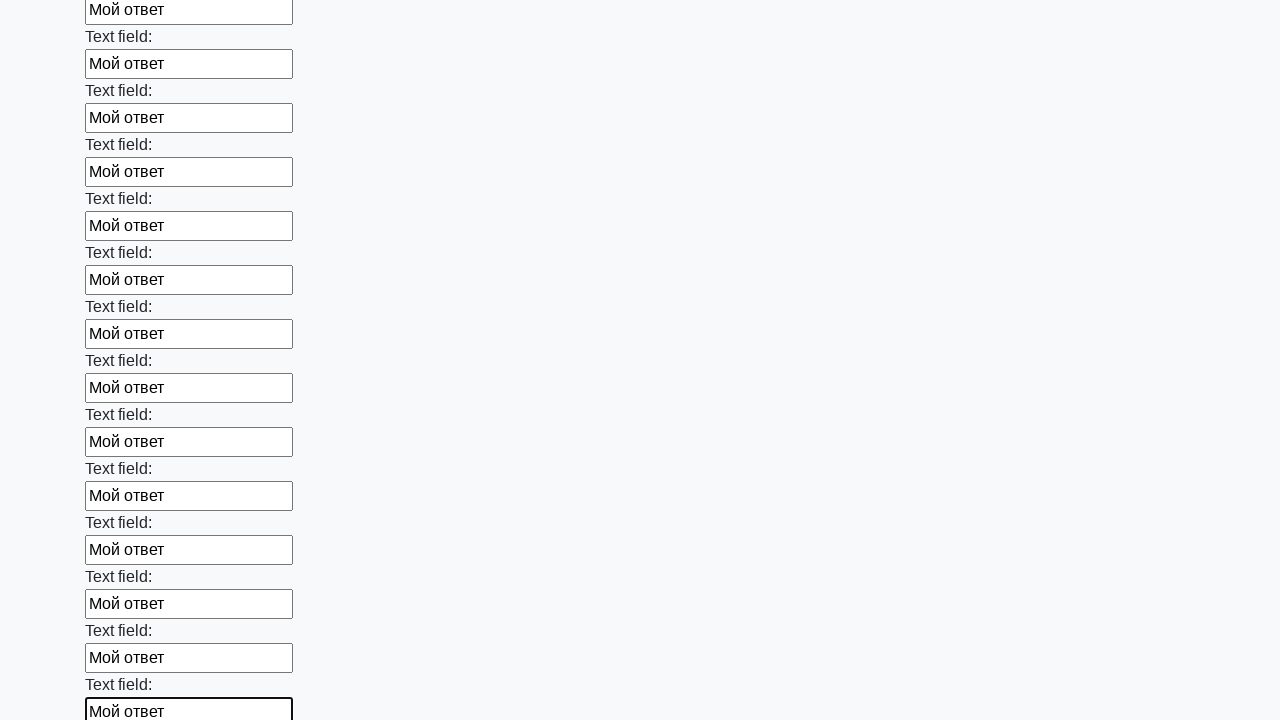

Filled input field with 'Мой ответ' on input >> nth=68
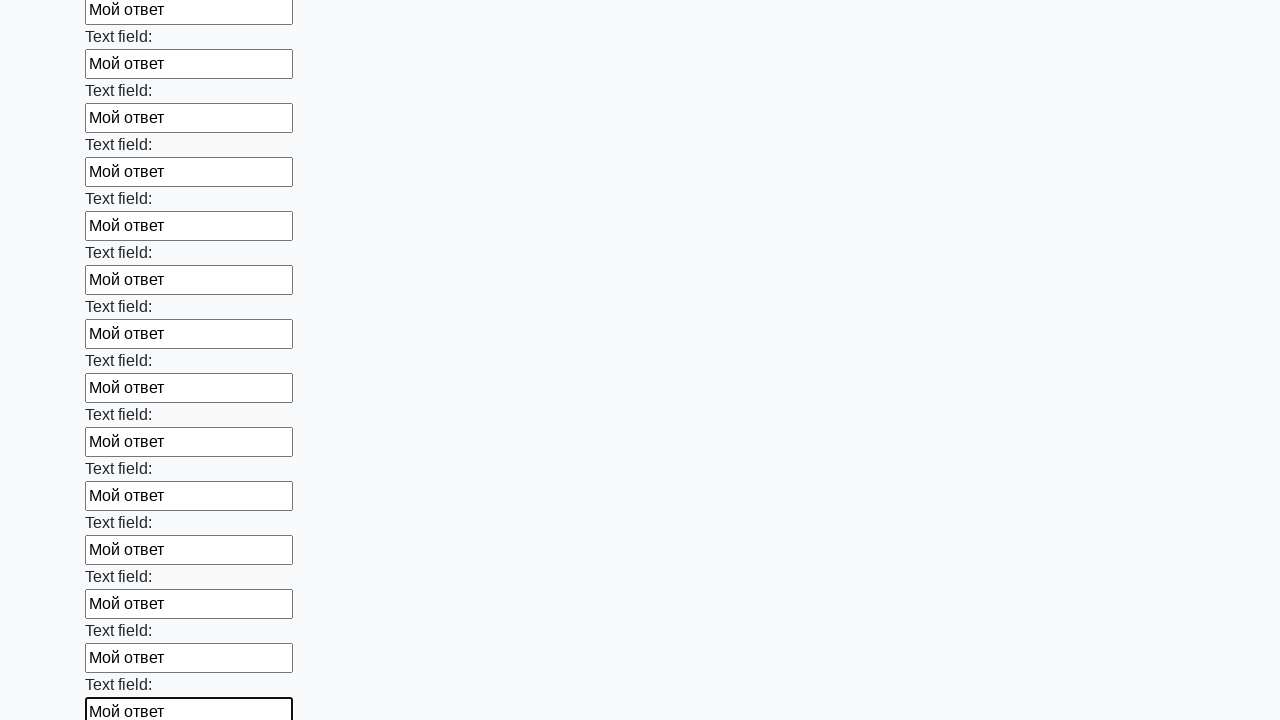

Filled input field with 'Мой ответ' on input >> nth=69
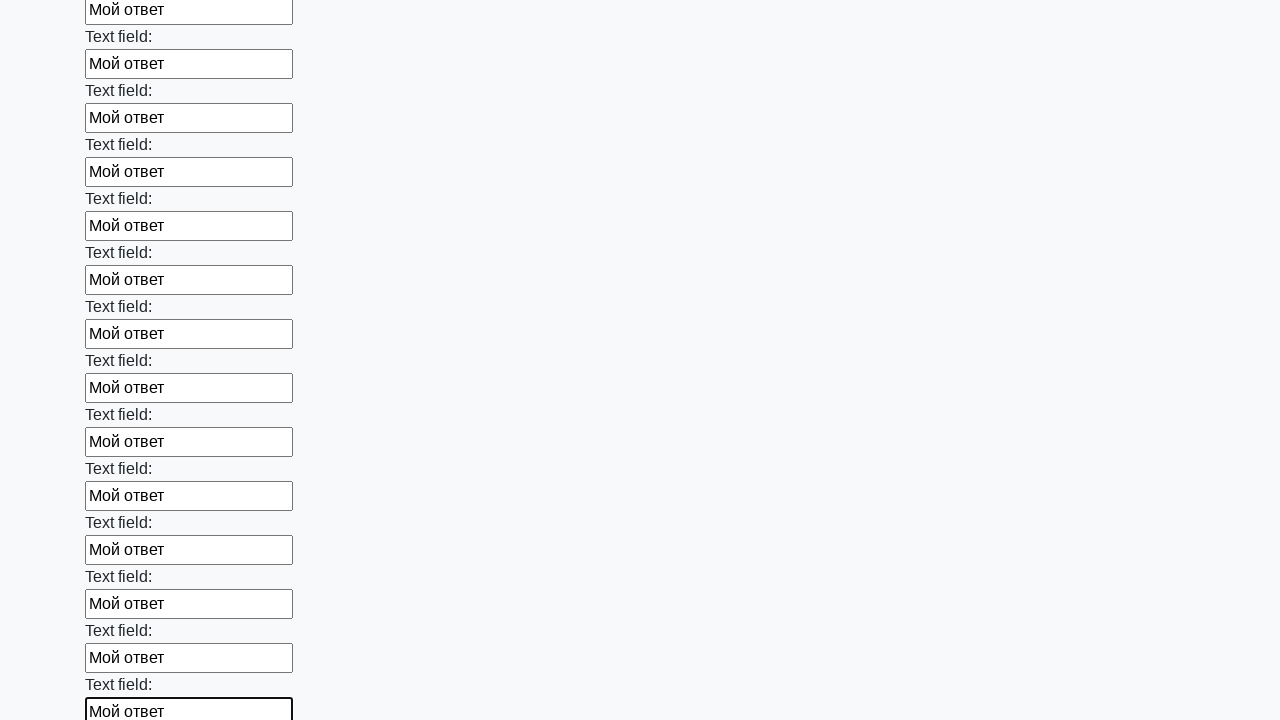

Filled input field with 'Мой ответ' on input >> nth=70
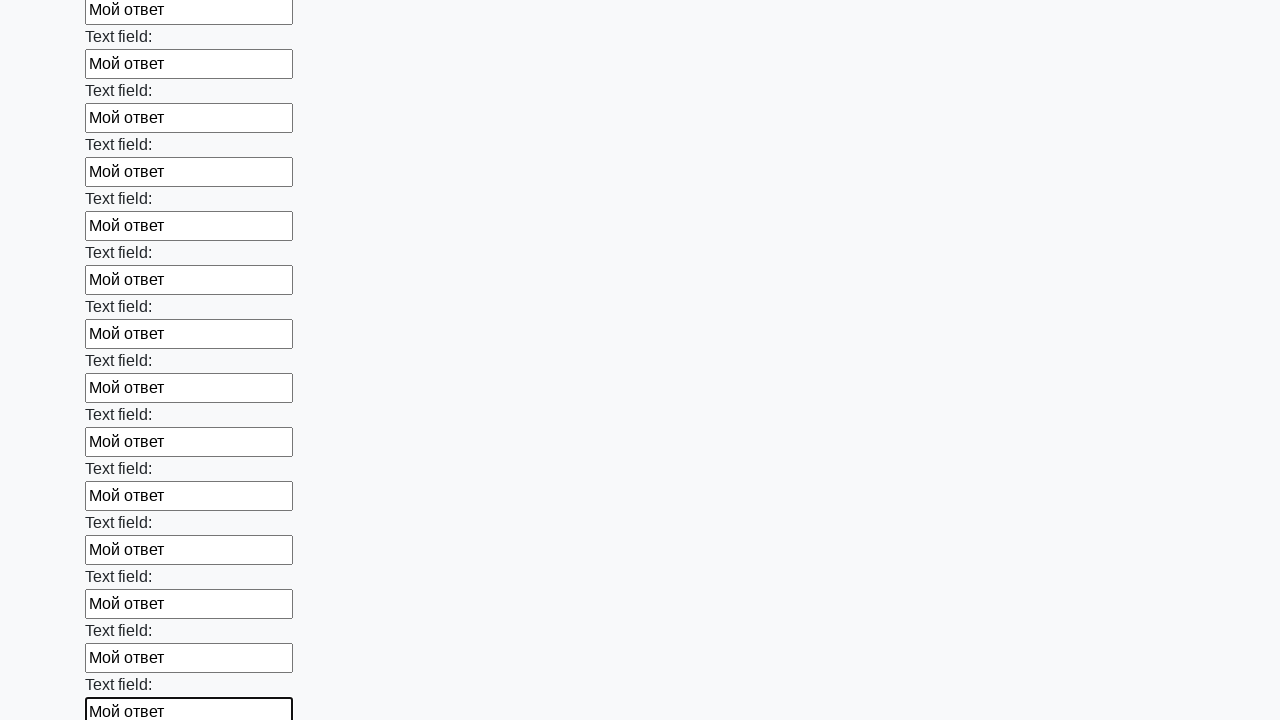

Filled input field with 'Мой ответ' on input >> nth=71
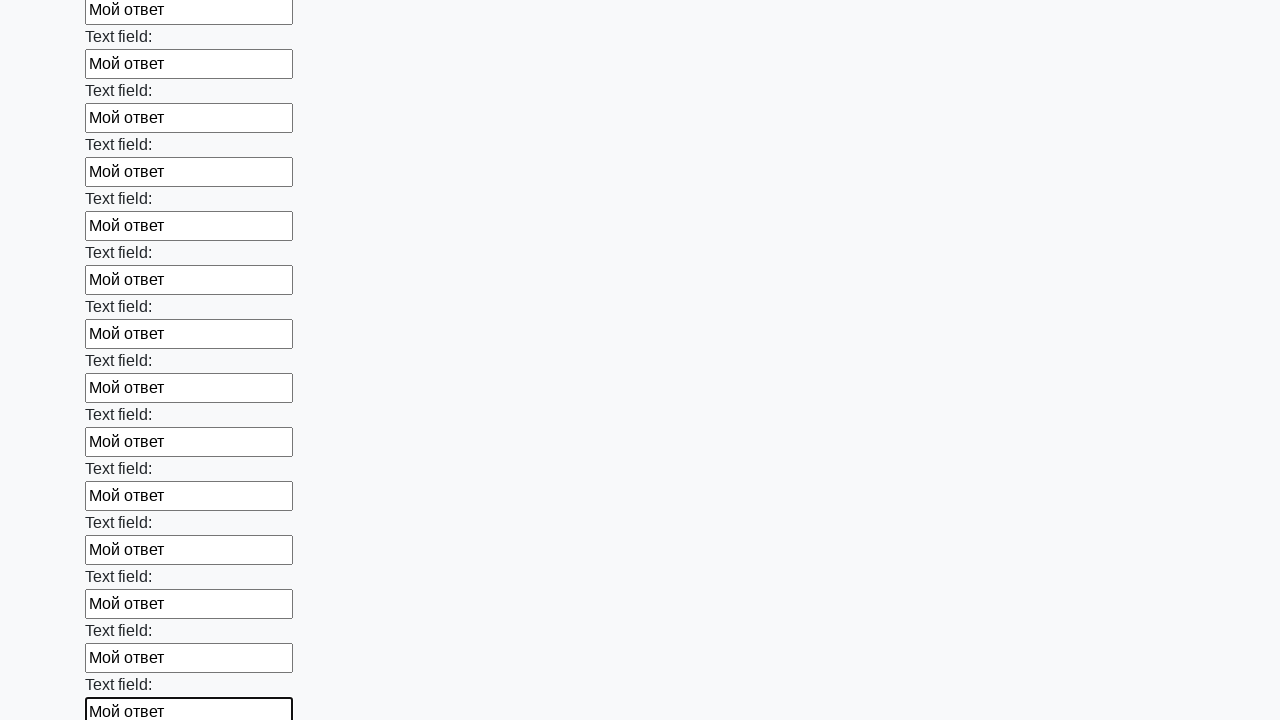

Filled input field with 'Мой ответ' on input >> nth=72
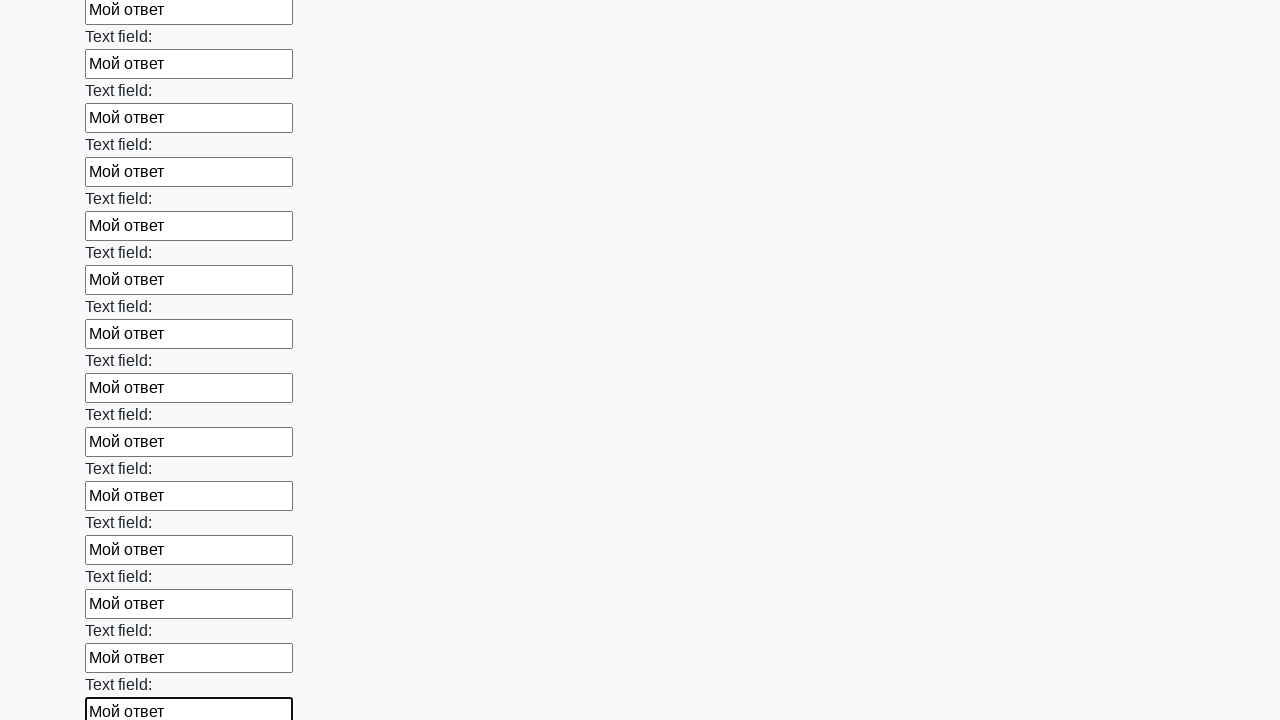

Filled input field with 'Мой ответ' on input >> nth=73
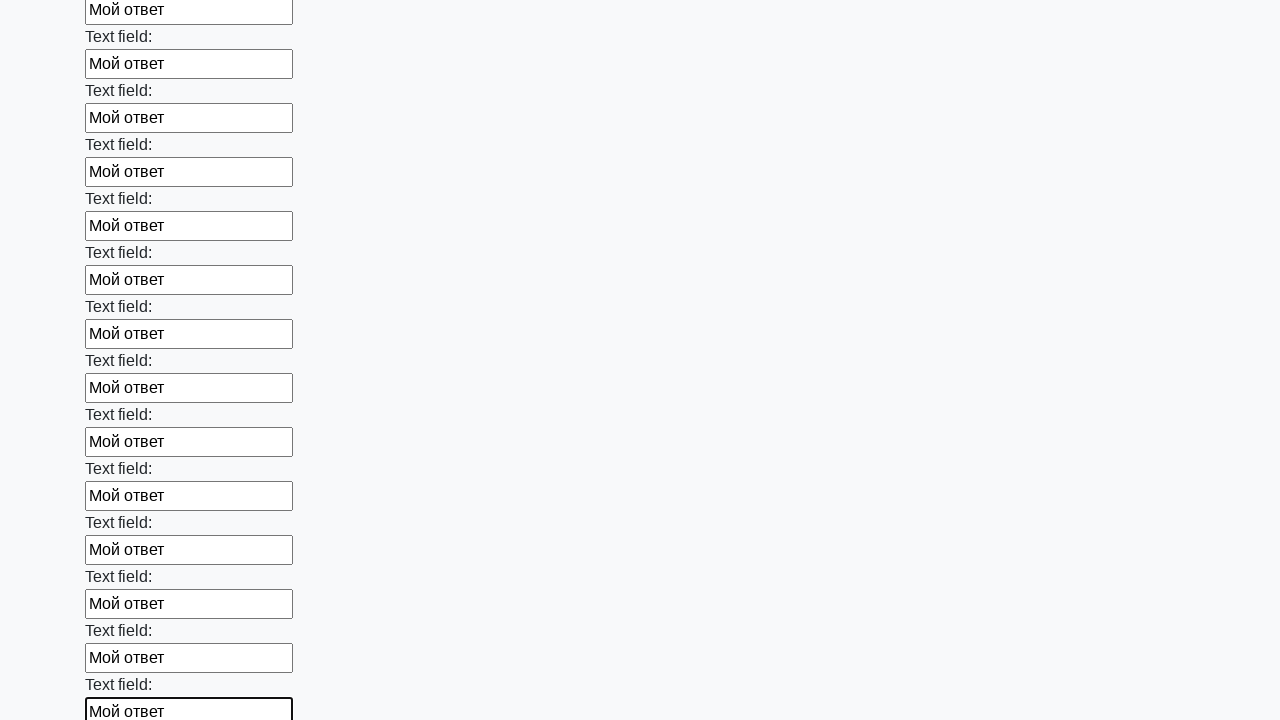

Filled input field with 'Мой ответ' on input >> nth=74
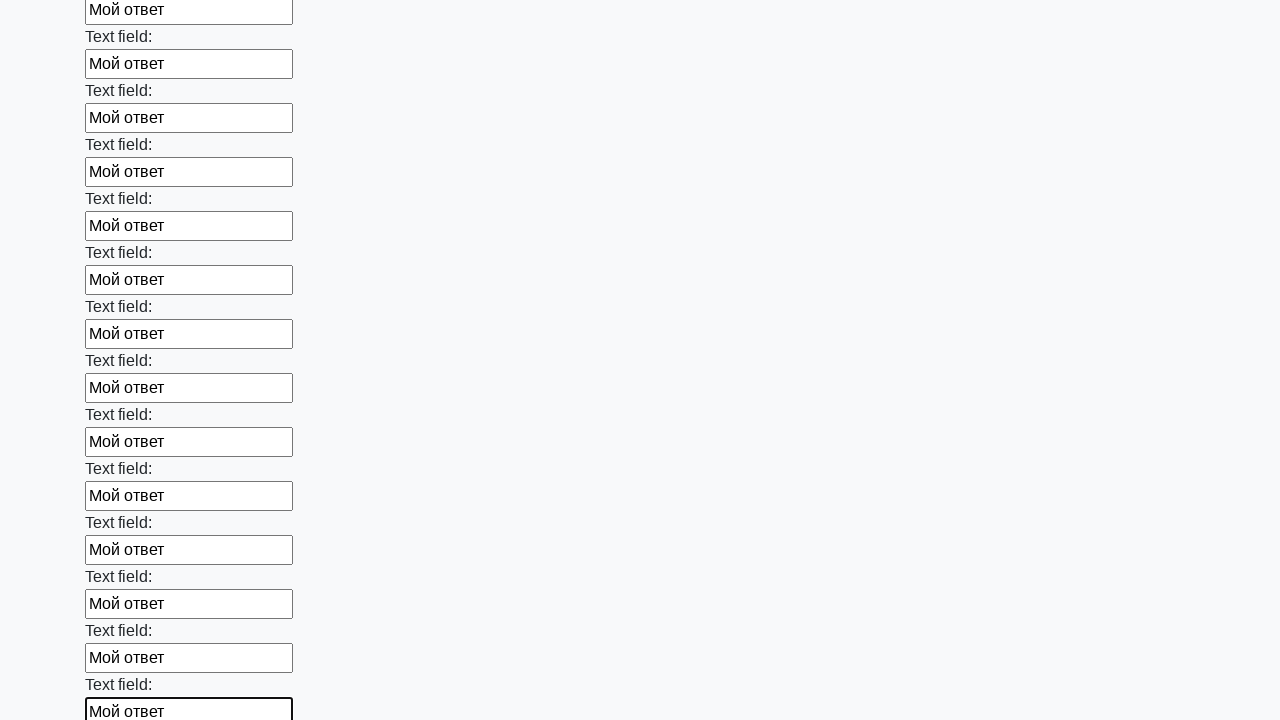

Filled input field with 'Мой ответ' on input >> nth=75
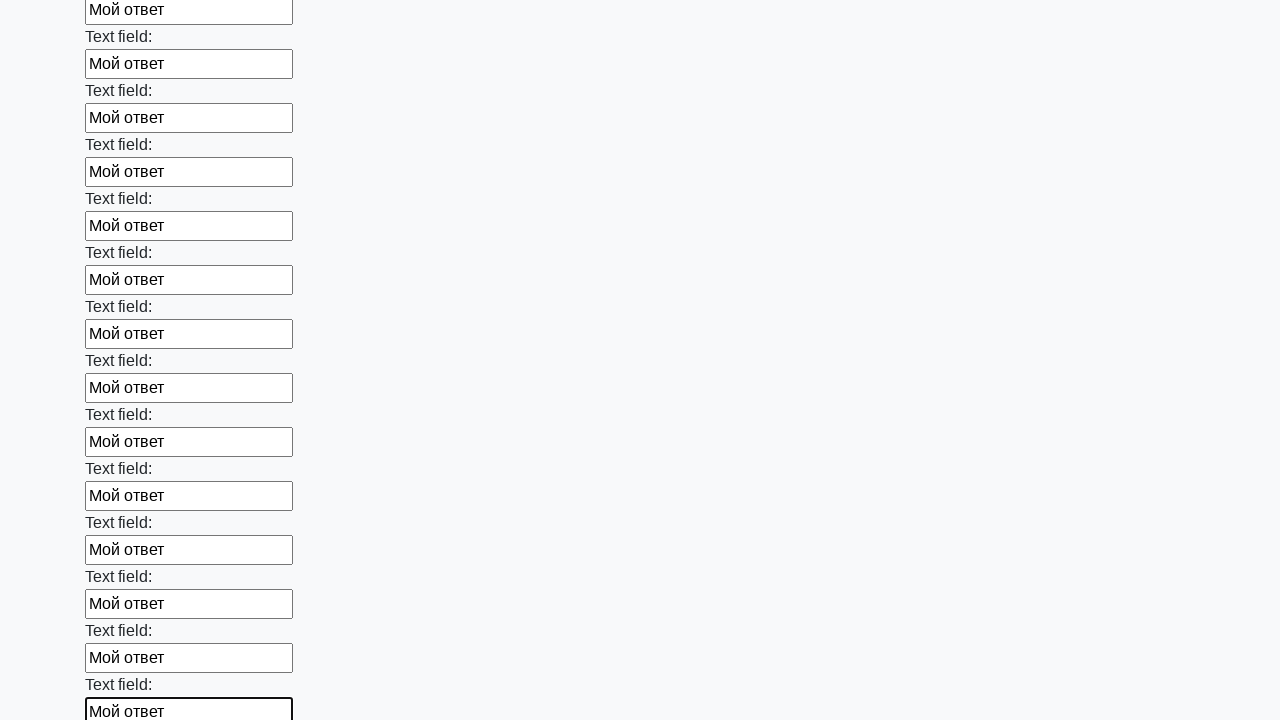

Filled input field with 'Мой ответ' on input >> nth=76
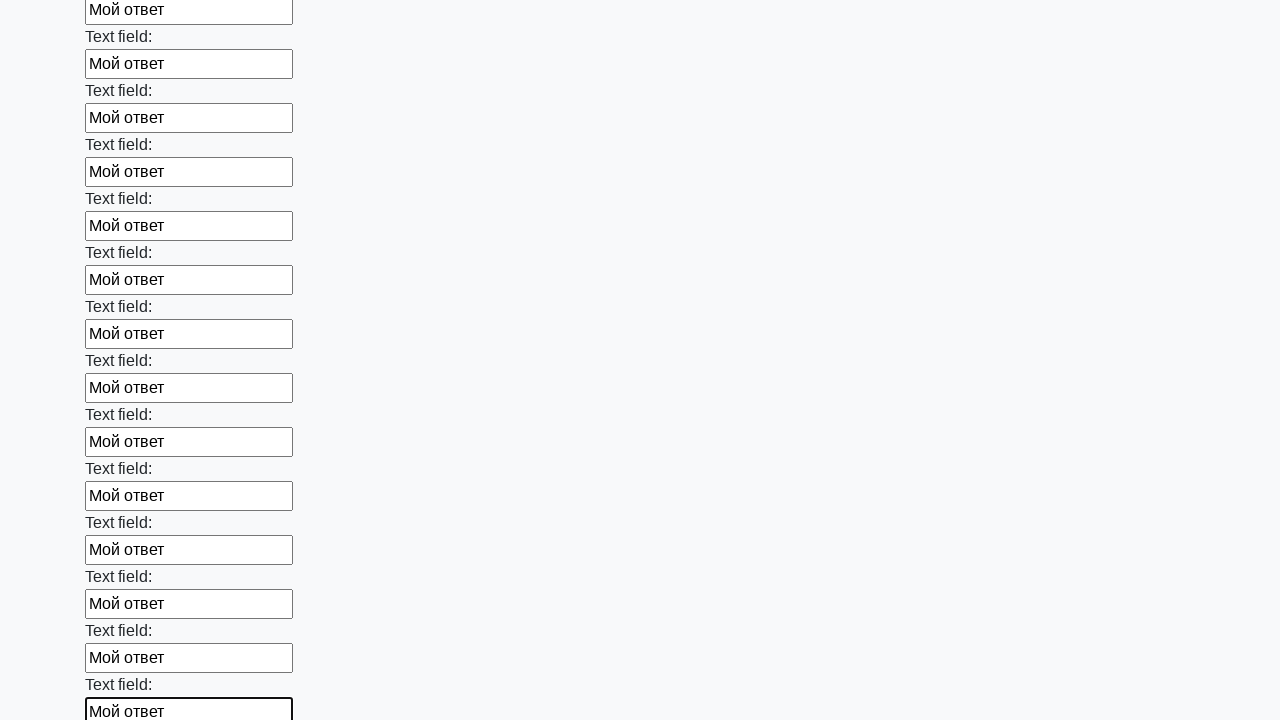

Filled input field with 'Мой ответ' on input >> nth=77
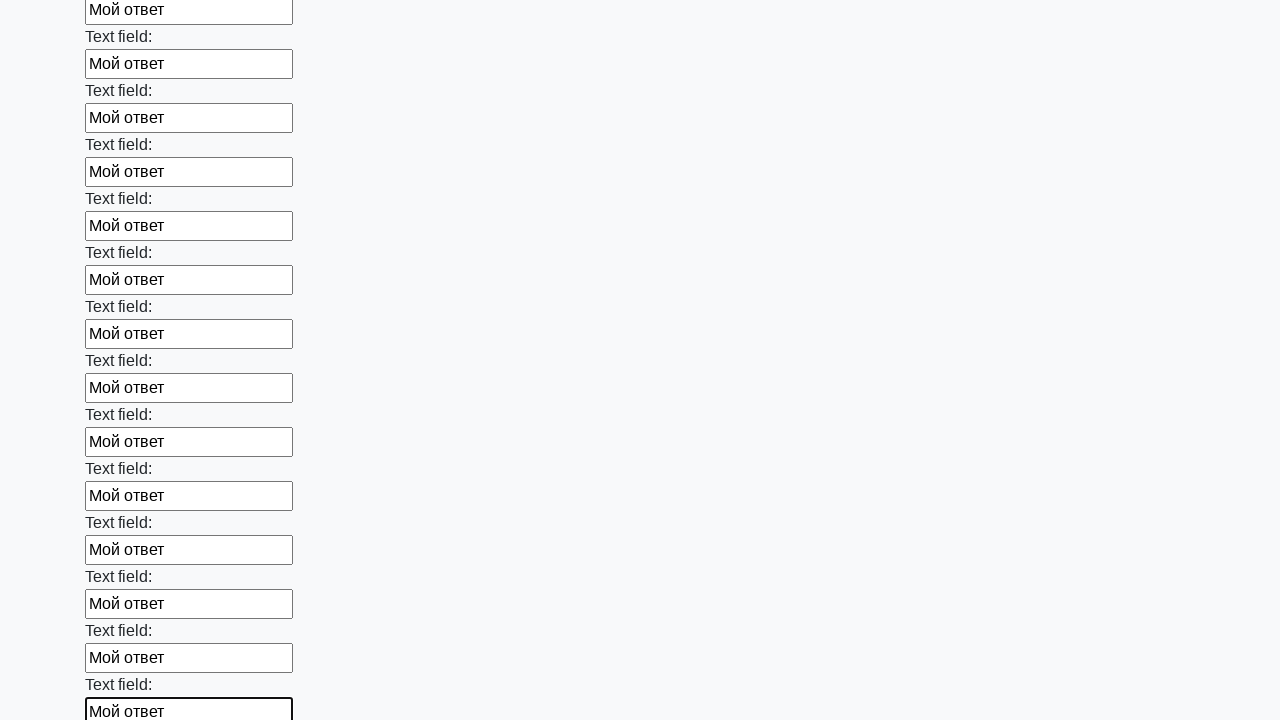

Filled input field with 'Мой ответ' on input >> nth=78
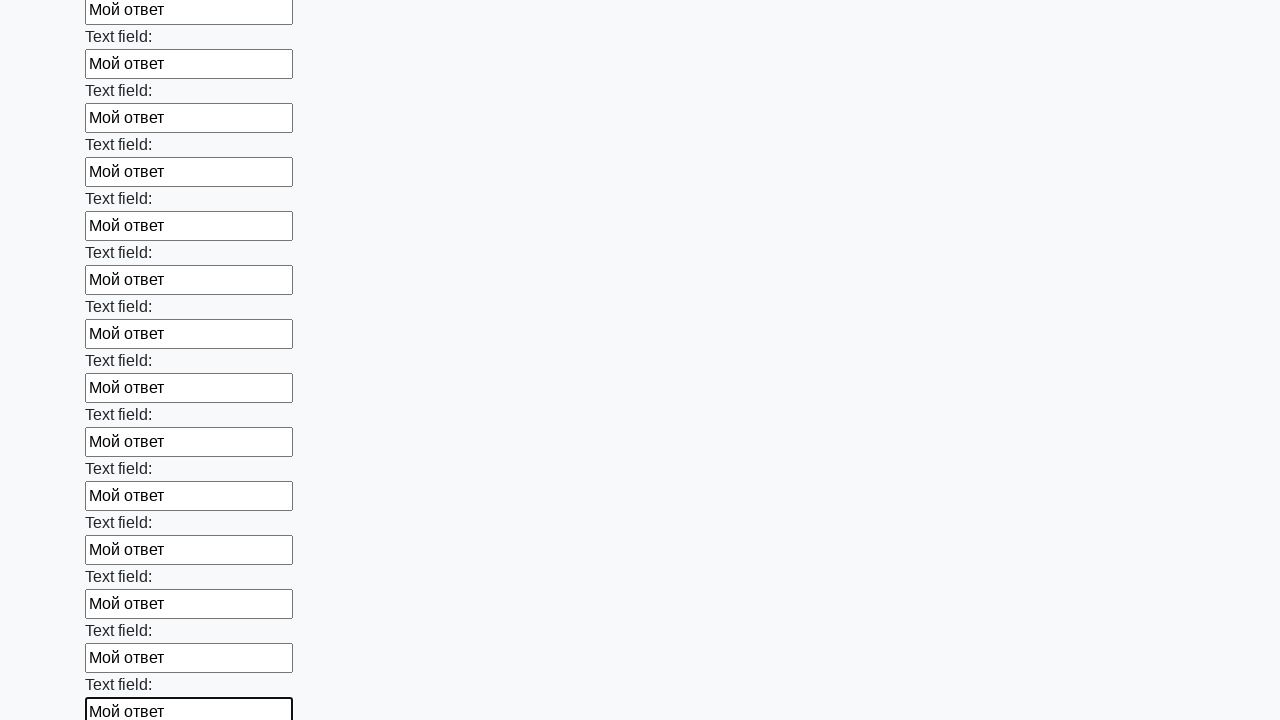

Filled input field with 'Мой ответ' on input >> nth=79
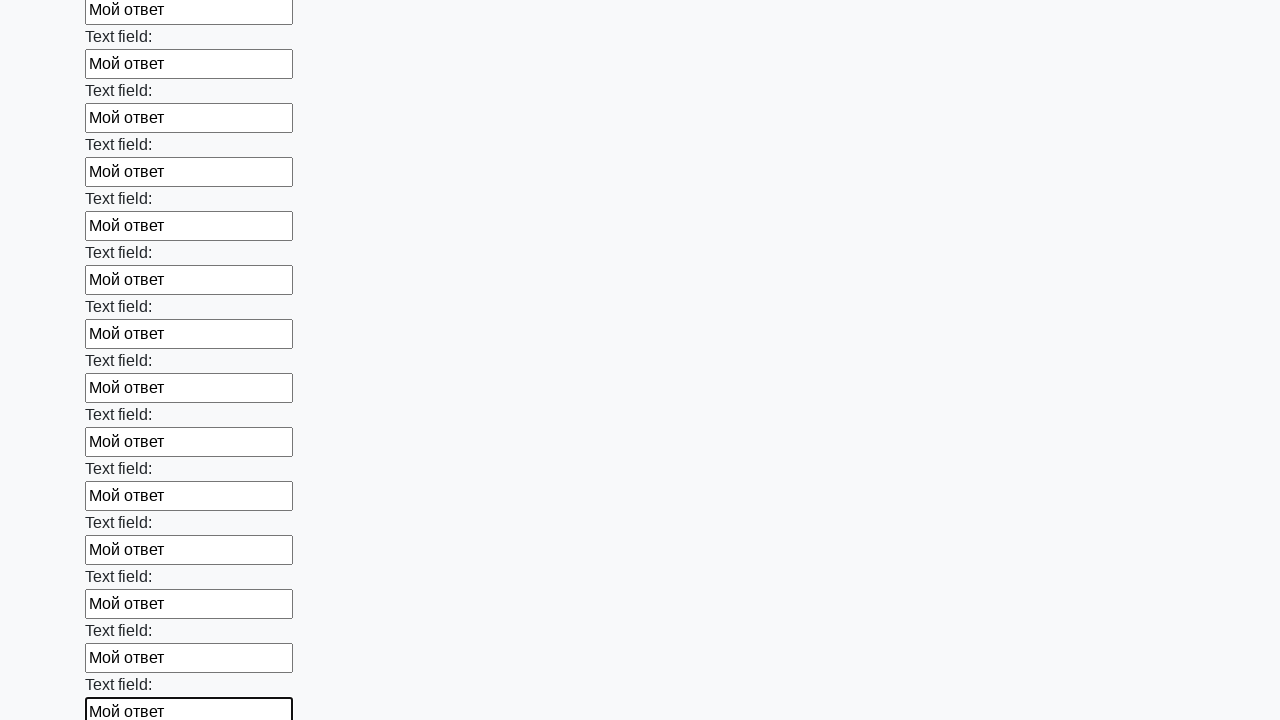

Filled input field with 'Мой ответ' on input >> nth=80
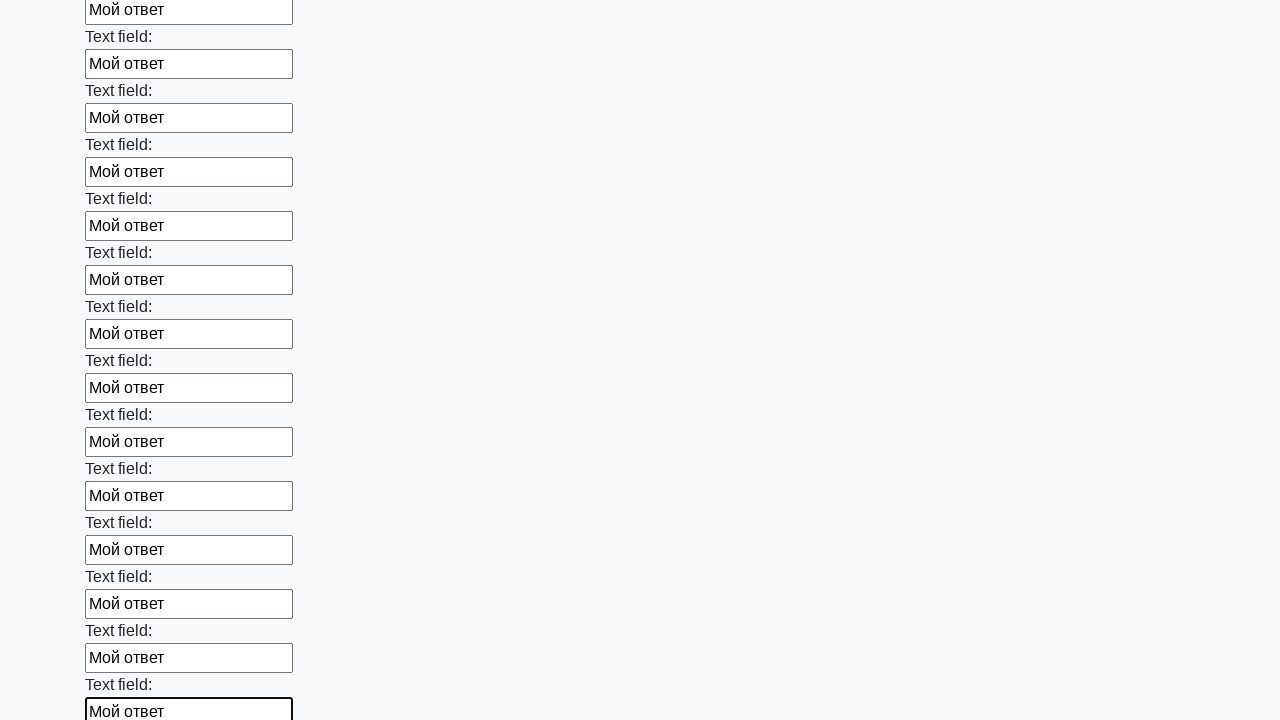

Filled input field with 'Мой ответ' on input >> nth=81
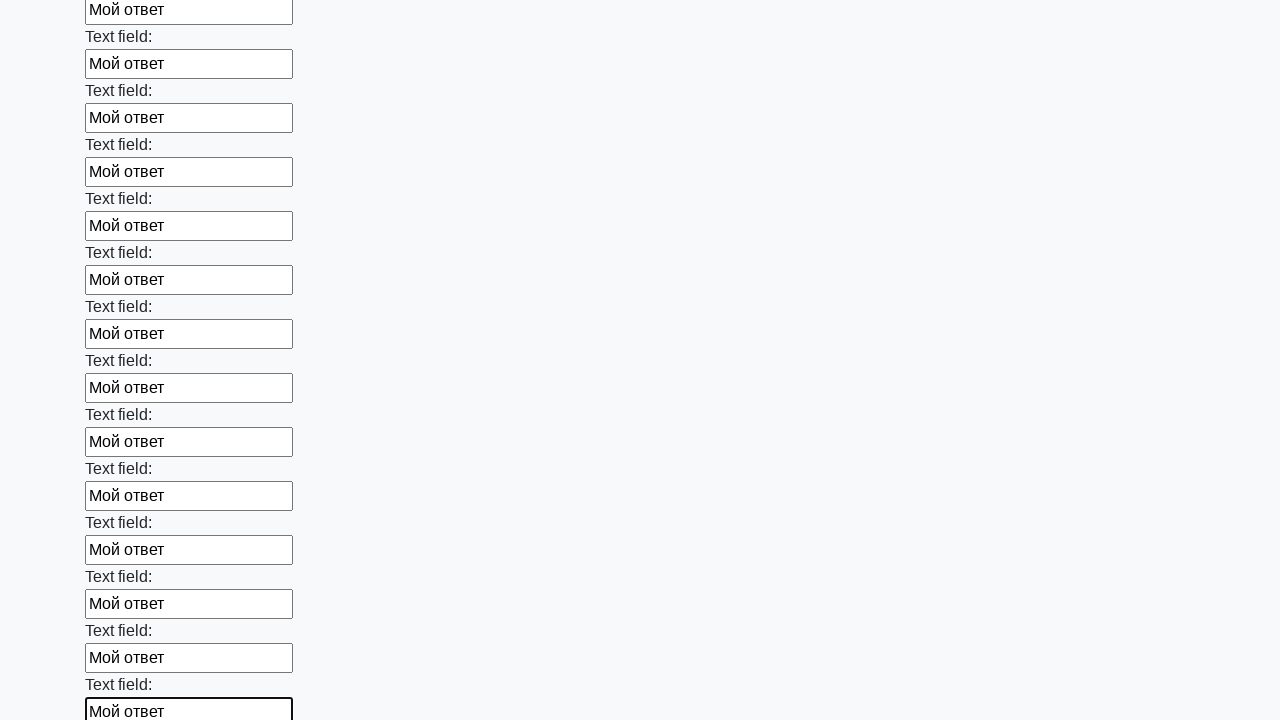

Filled input field with 'Мой ответ' on input >> nth=82
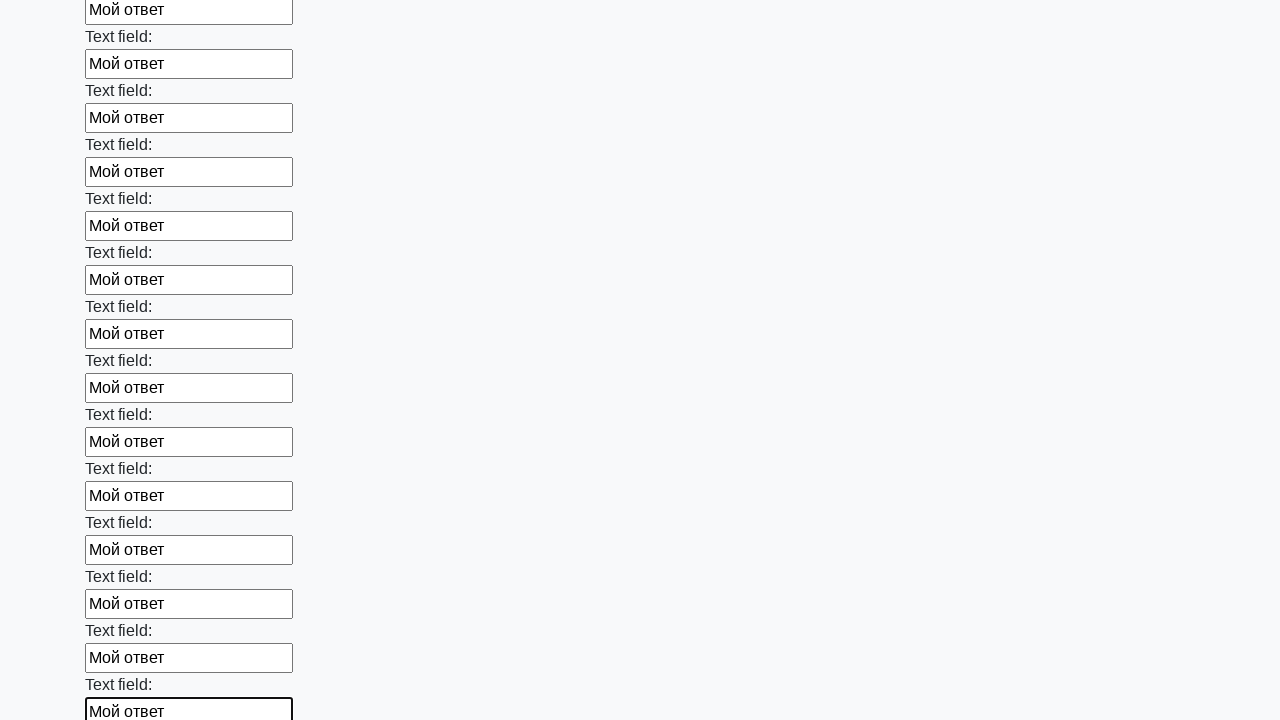

Filled input field with 'Мой ответ' on input >> nth=83
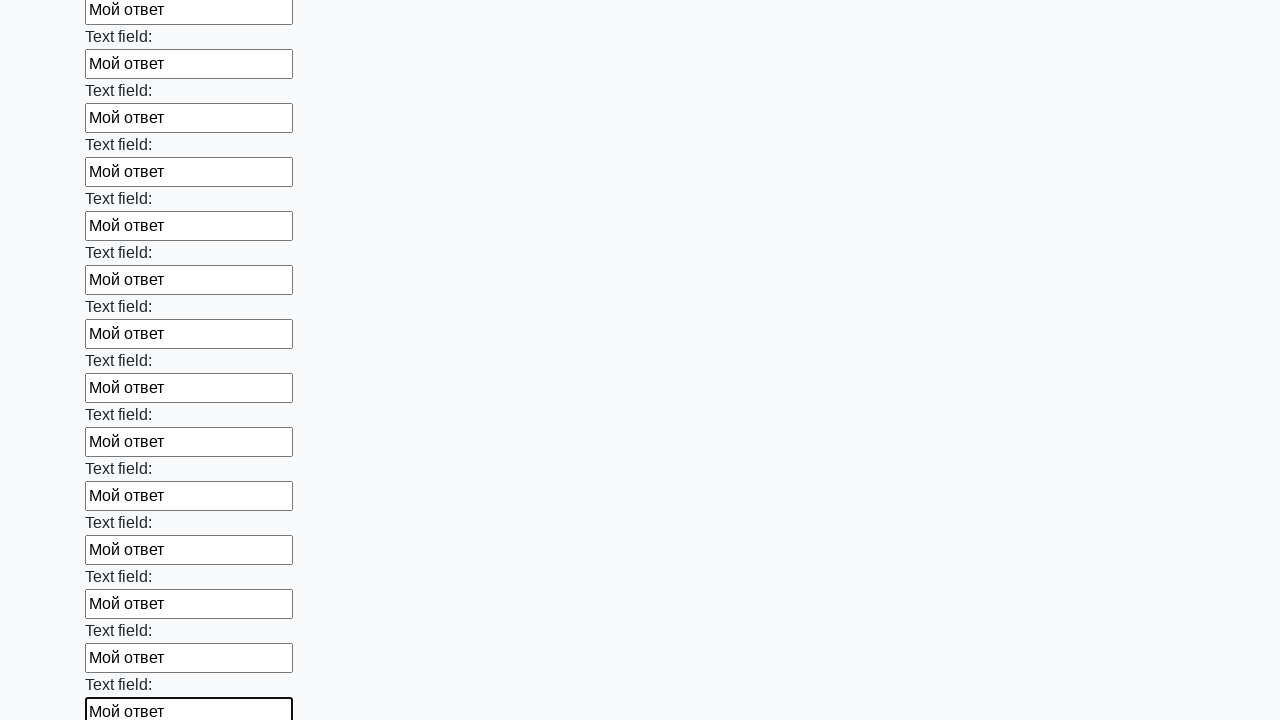

Filled input field with 'Мой ответ' on input >> nth=84
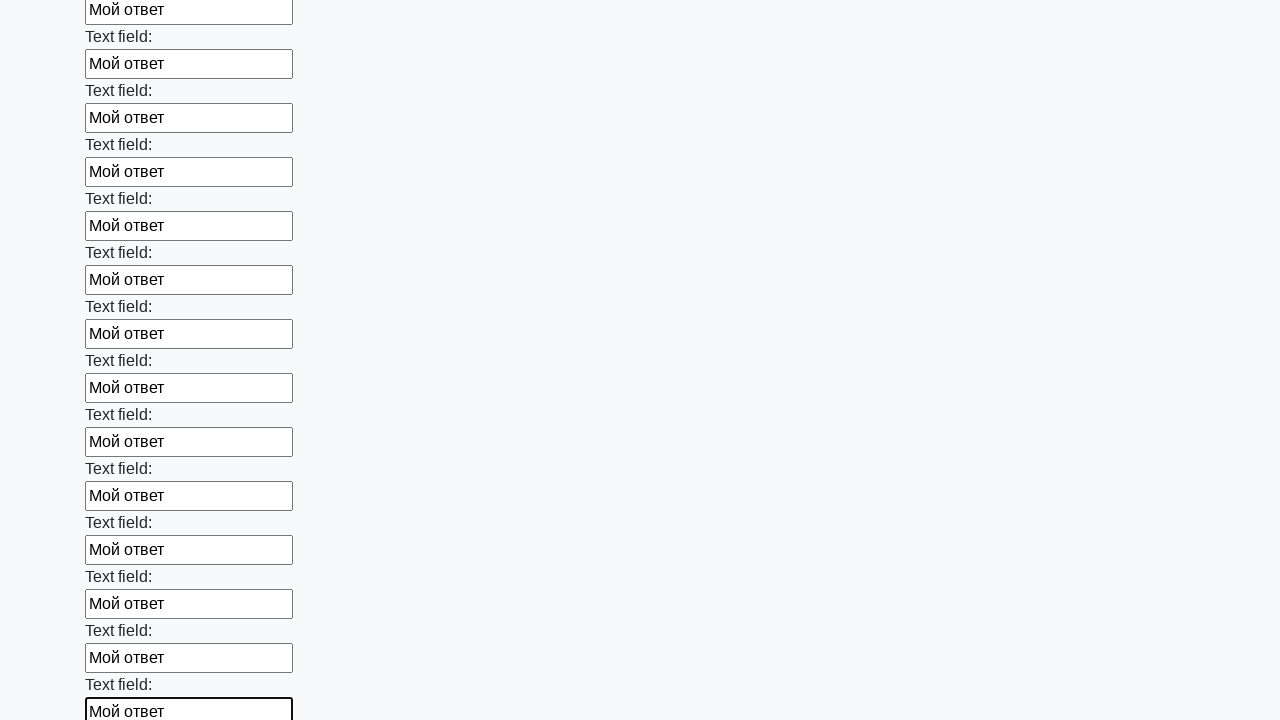

Filled input field with 'Мой ответ' on input >> nth=85
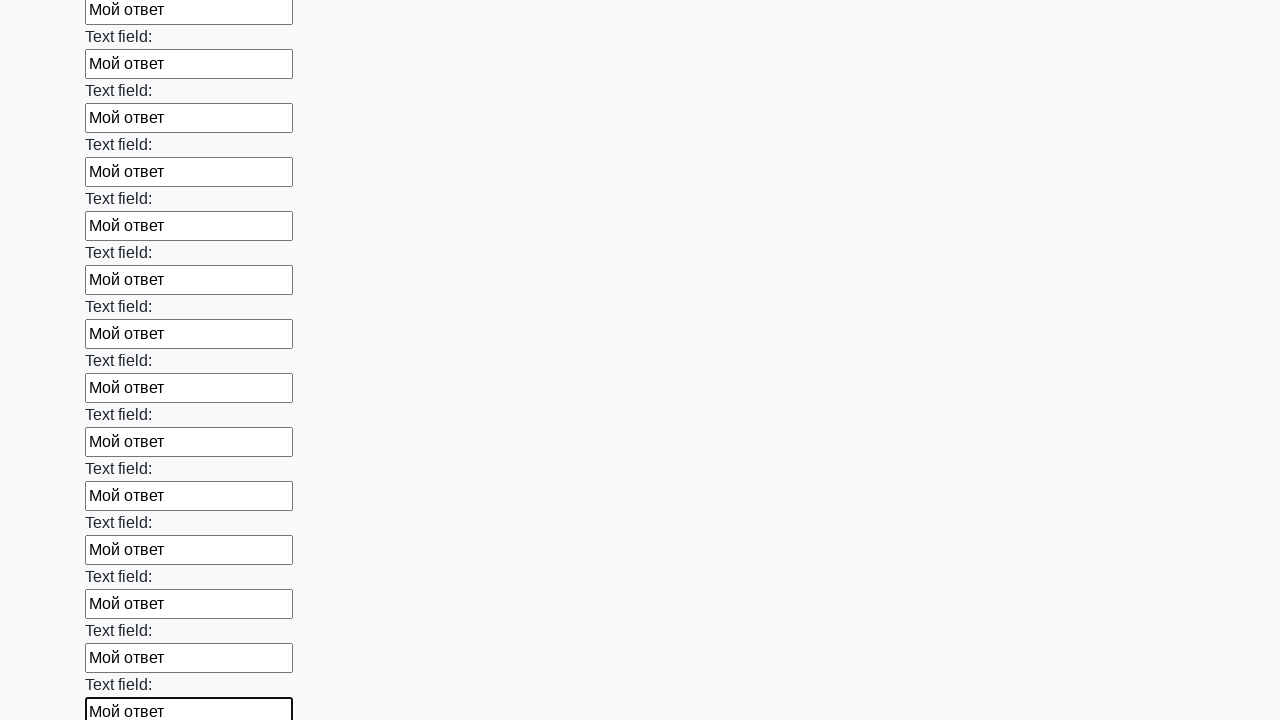

Filled input field with 'Мой ответ' on input >> nth=86
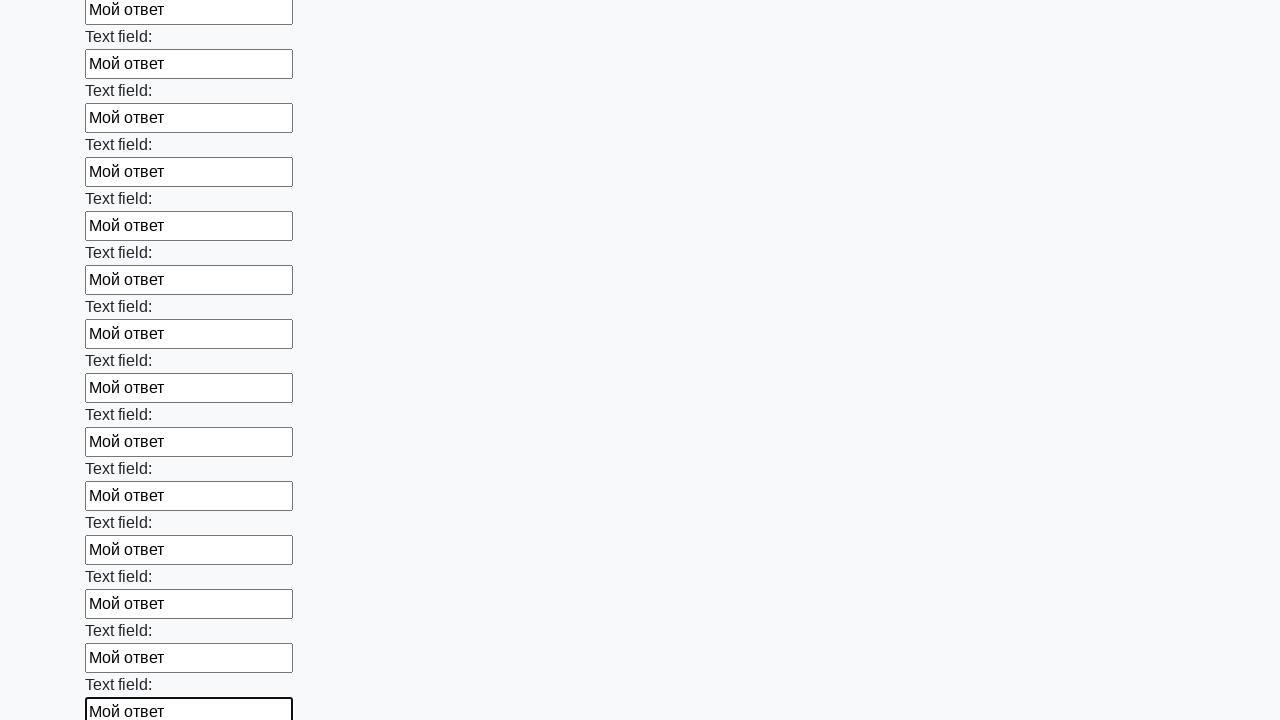

Filled input field with 'Мой ответ' on input >> nth=87
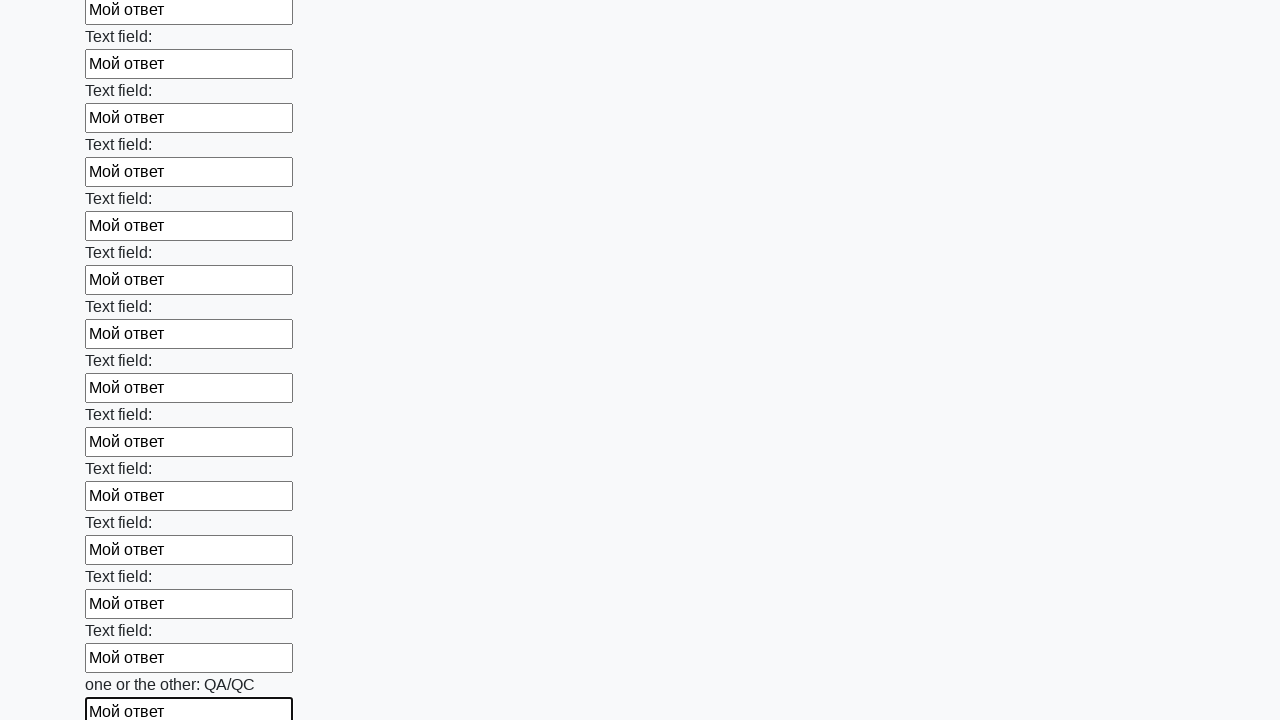

Filled input field with 'Мой ответ' on input >> nth=88
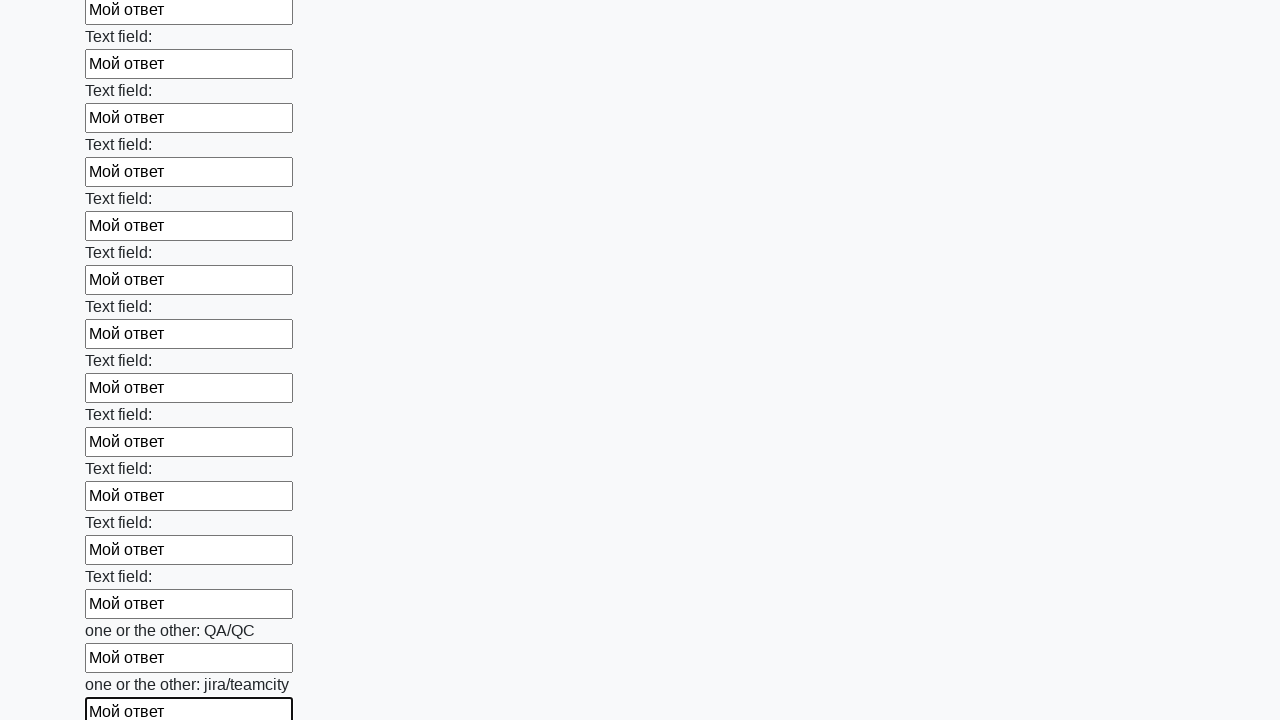

Filled input field with 'Мой ответ' on input >> nth=89
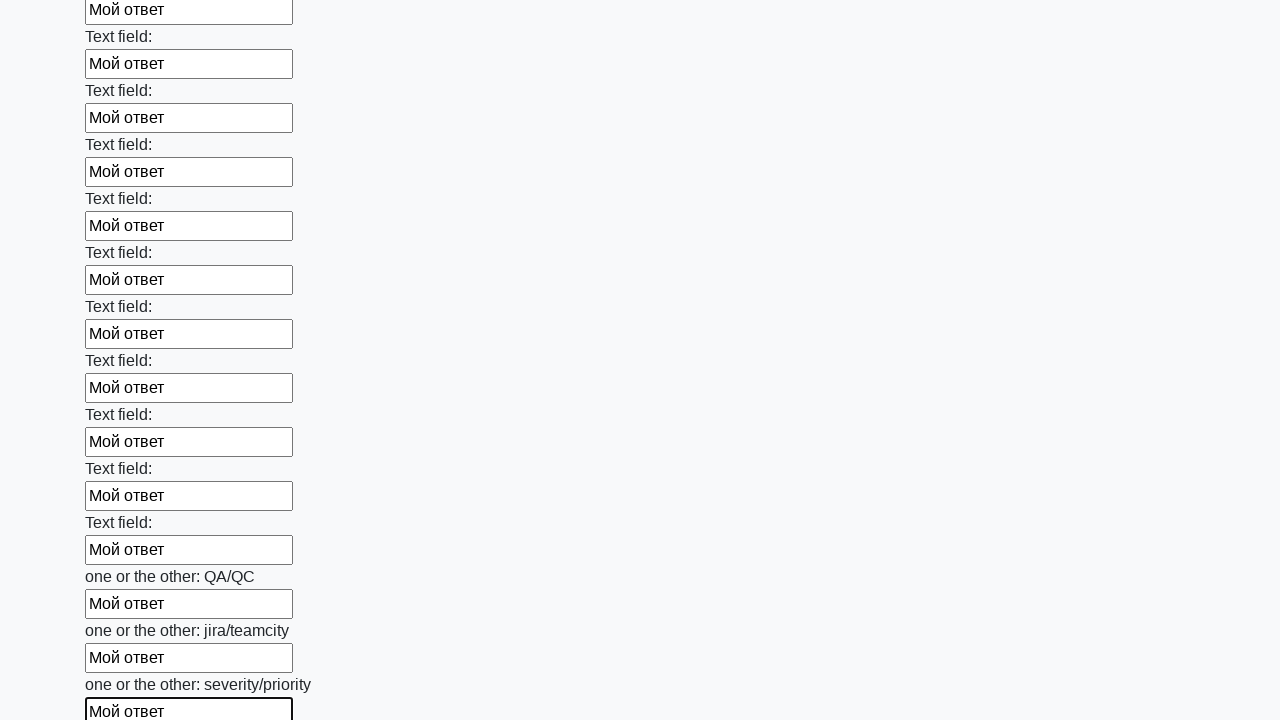

Filled input field with 'Мой ответ' on input >> nth=90
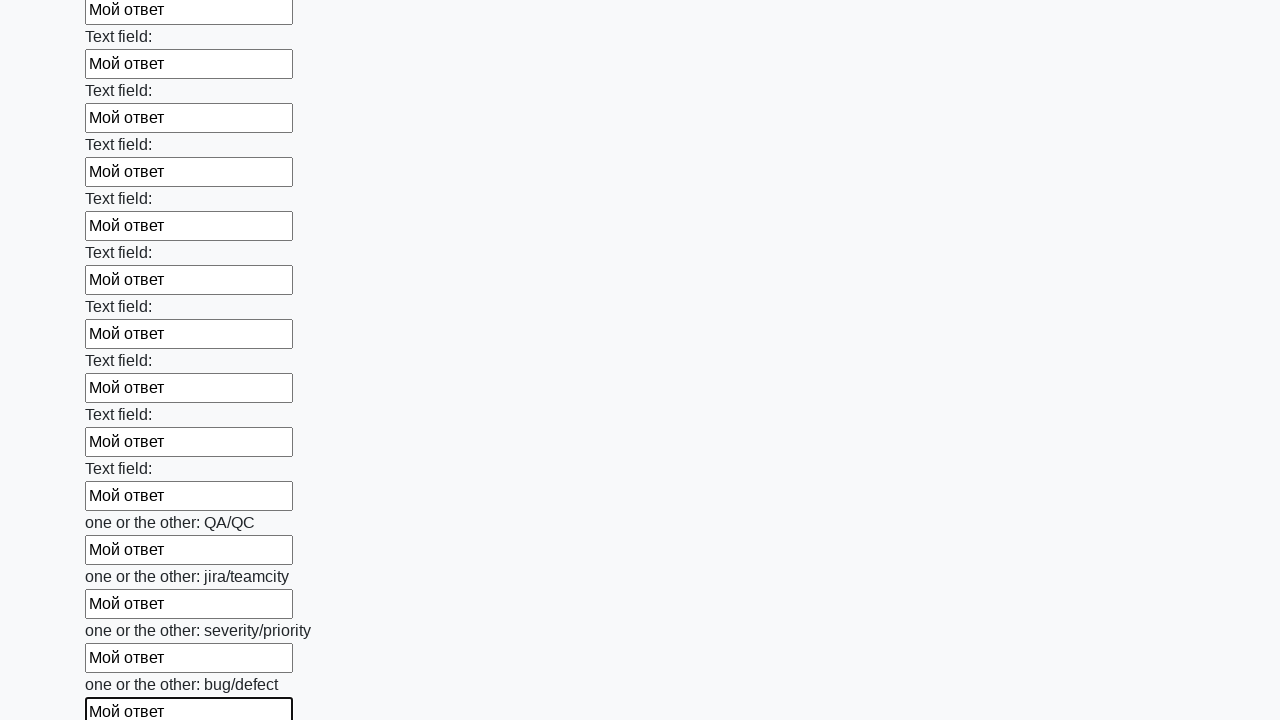

Filled input field with 'Мой ответ' on input >> nth=91
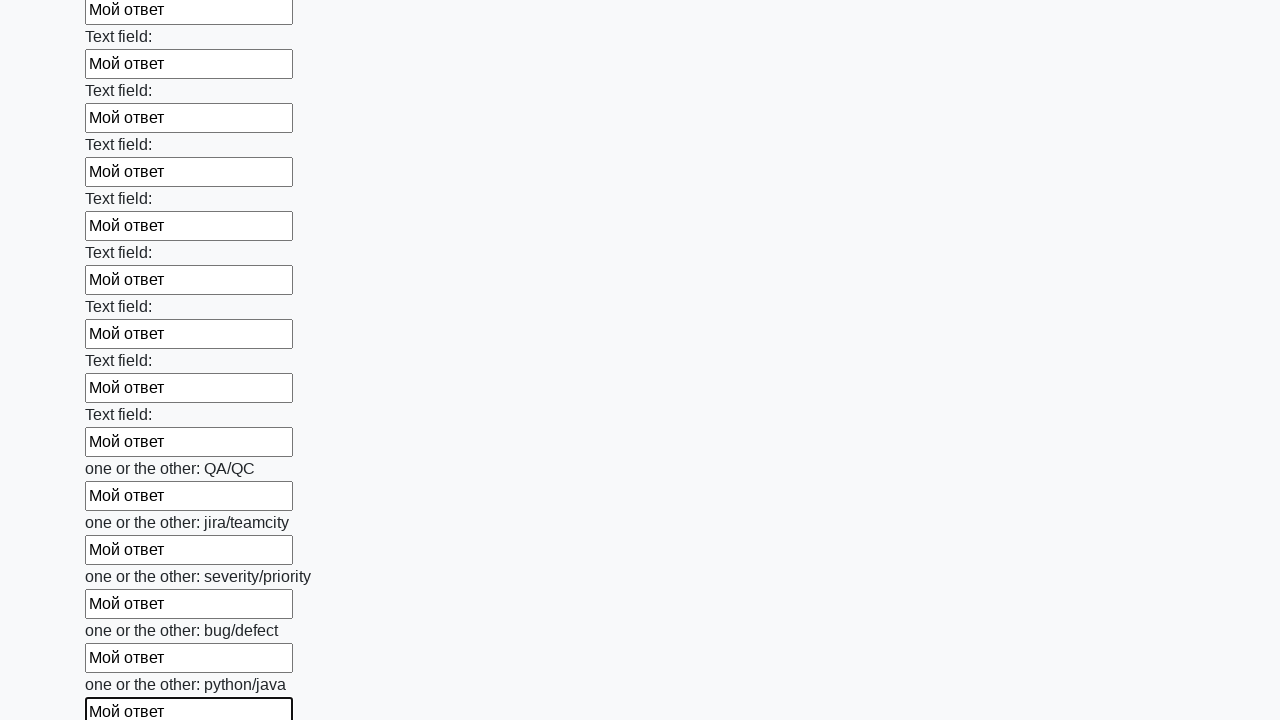

Filled input field with 'Мой ответ' on input >> nth=92
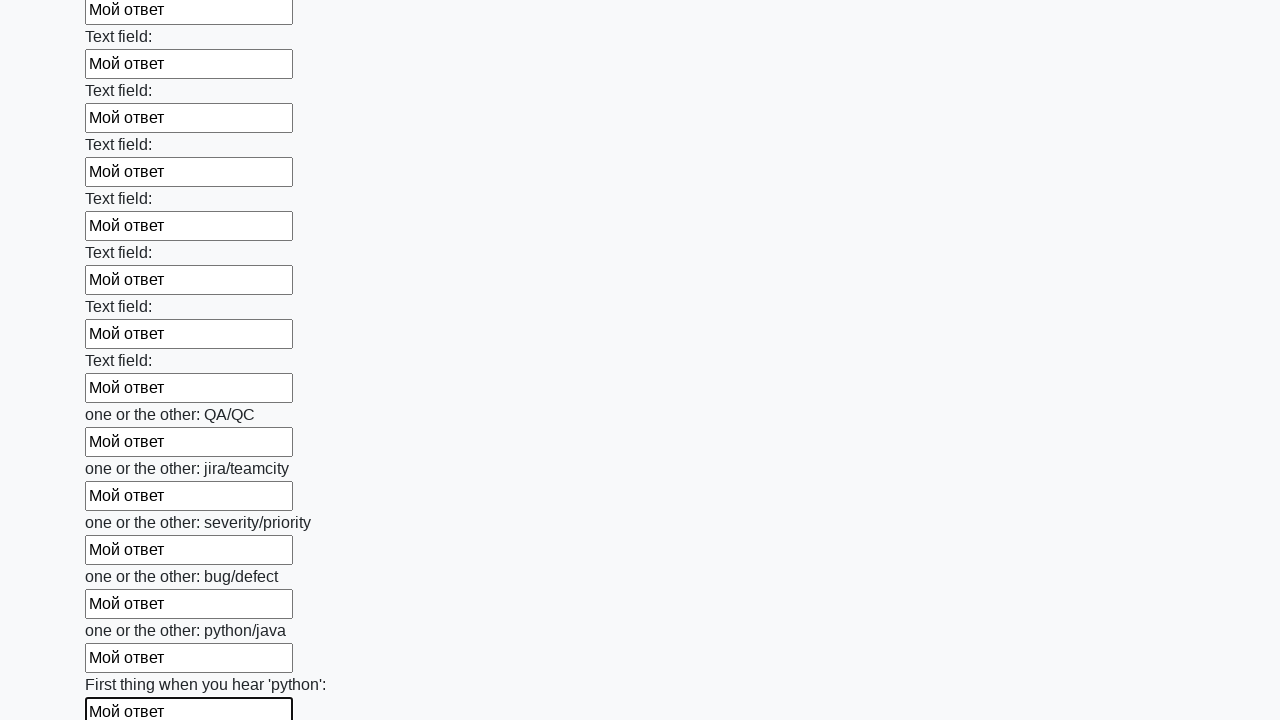

Filled input field with 'Мой ответ' on input >> nth=93
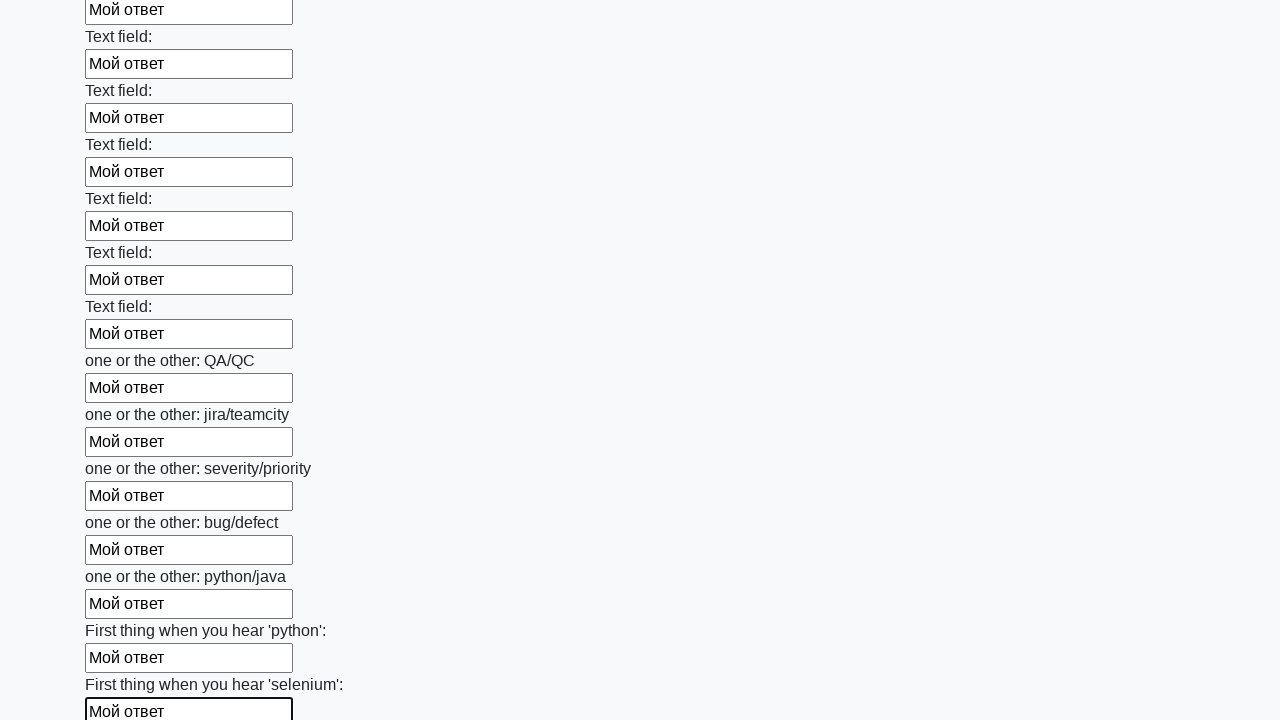

Filled input field with 'Мой ответ' on input >> nth=94
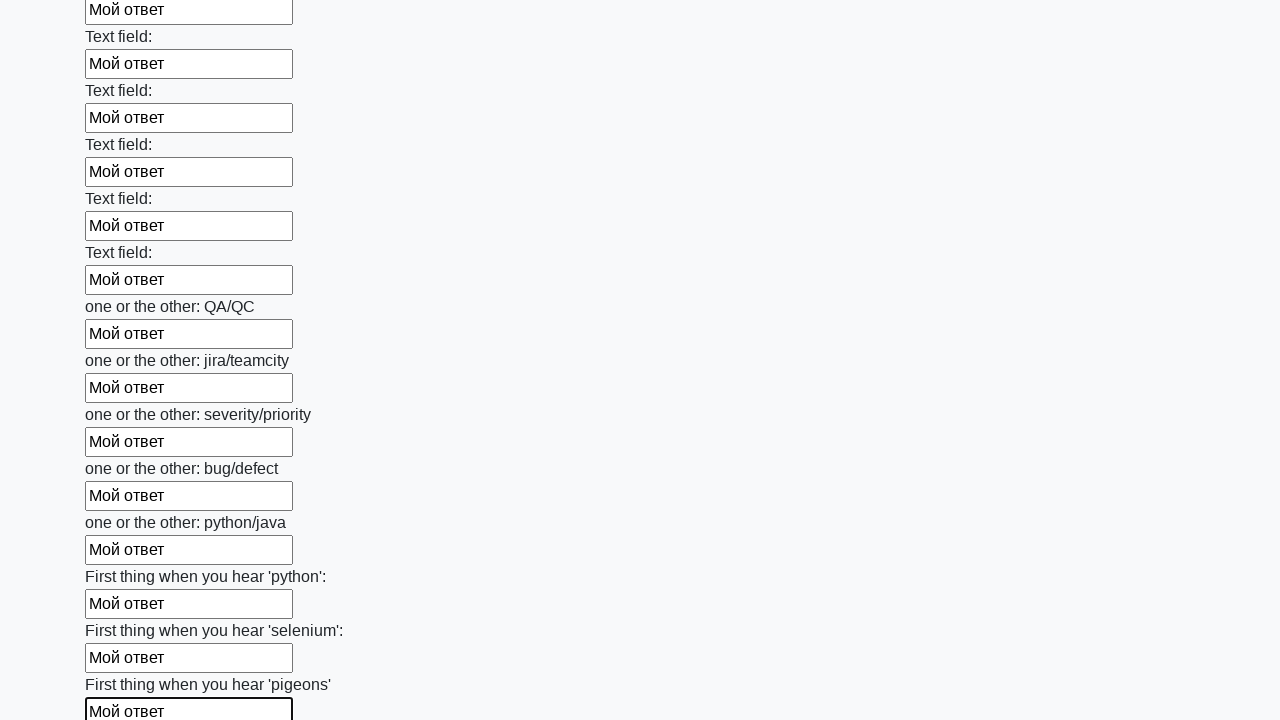

Filled input field with 'Мой ответ' on input >> nth=95
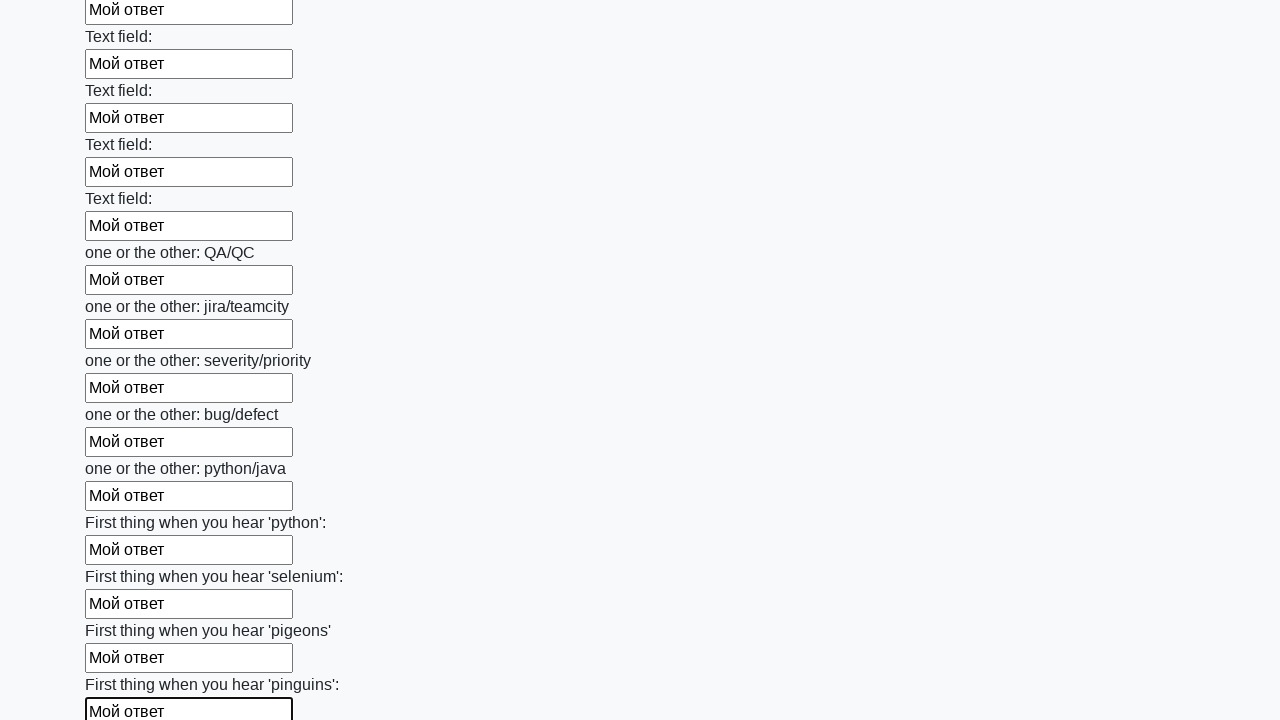

Filled input field with 'Мой ответ' on input >> nth=96
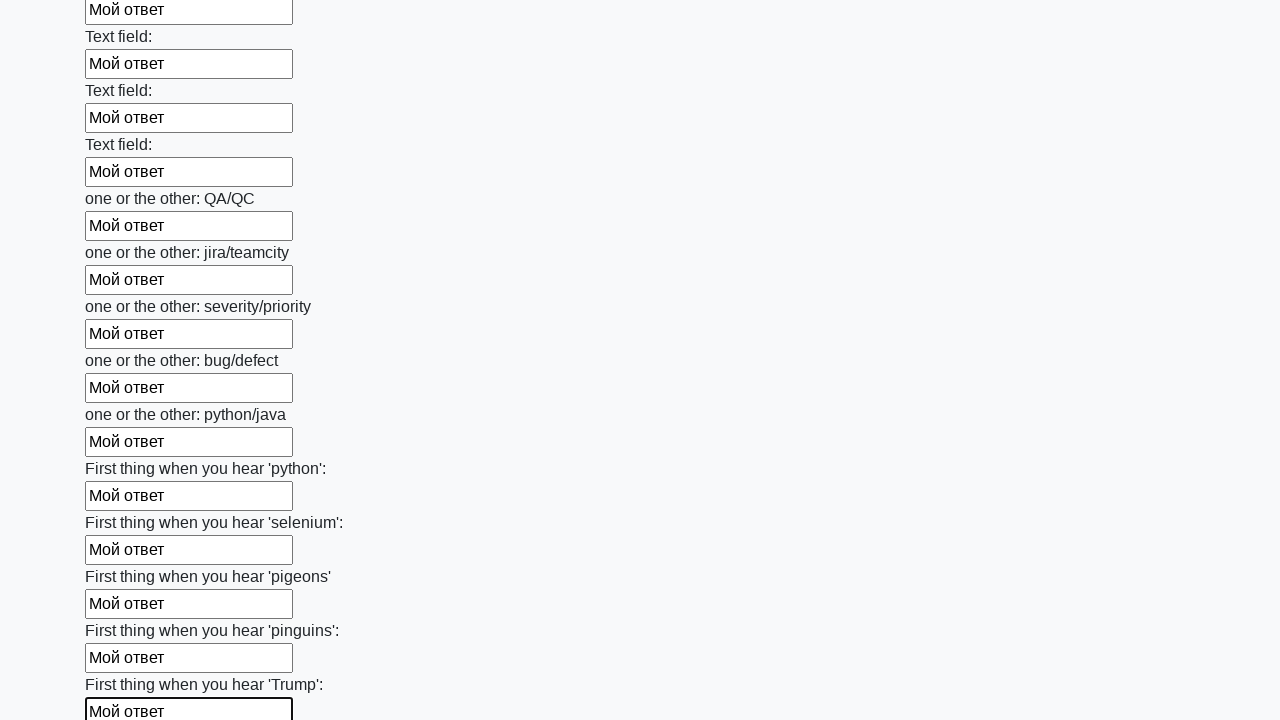

Filled input field with 'Мой ответ' on input >> nth=97
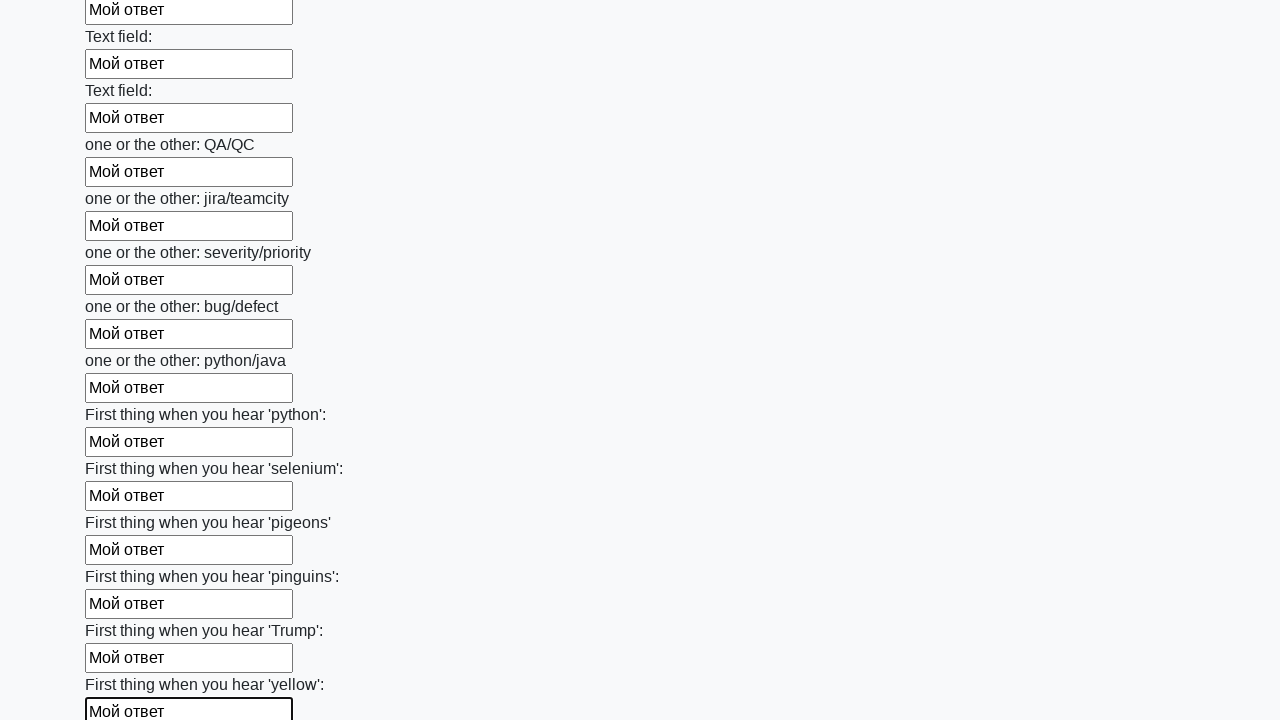

Filled input field with 'Мой ответ' on input >> nth=98
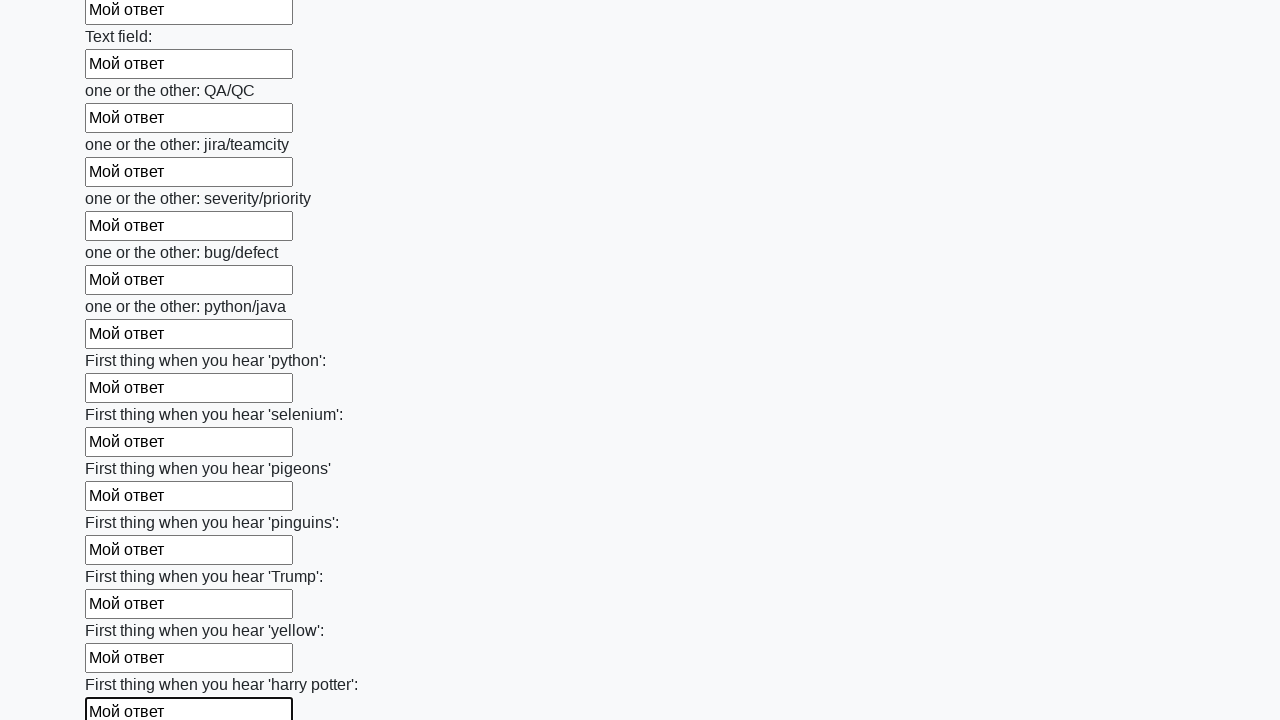

Filled input field with 'Мой ответ' on input >> nth=99
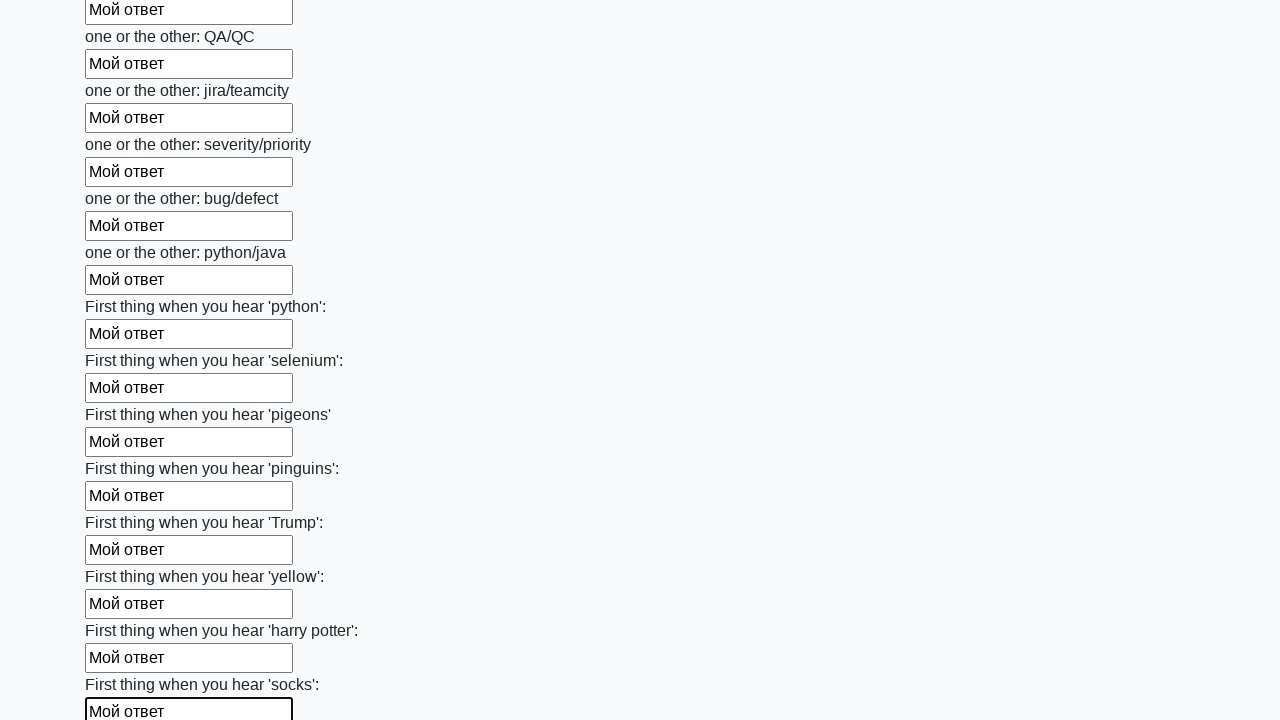

Clicked the Submit button at (123, 611) on button.btn
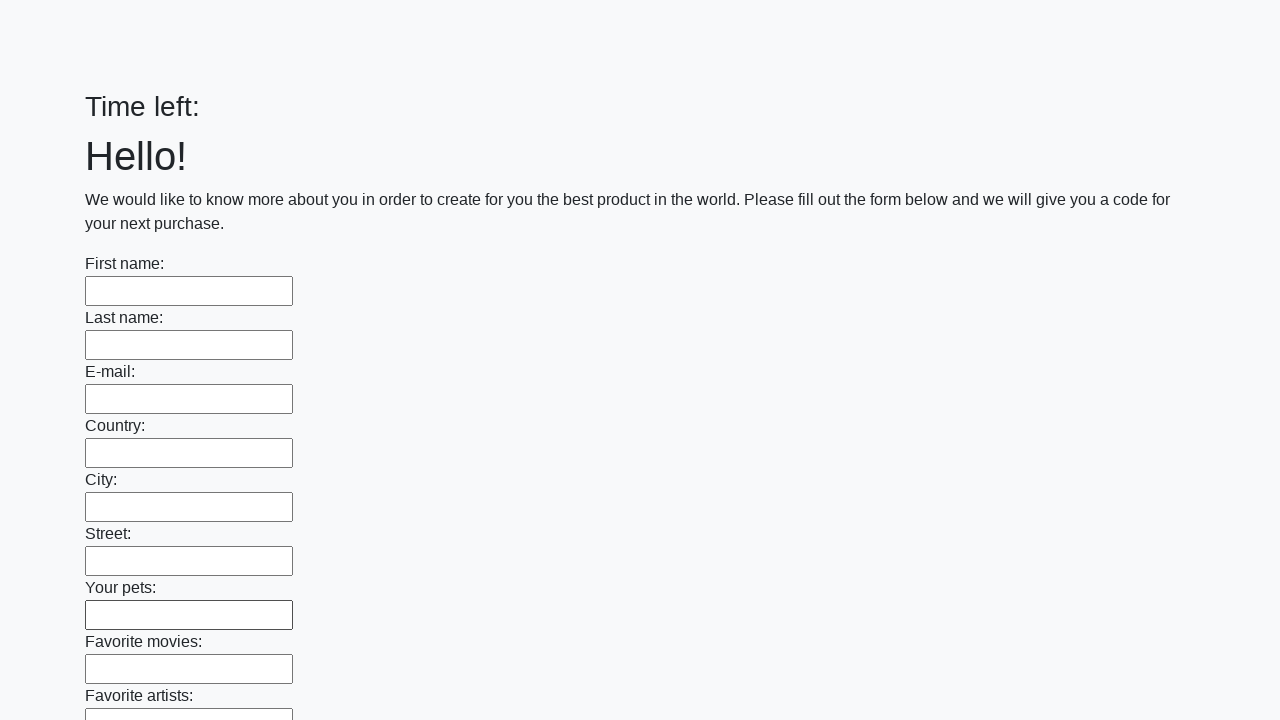

Set up alert dialog handler to accept
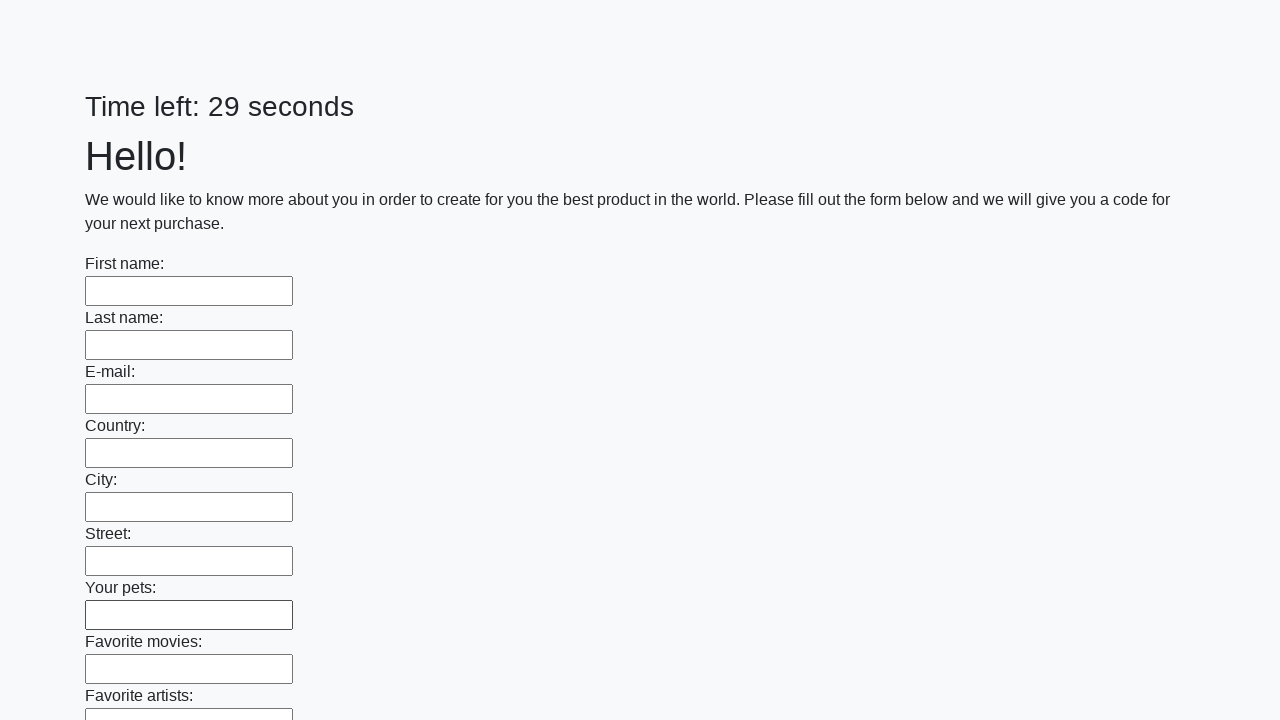

Waited 1000ms for alert processing
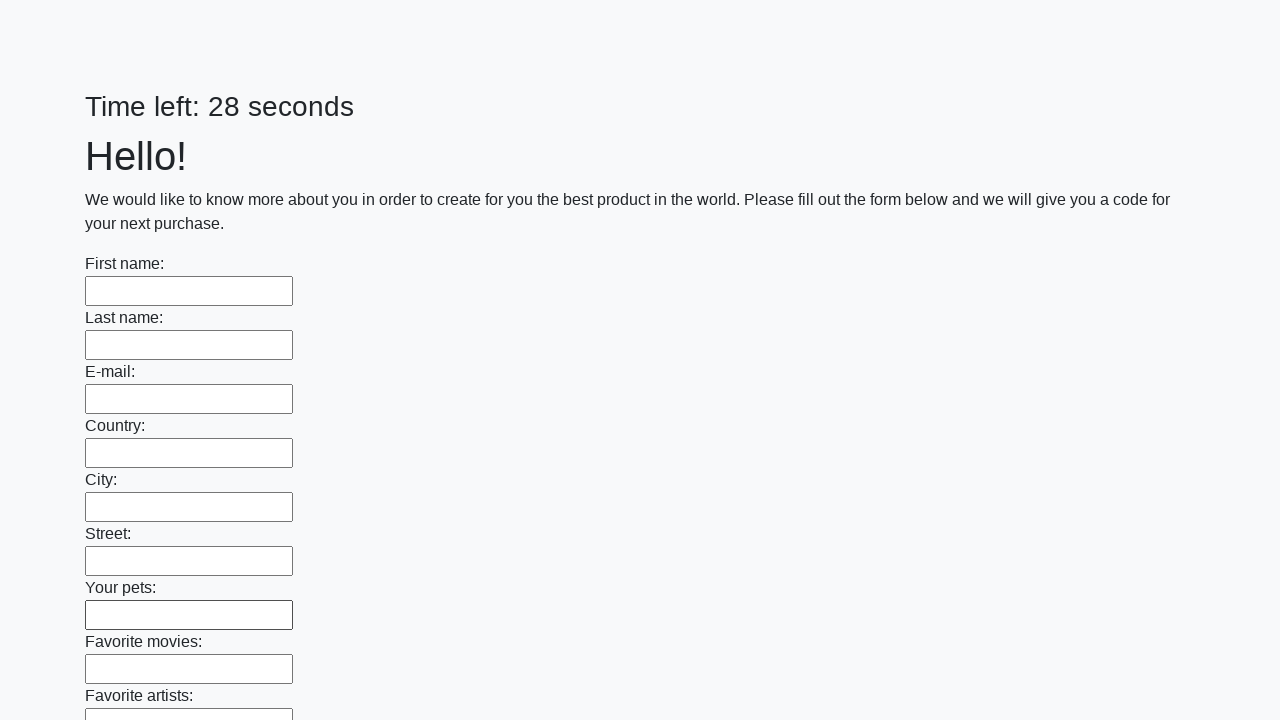

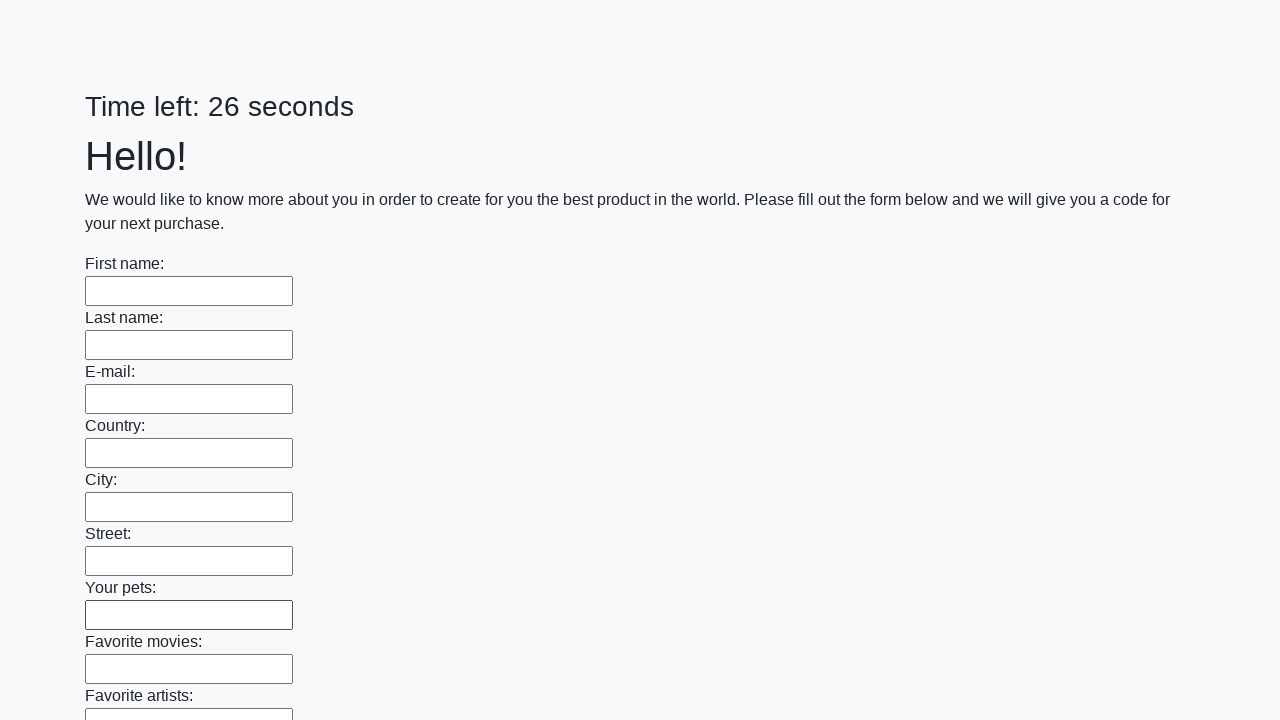